Tests automated form filling by locating all input fields on a large form page, filling each with test data, and clicking the submit button.

Starting URL: http://suninjuly.github.io/huge_form.html

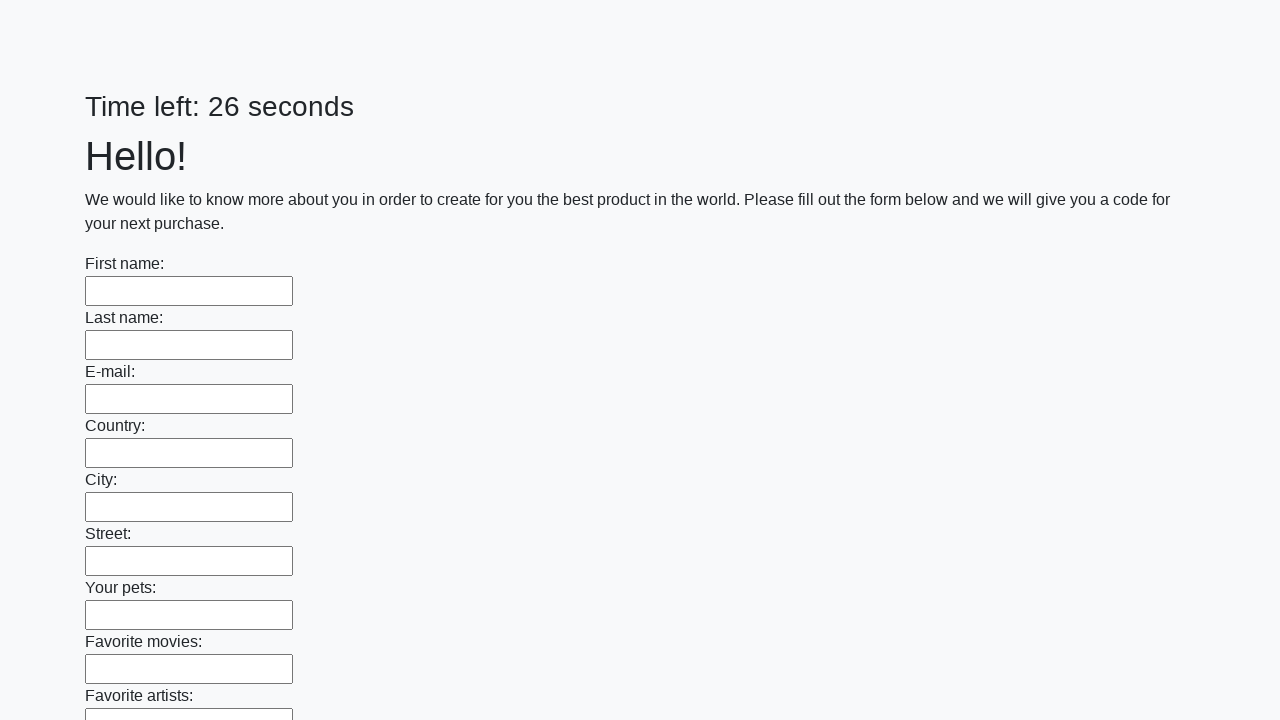

Located all input fields on the huge form
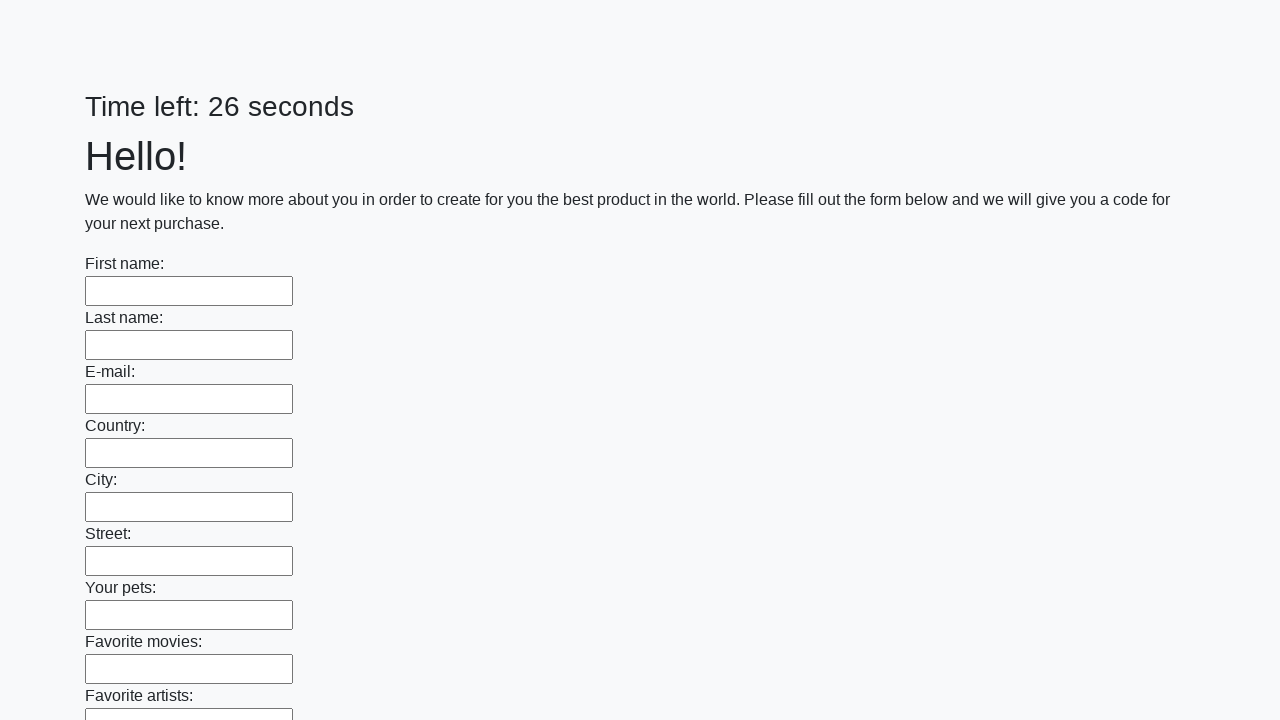

Filled input field with 'AutomationTest' on input >> nth=0
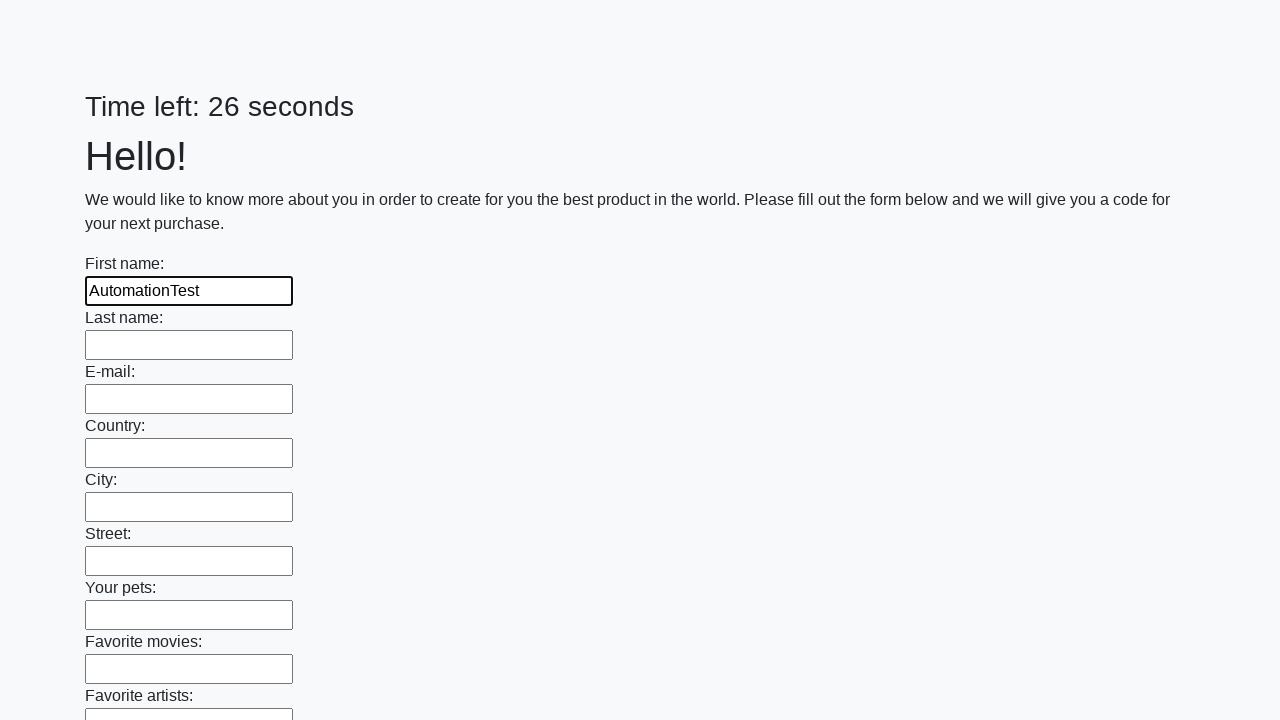

Filled input field with 'AutomationTest' on input >> nth=1
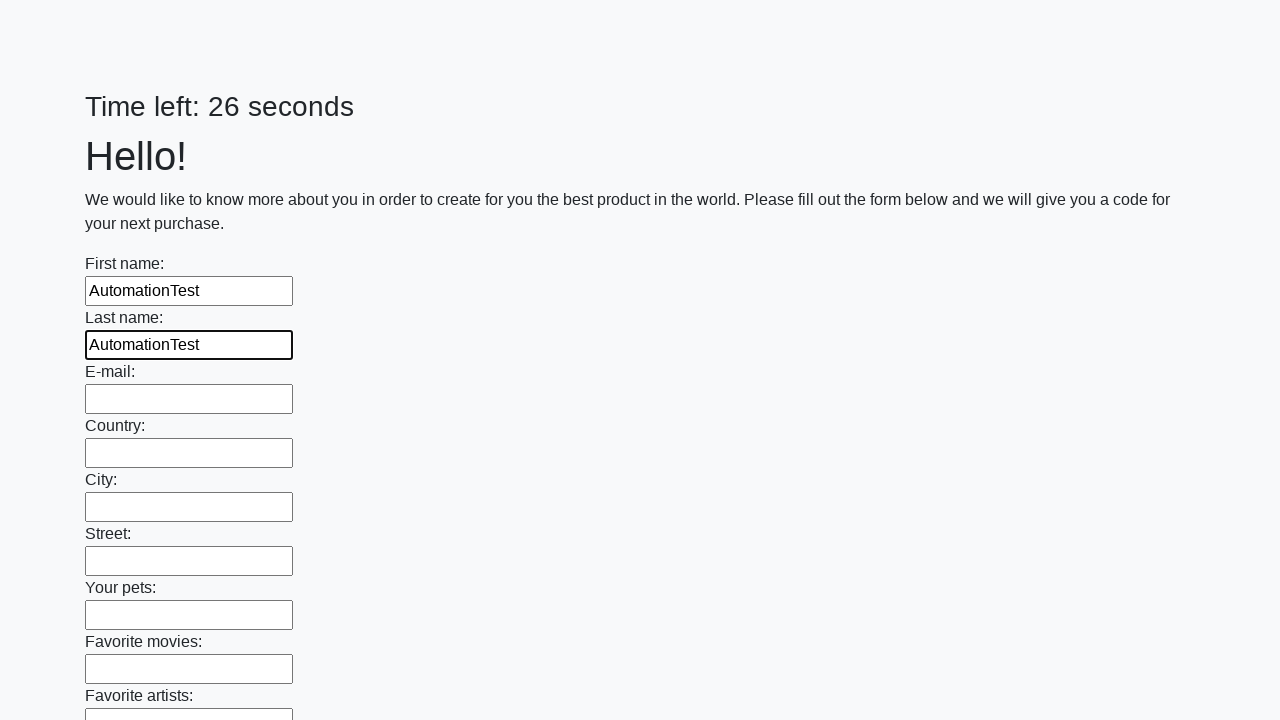

Filled input field with 'AutomationTest' on input >> nth=2
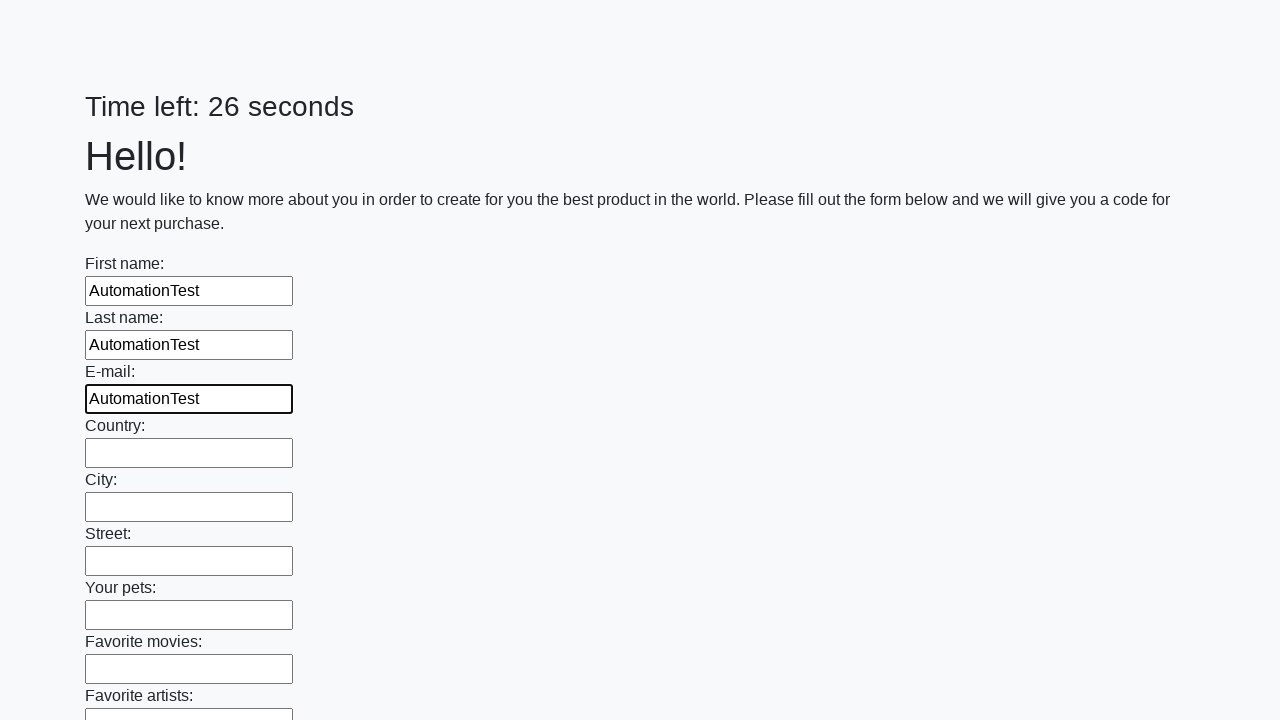

Filled input field with 'AutomationTest' on input >> nth=3
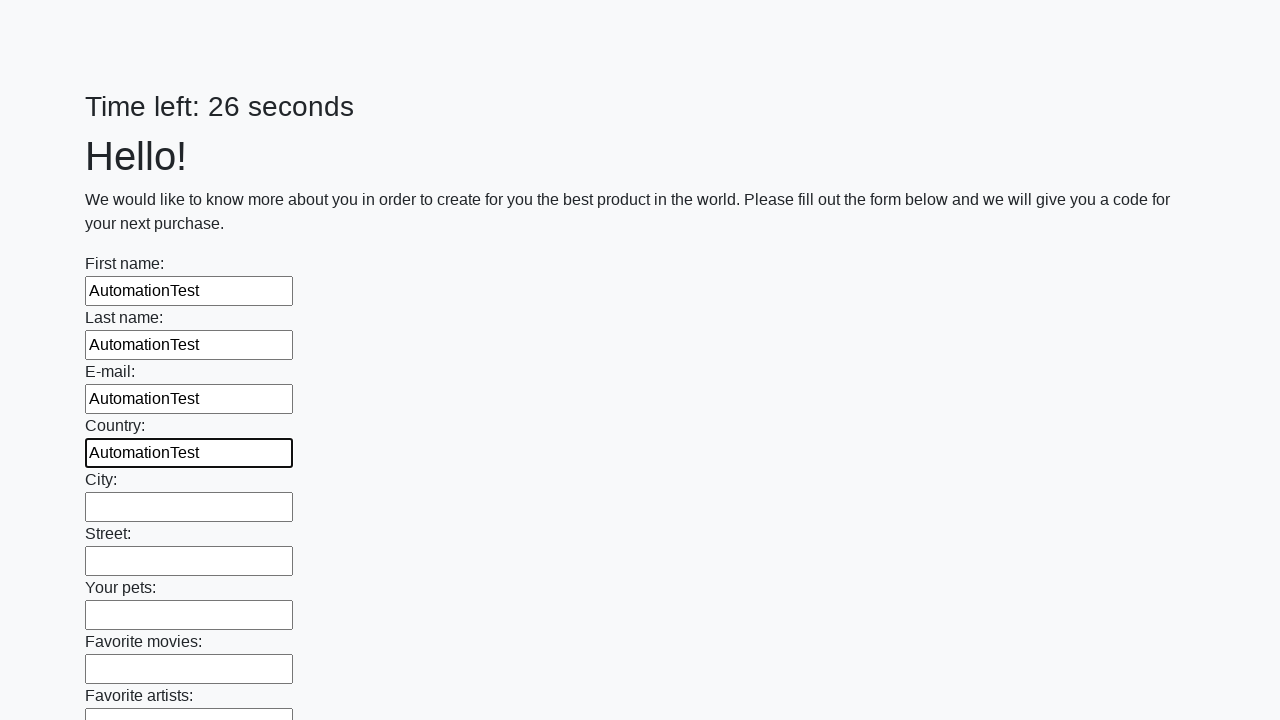

Filled input field with 'AutomationTest' on input >> nth=4
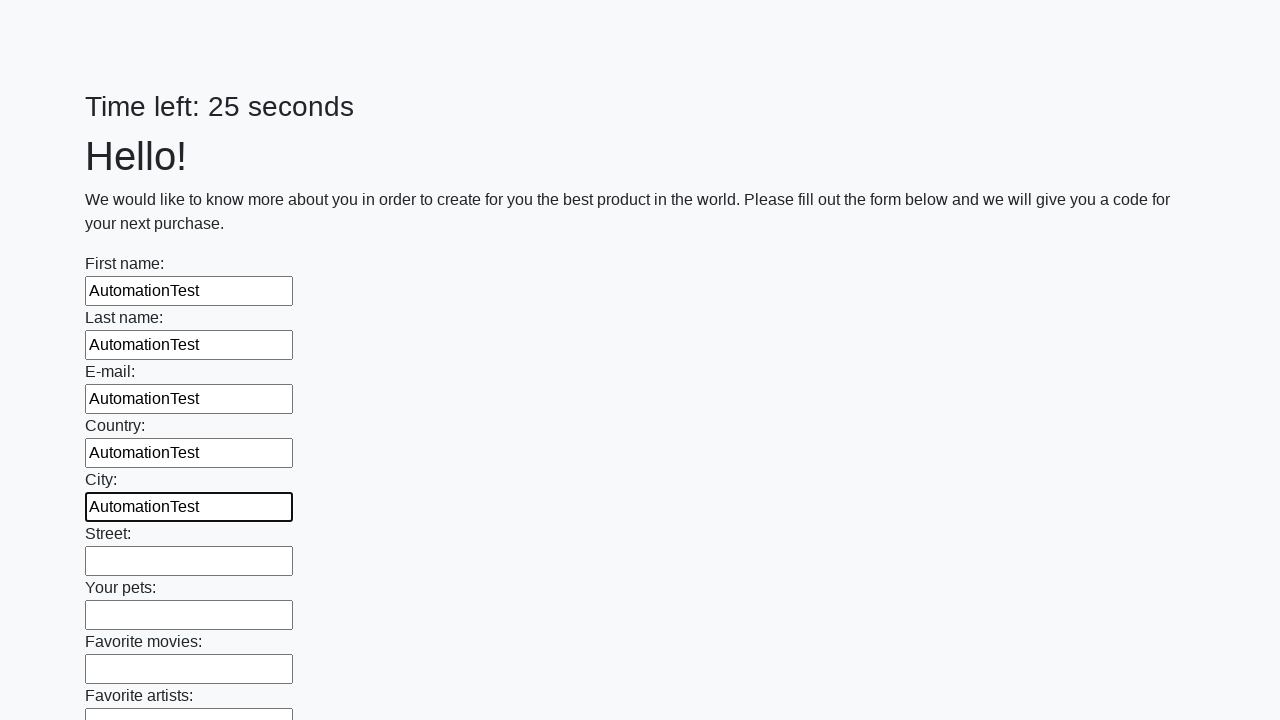

Filled input field with 'AutomationTest' on input >> nth=5
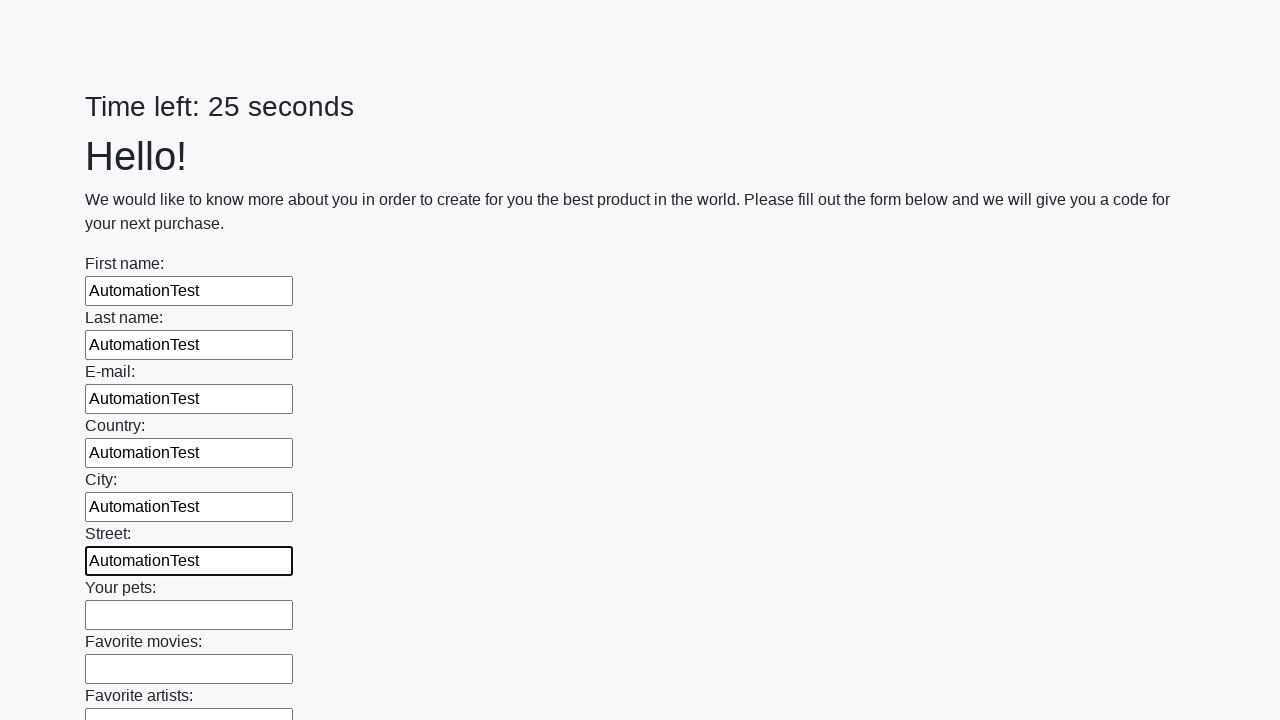

Filled input field with 'AutomationTest' on input >> nth=6
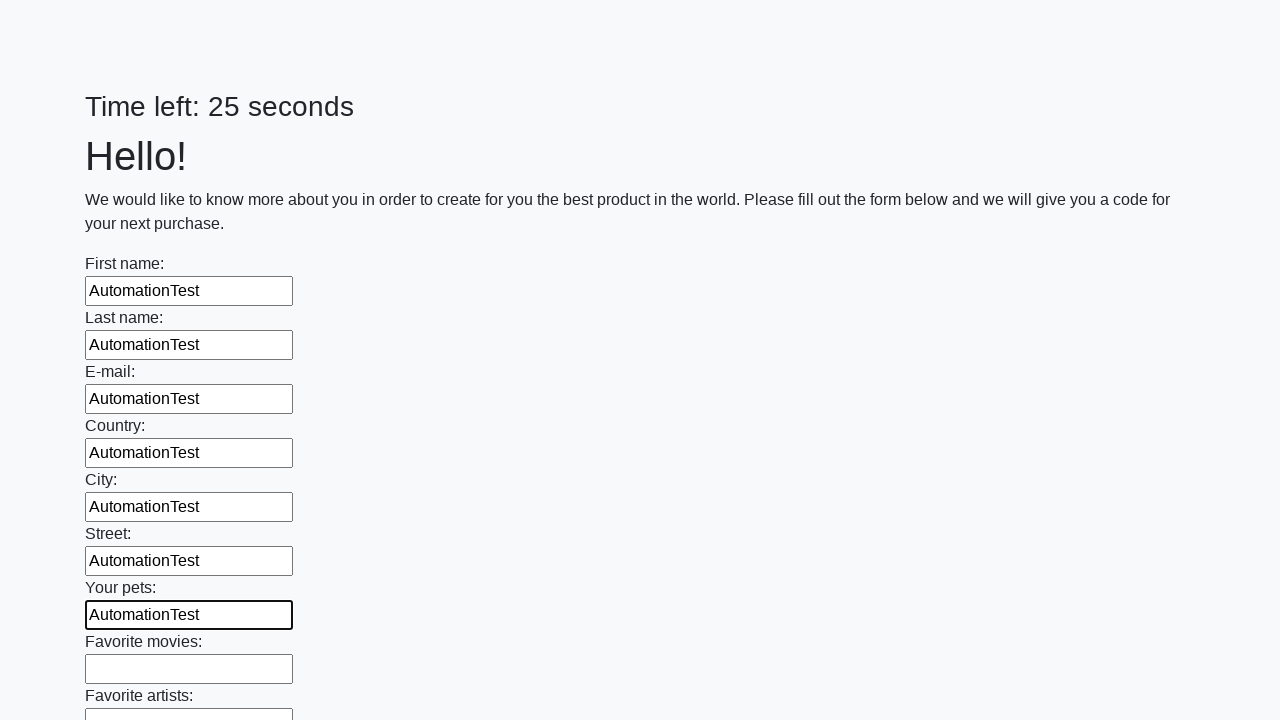

Filled input field with 'AutomationTest' on input >> nth=7
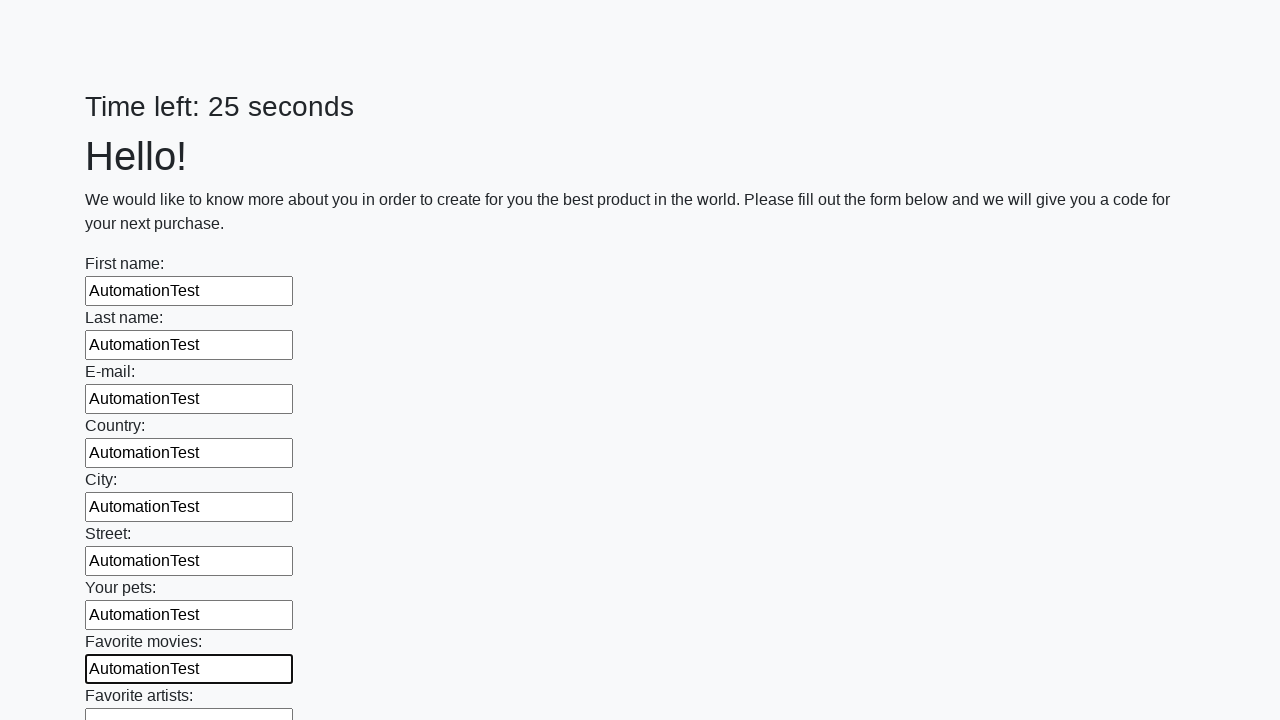

Filled input field with 'AutomationTest' on input >> nth=8
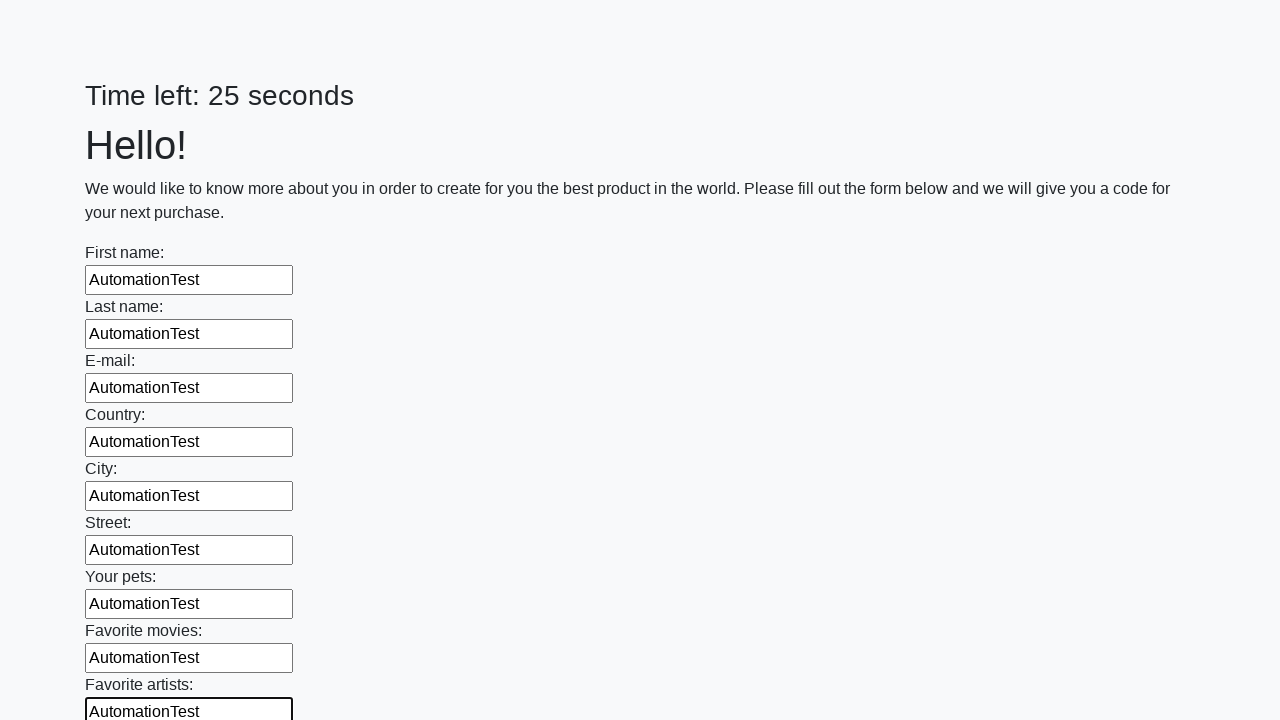

Filled input field with 'AutomationTest' on input >> nth=9
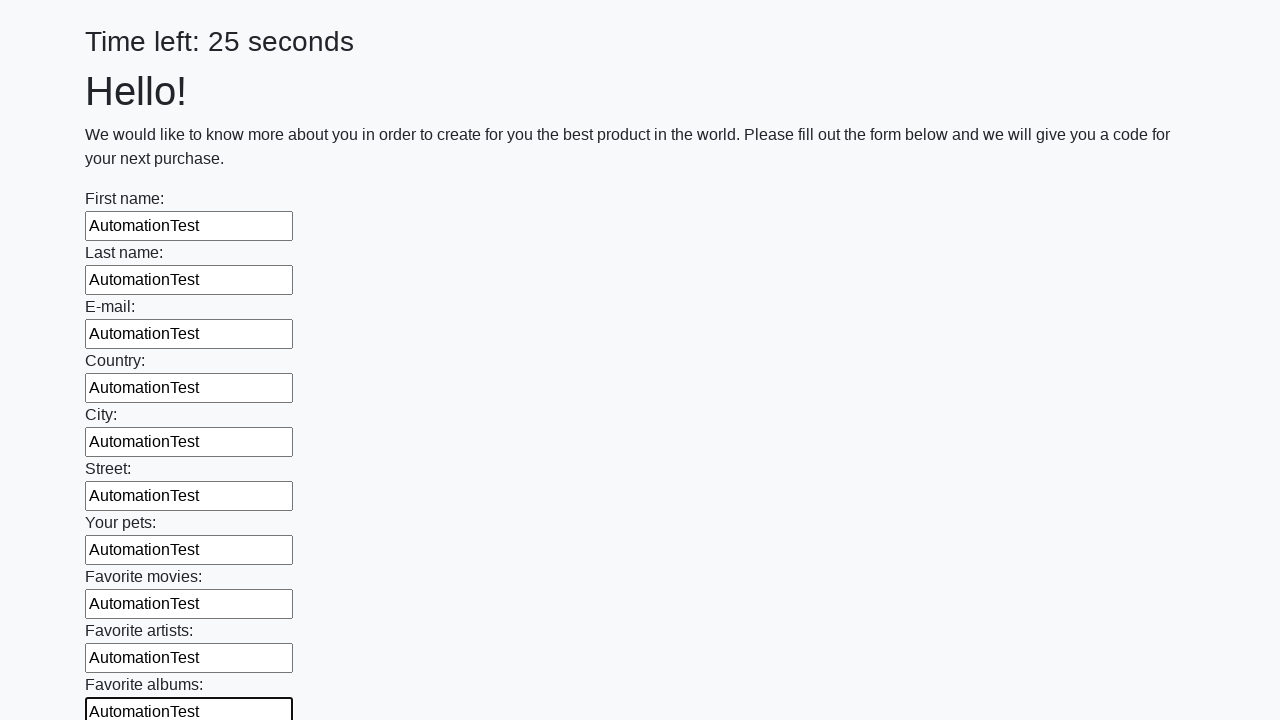

Filled input field with 'AutomationTest' on input >> nth=10
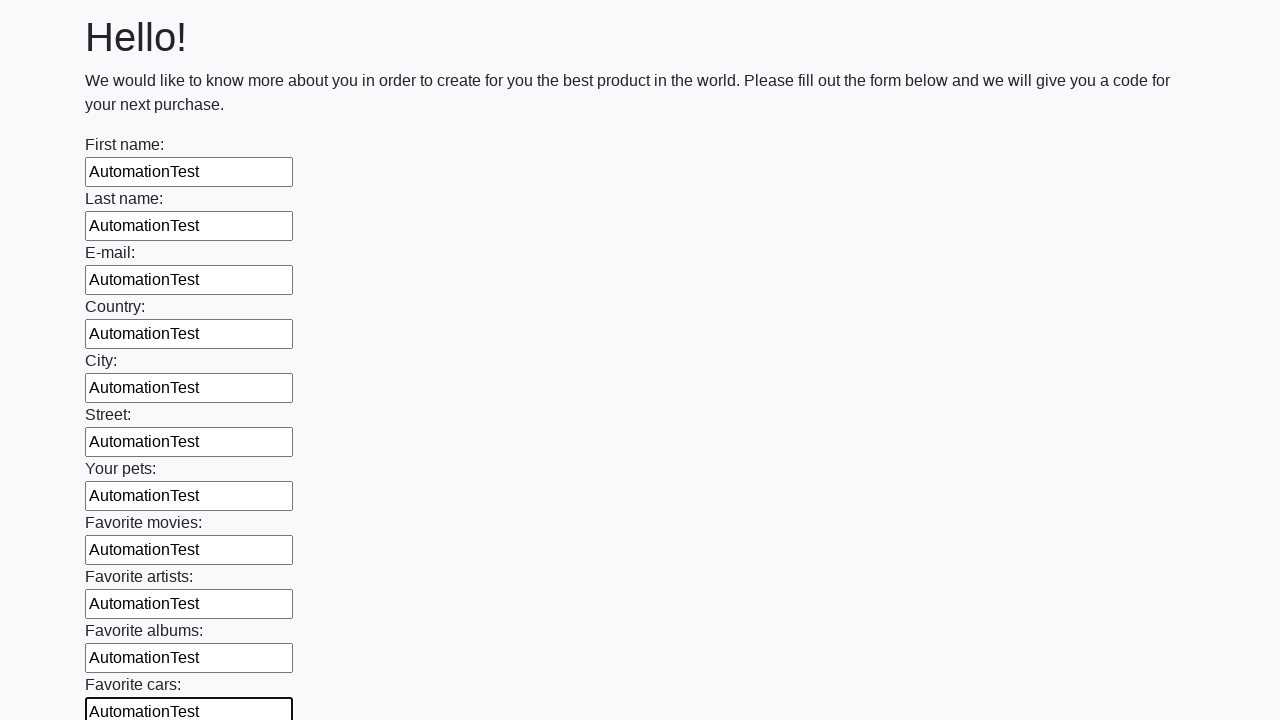

Filled input field with 'AutomationTest' on input >> nth=11
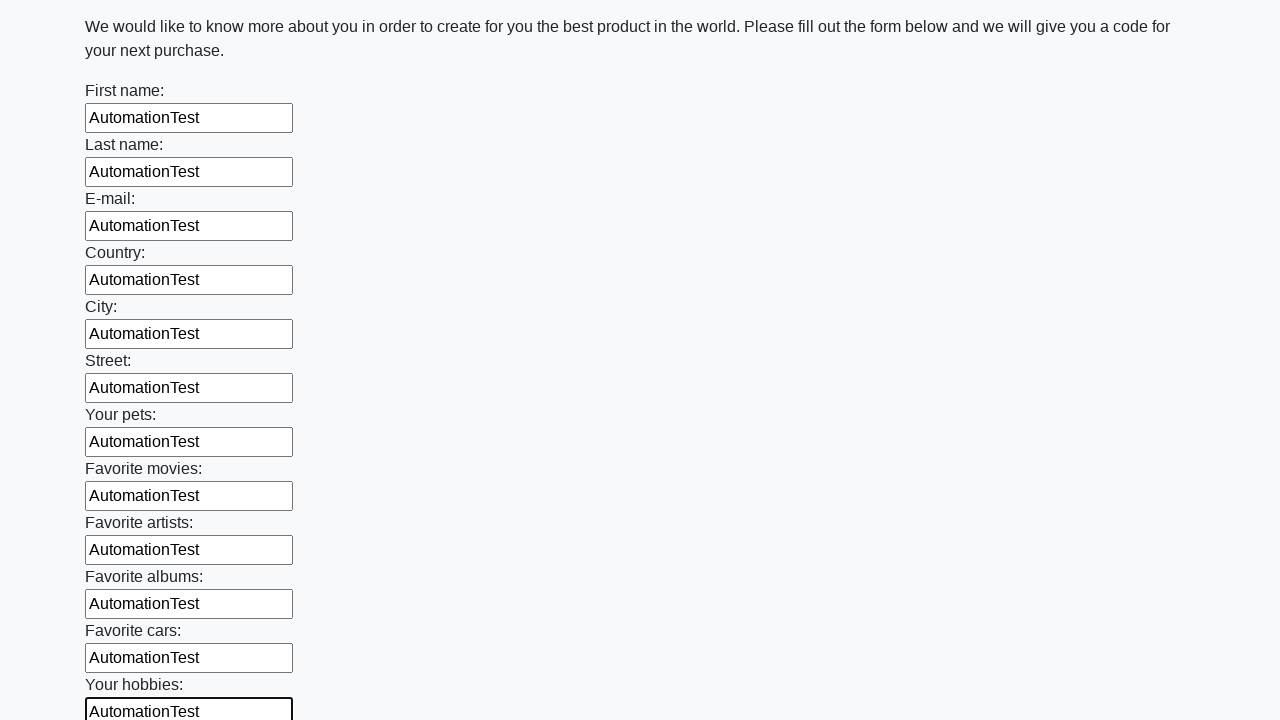

Filled input field with 'AutomationTest' on input >> nth=12
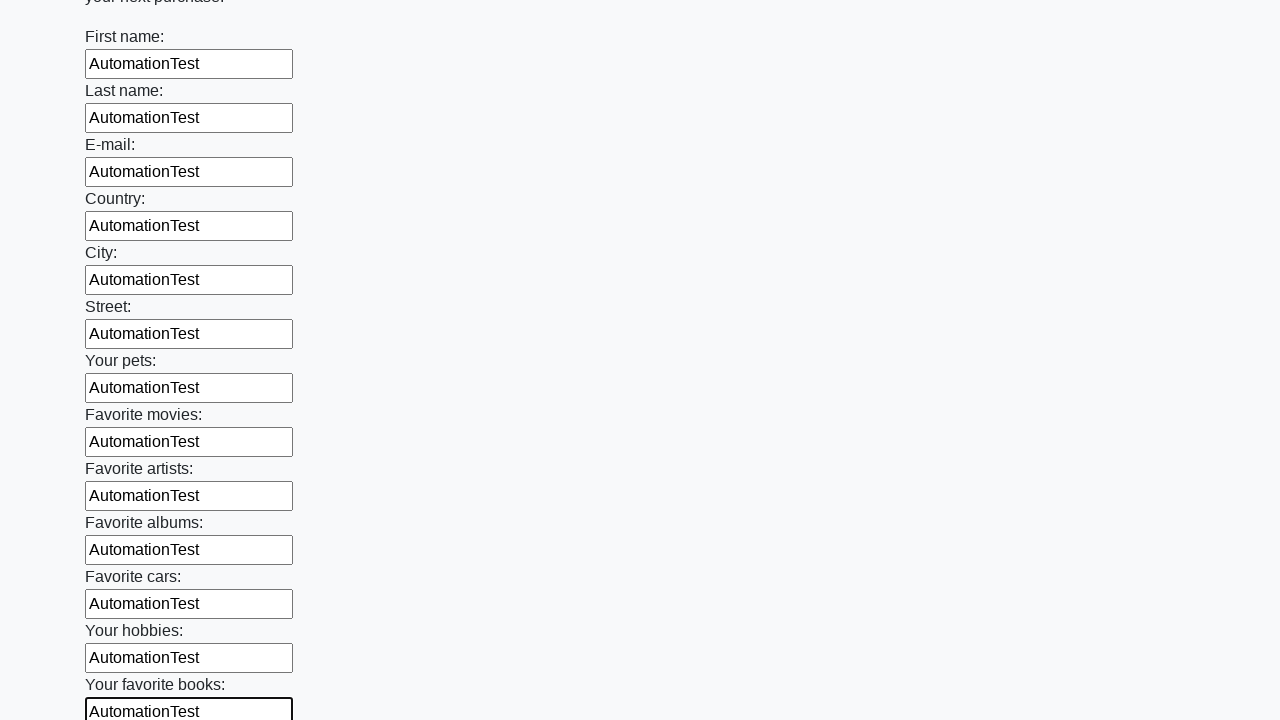

Filled input field with 'AutomationTest' on input >> nth=13
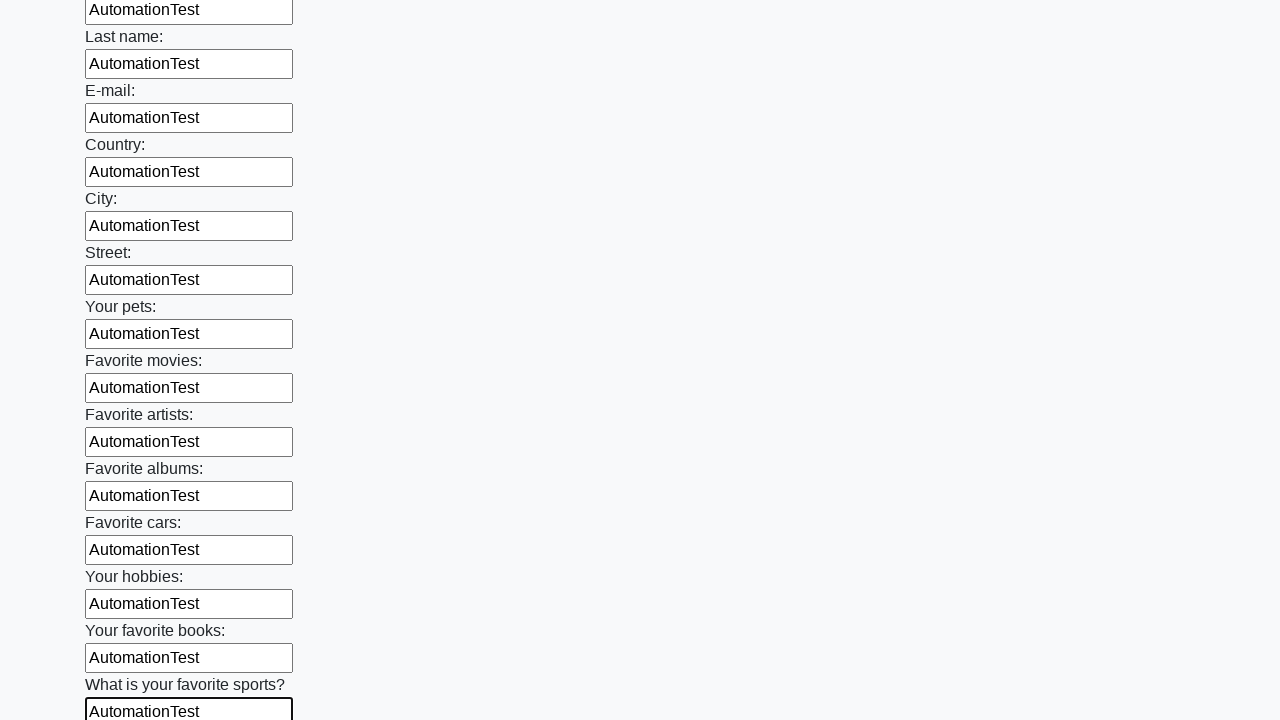

Filled input field with 'AutomationTest' on input >> nth=14
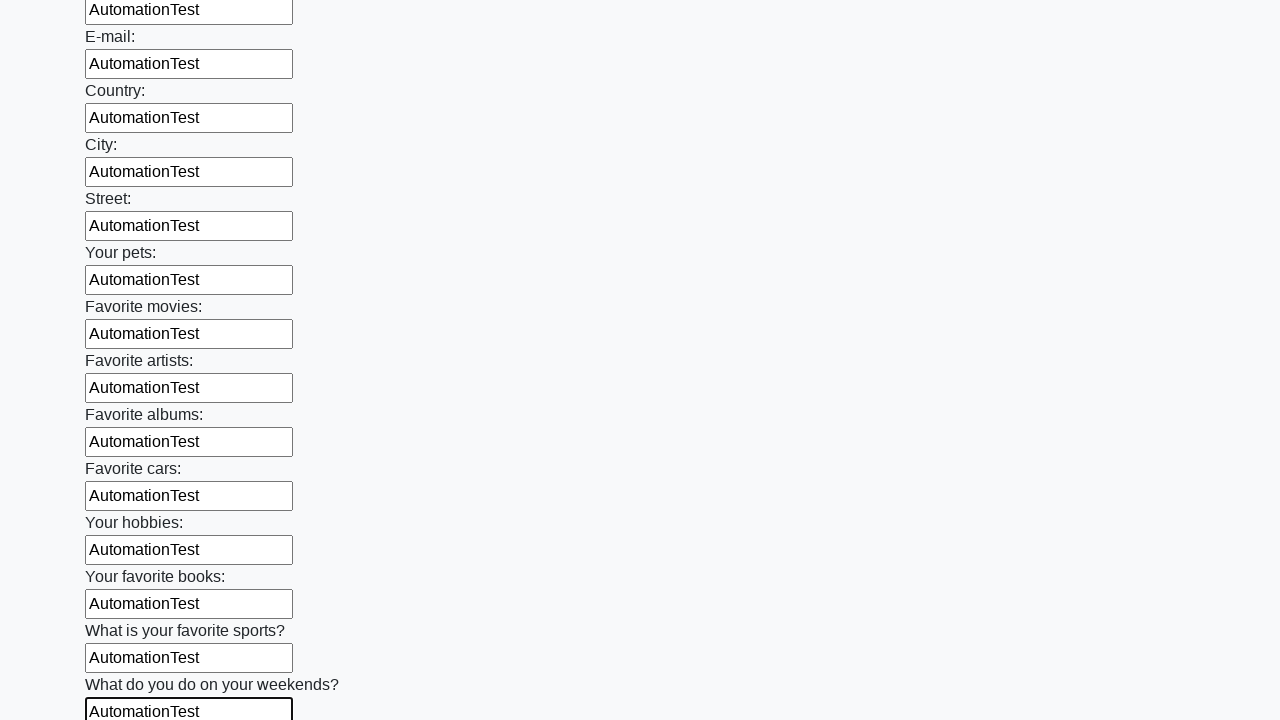

Filled input field with 'AutomationTest' on input >> nth=15
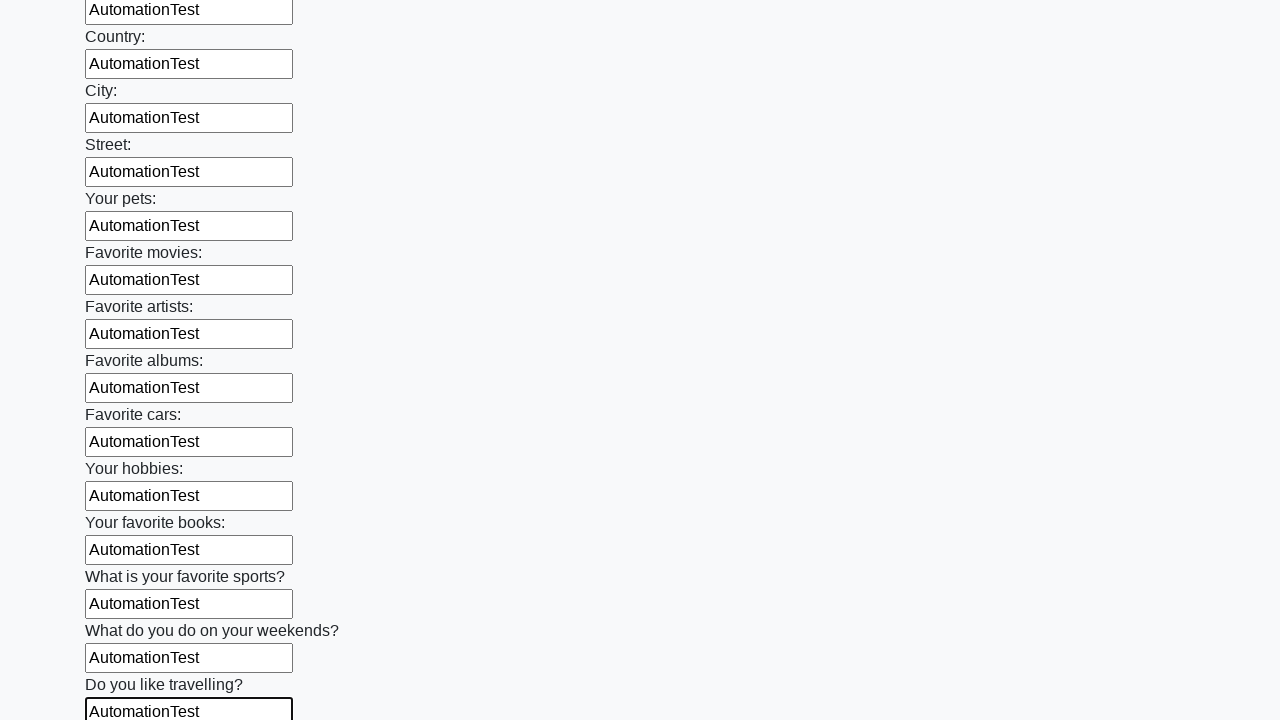

Filled input field with 'AutomationTest' on input >> nth=16
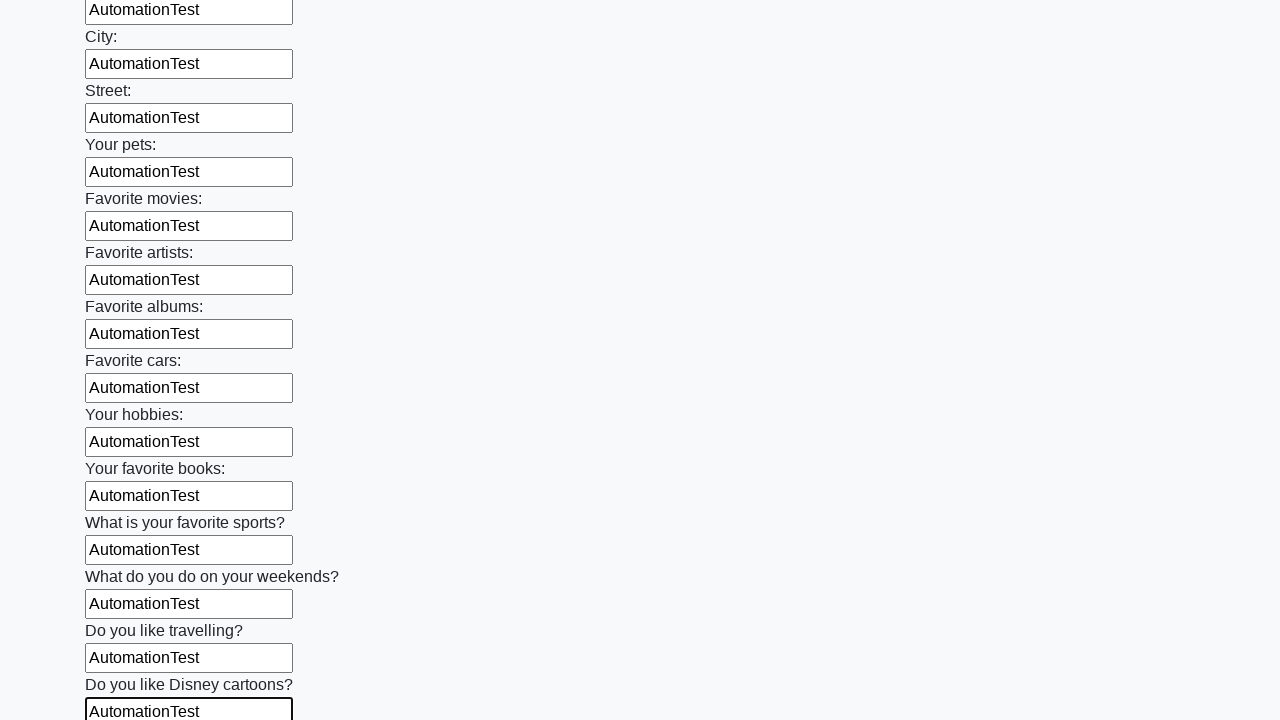

Filled input field with 'AutomationTest' on input >> nth=17
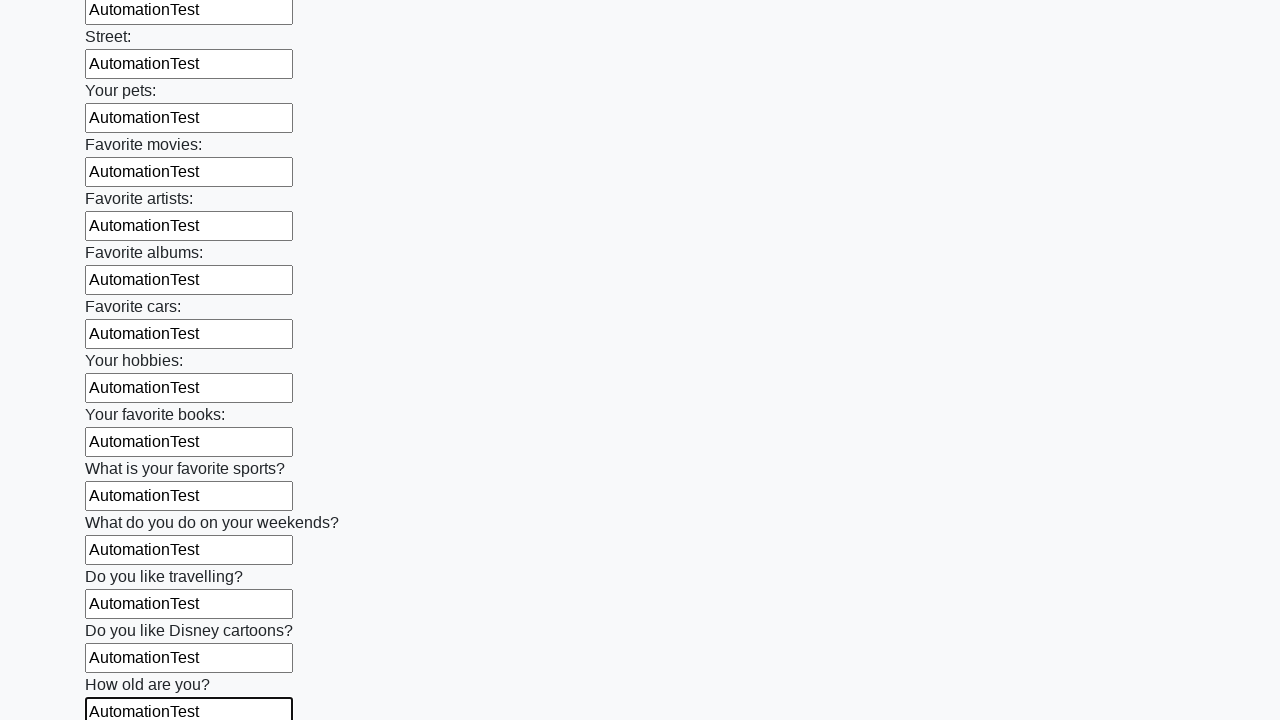

Filled input field with 'AutomationTest' on input >> nth=18
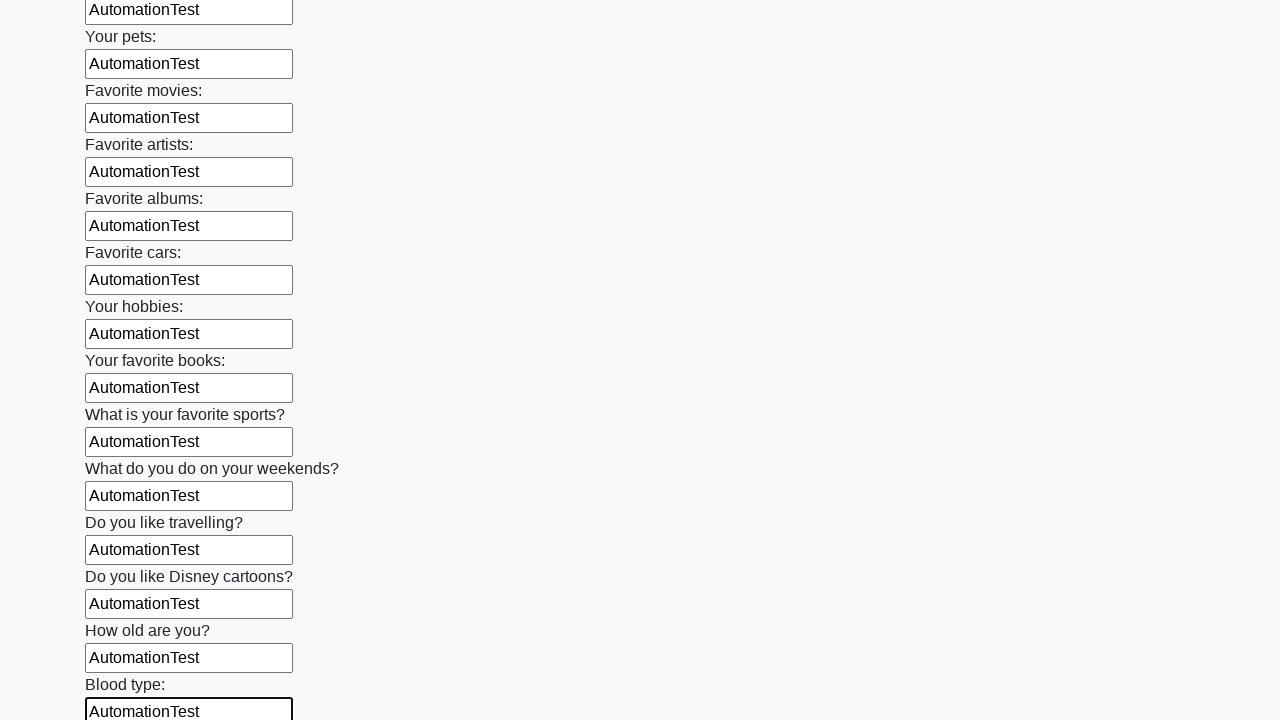

Filled input field with 'AutomationTest' on input >> nth=19
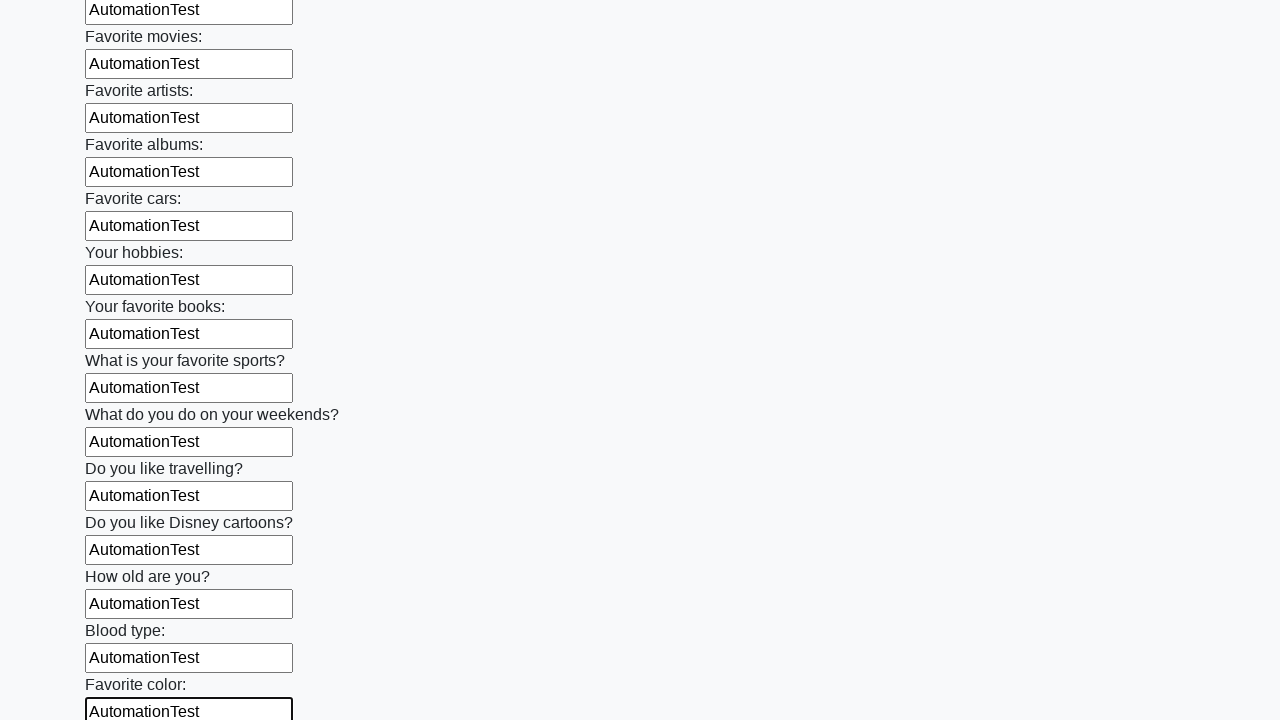

Filled input field with 'AutomationTest' on input >> nth=20
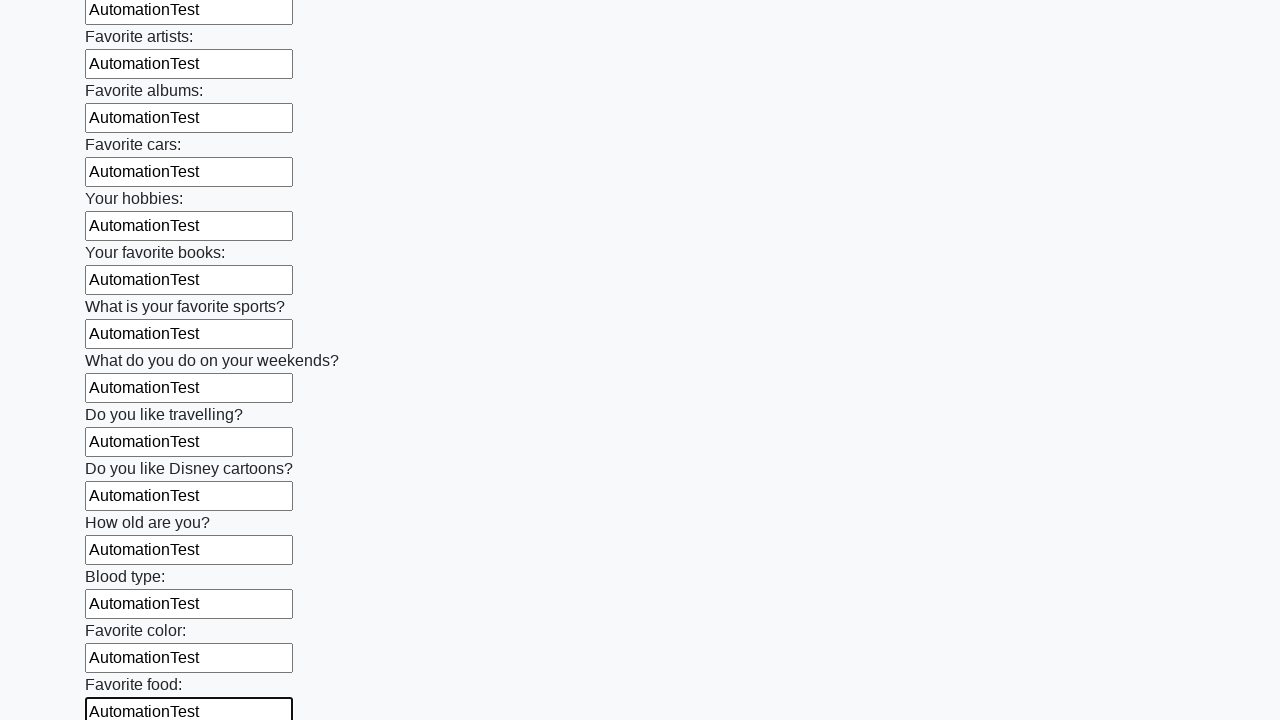

Filled input field with 'AutomationTest' on input >> nth=21
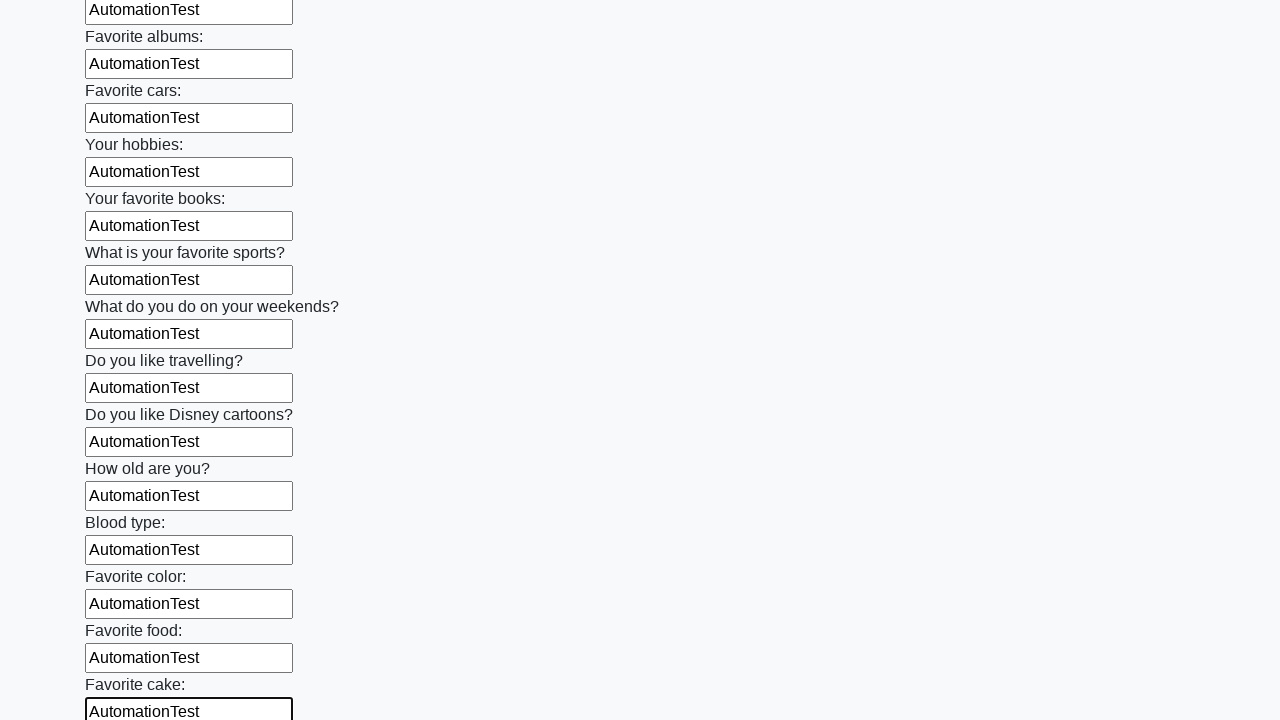

Filled input field with 'AutomationTest' on input >> nth=22
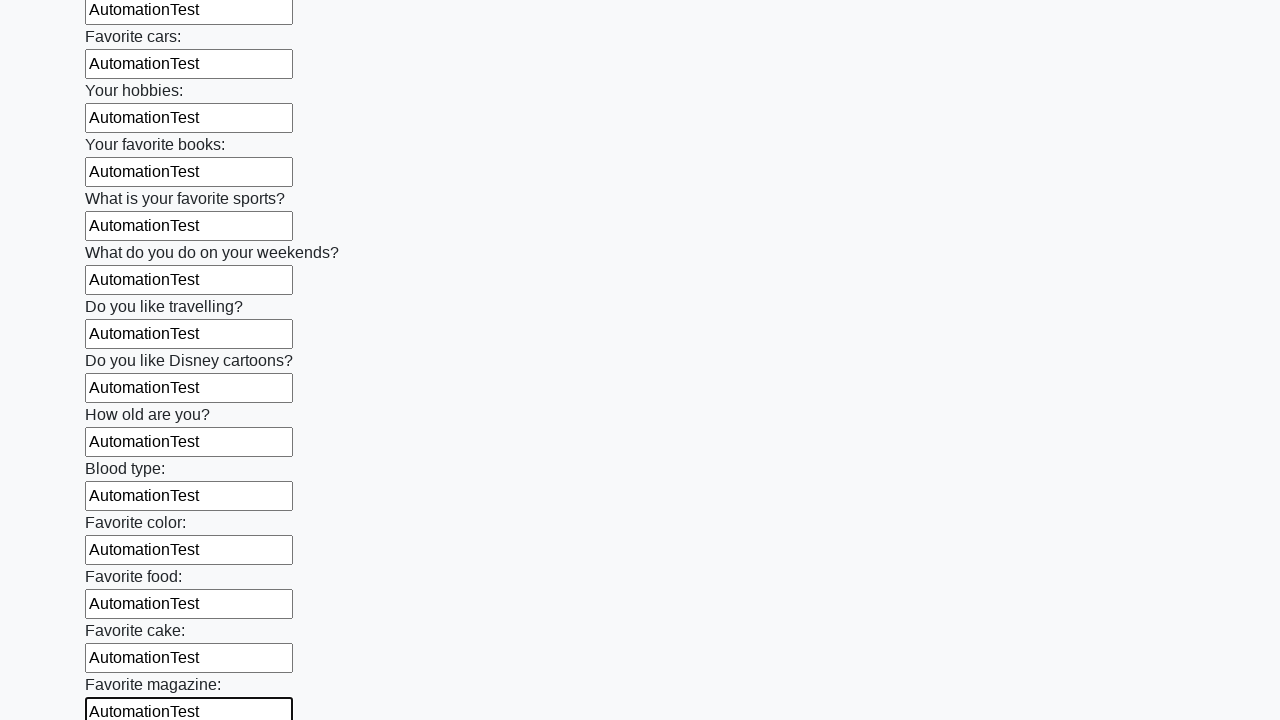

Filled input field with 'AutomationTest' on input >> nth=23
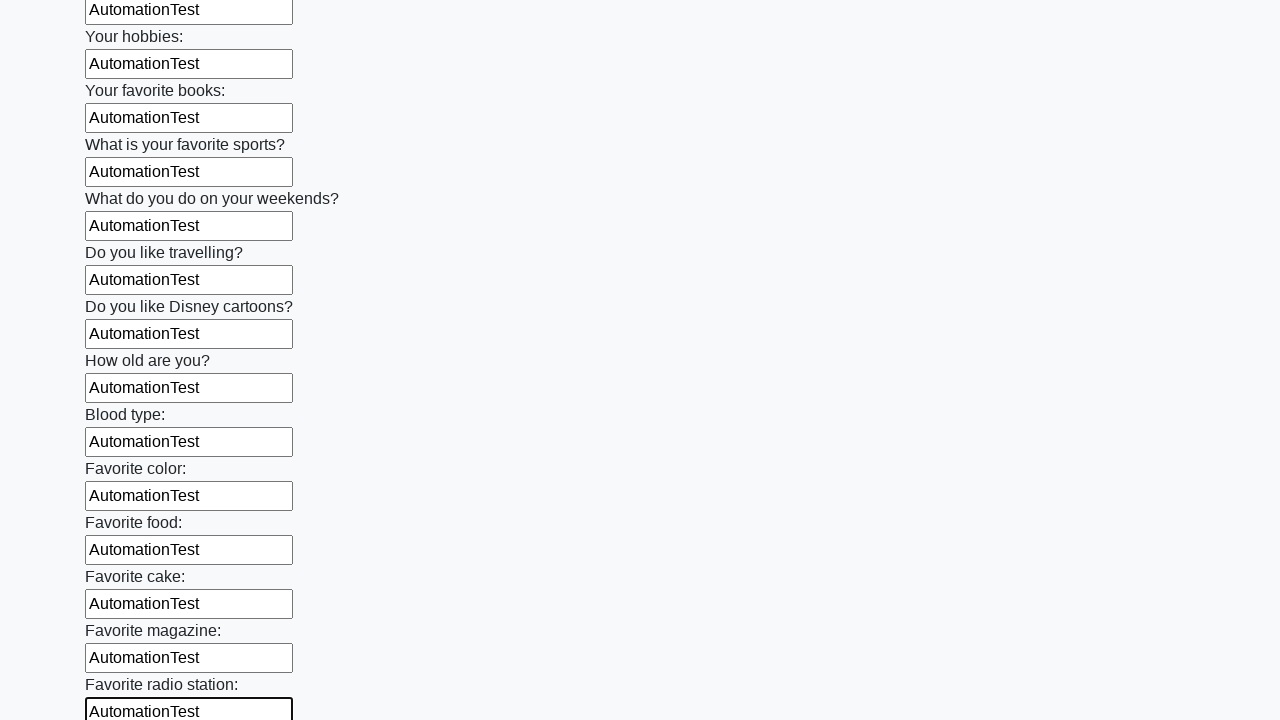

Filled input field with 'AutomationTest' on input >> nth=24
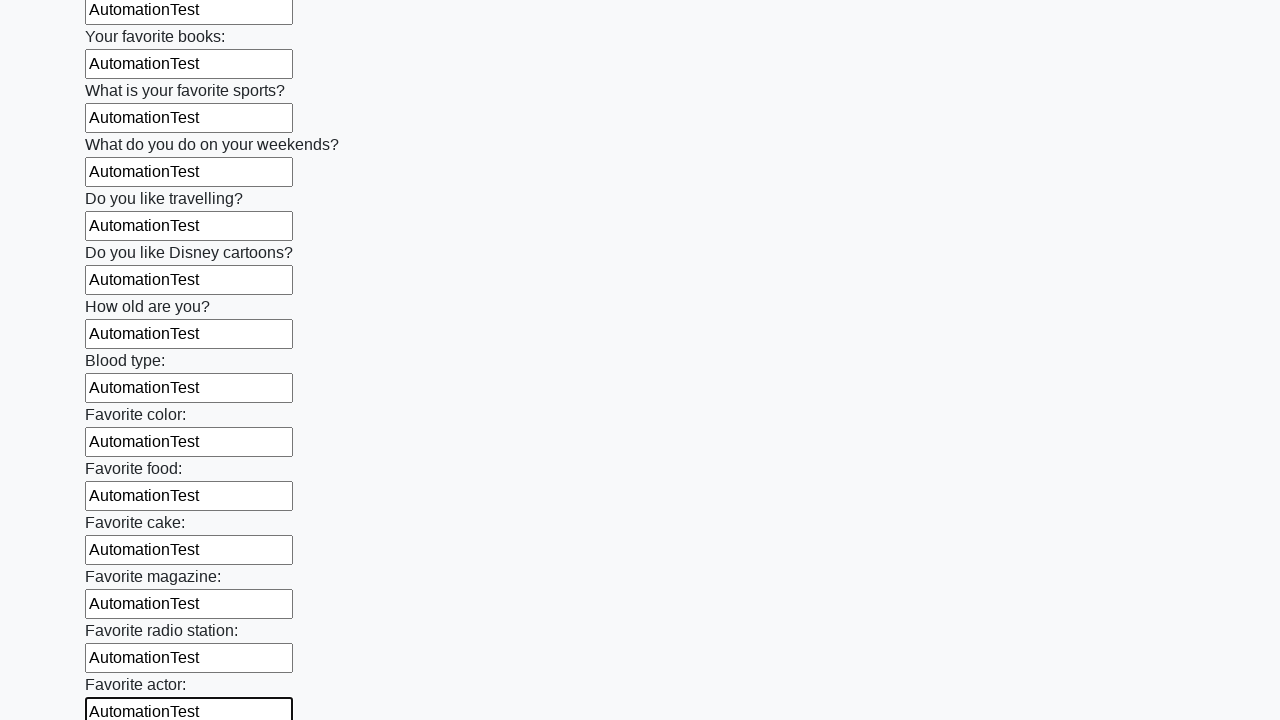

Filled input field with 'AutomationTest' on input >> nth=25
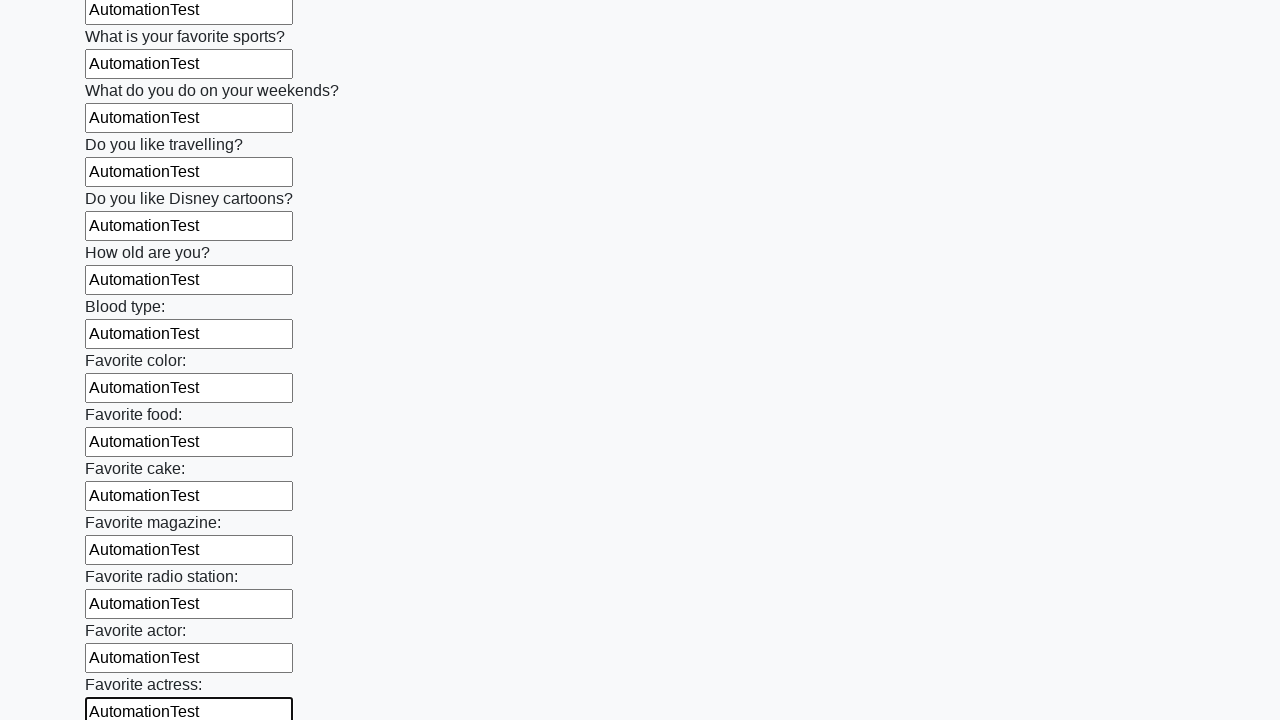

Filled input field with 'AutomationTest' on input >> nth=26
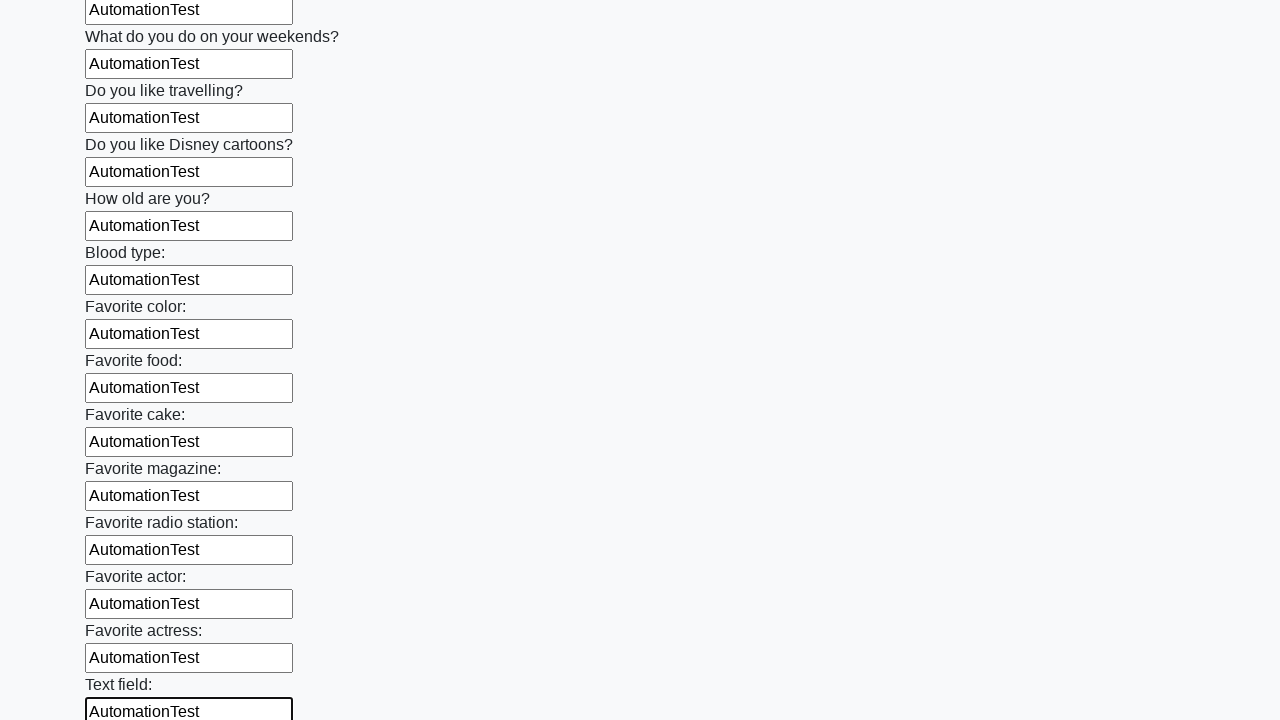

Filled input field with 'AutomationTest' on input >> nth=27
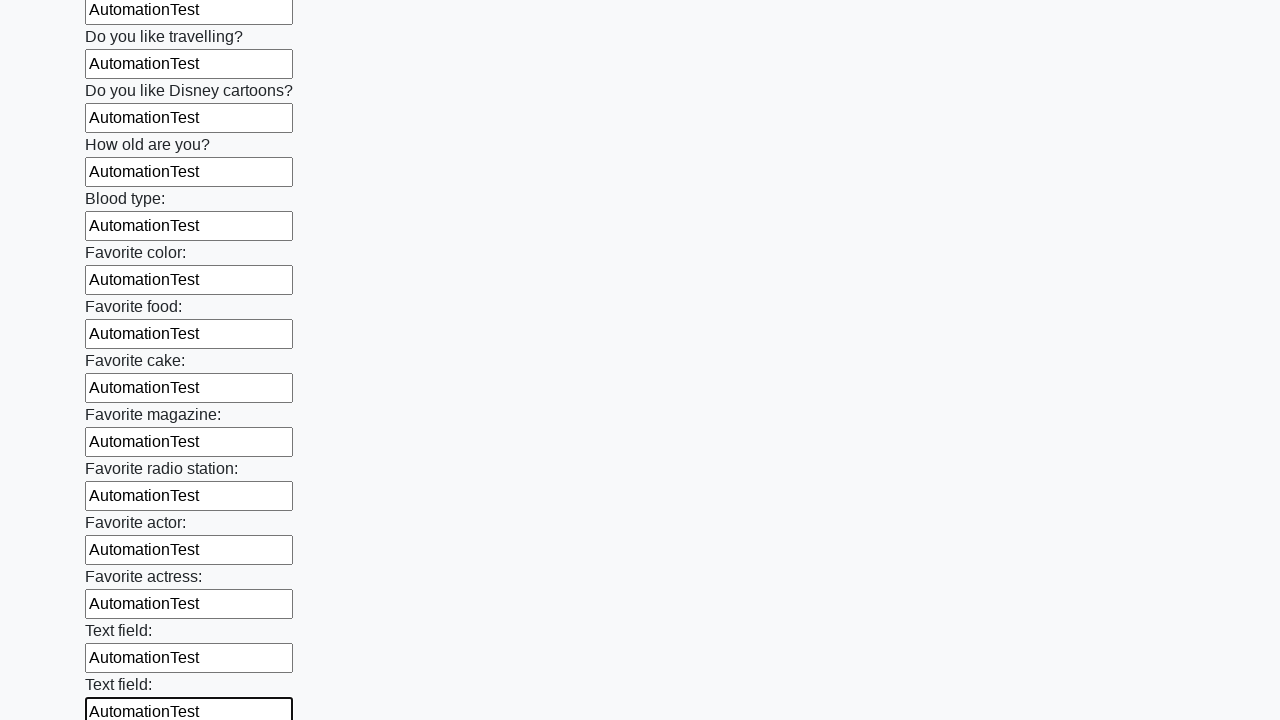

Filled input field with 'AutomationTest' on input >> nth=28
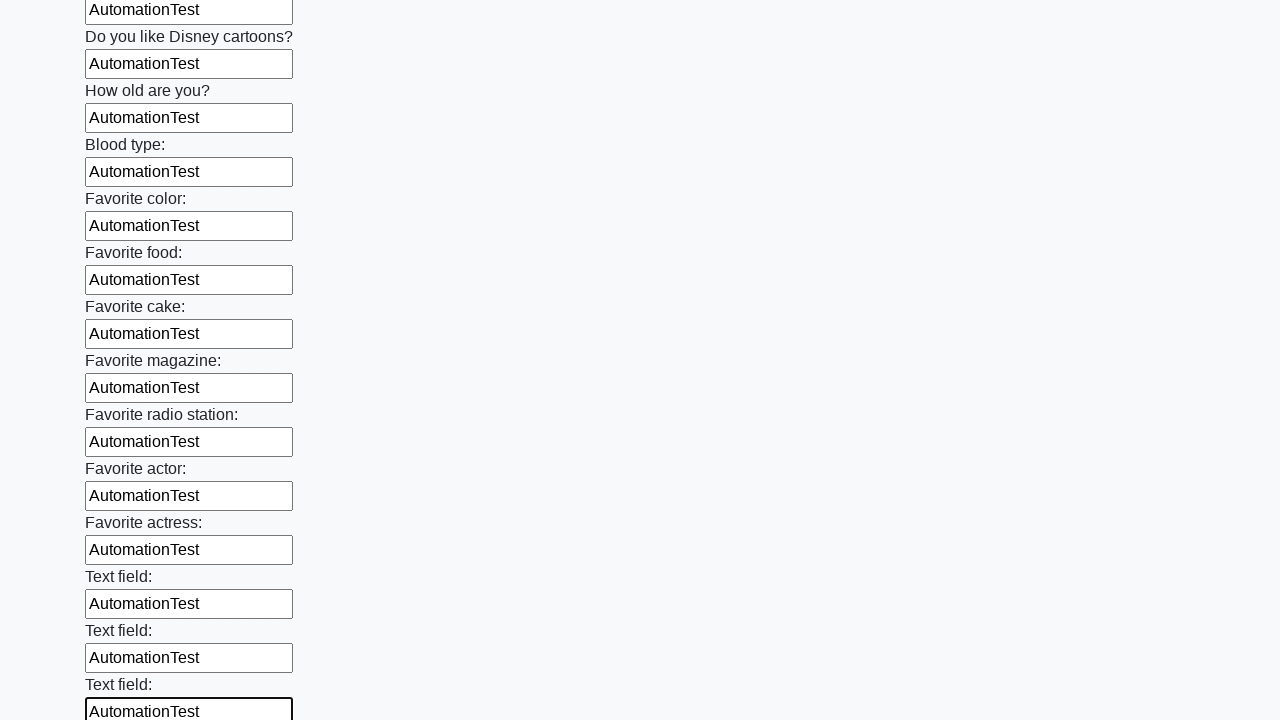

Filled input field with 'AutomationTest' on input >> nth=29
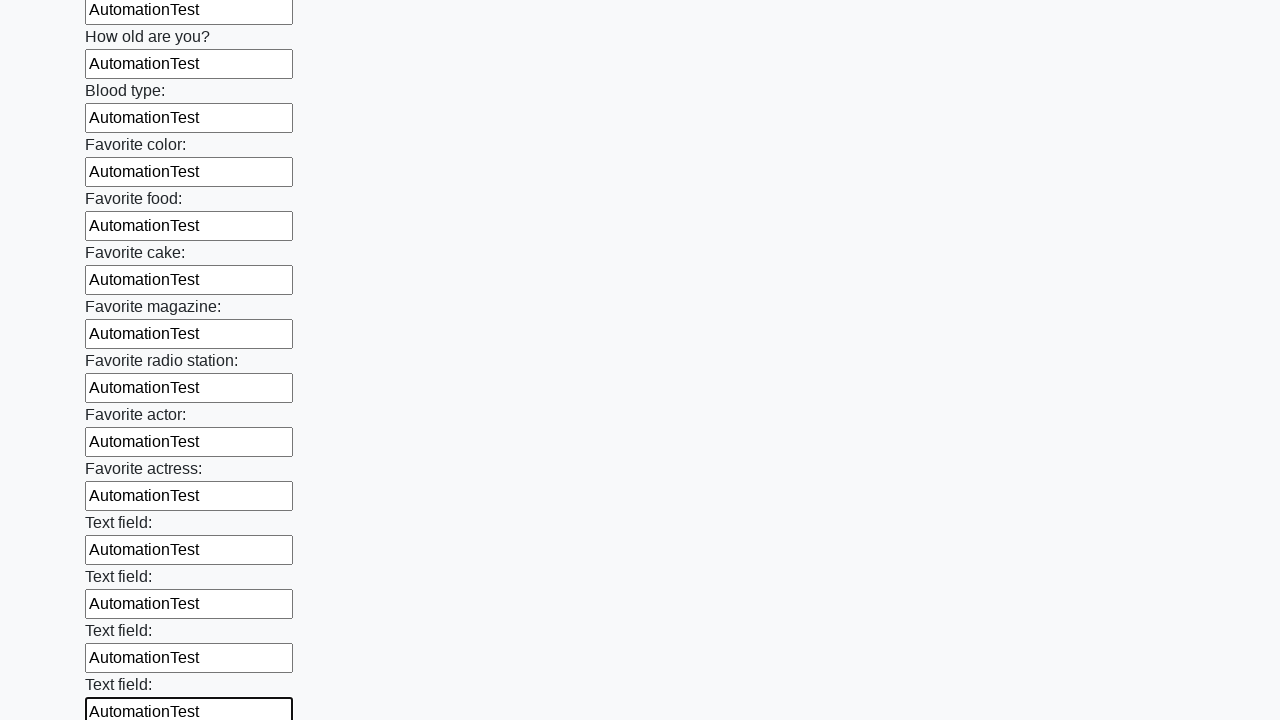

Filled input field with 'AutomationTest' on input >> nth=30
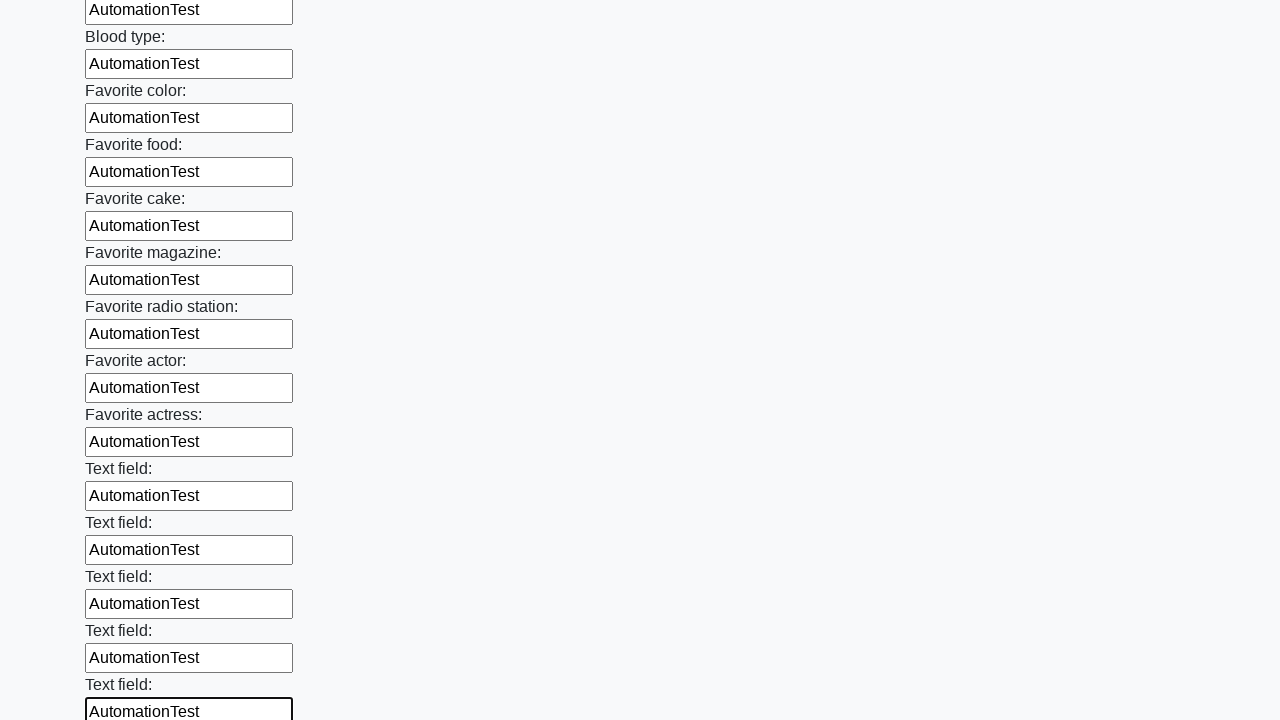

Filled input field with 'AutomationTest' on input >> nth=31
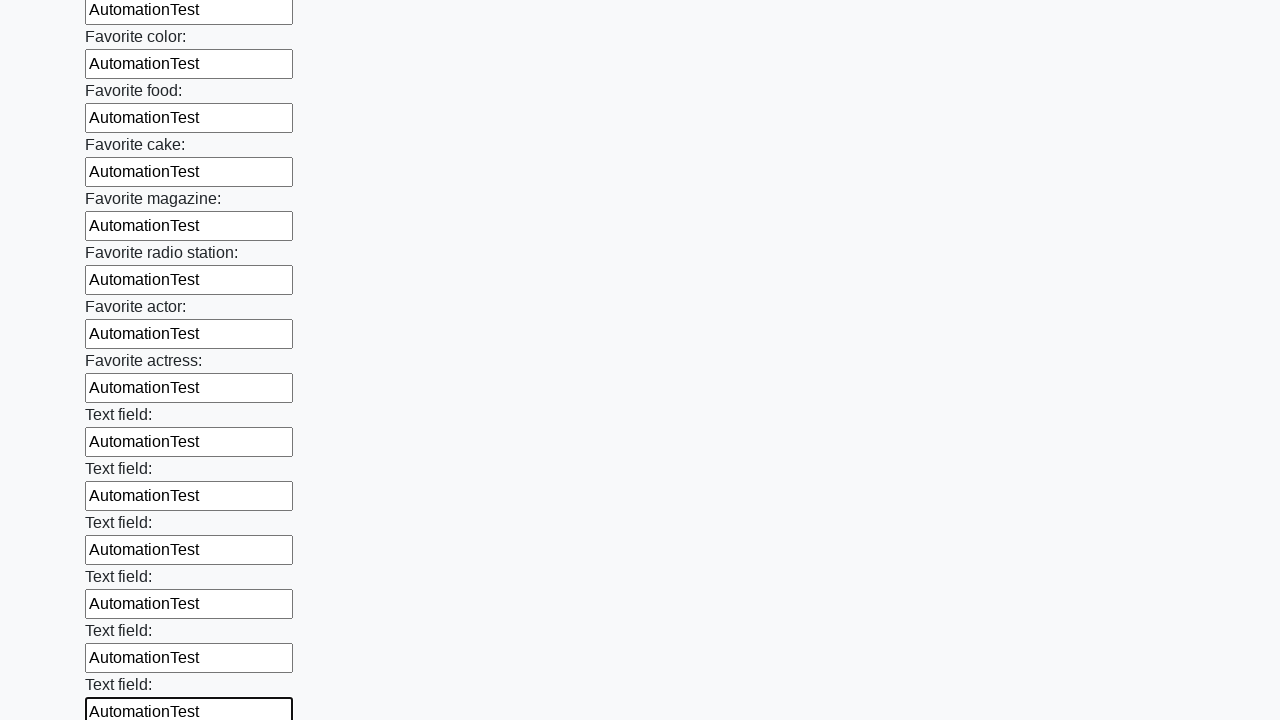

Filled input field with 'AutomationTest' on input >> nth=32
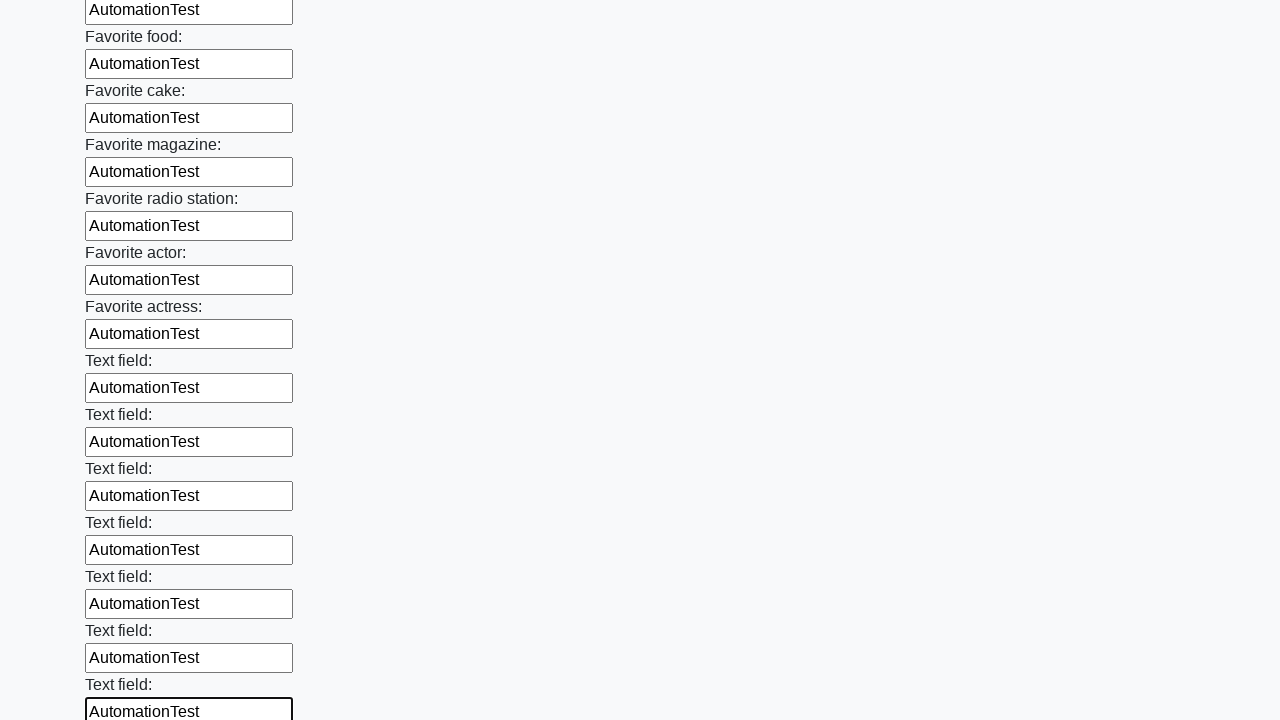

Filled input field with 'AutomationTest' on input >> nth=33
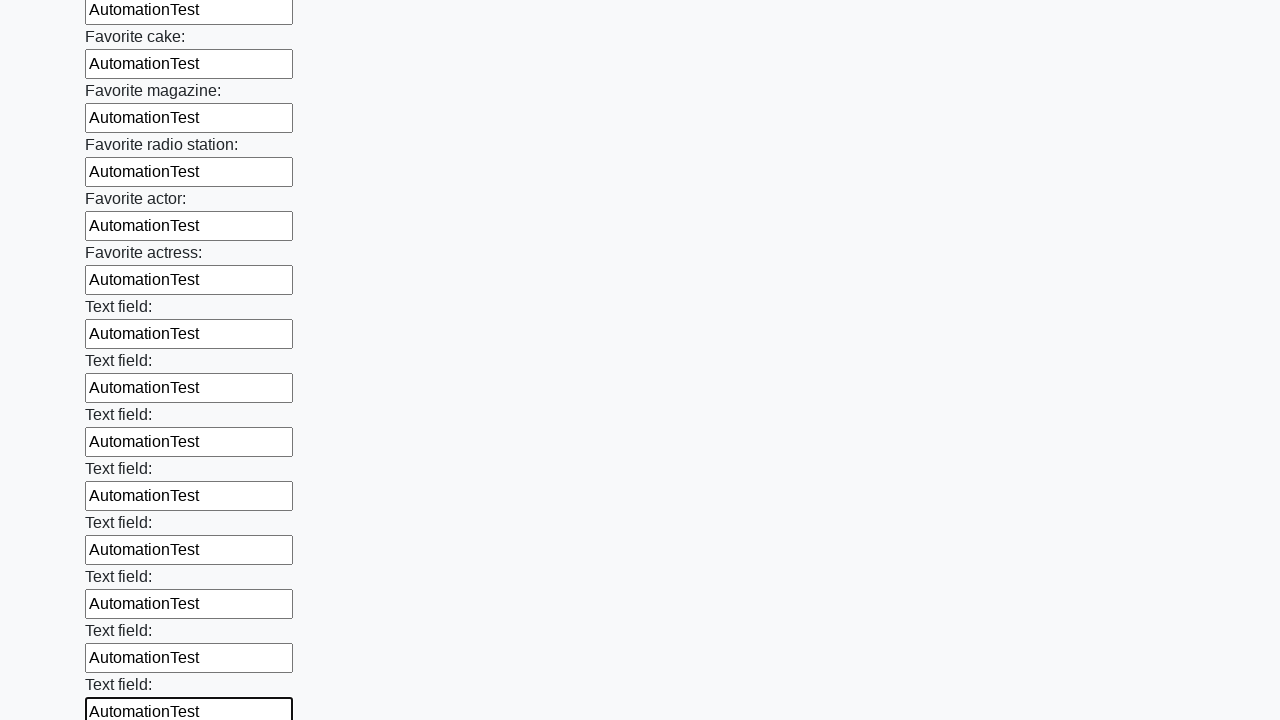

Filled input field with 'AutomationTest' on input >> nth=34
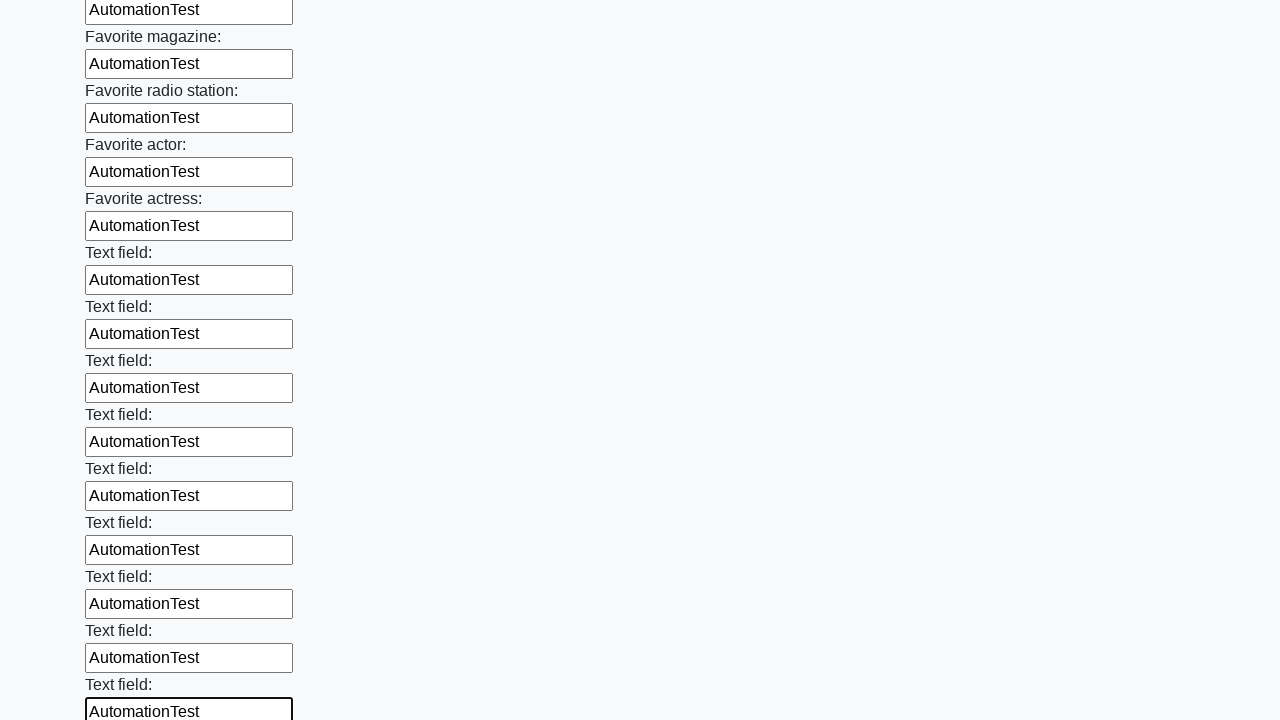

Filled input field with 'AutomationTest' on input >> nth=35
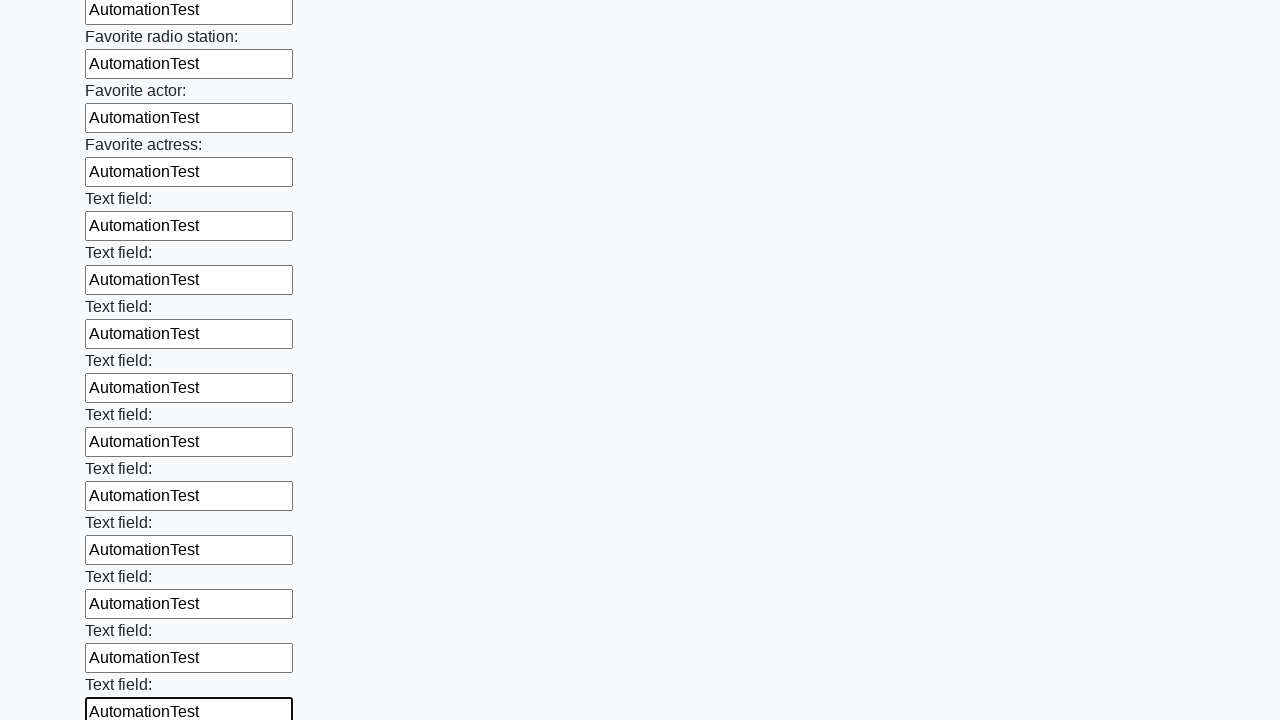

Filled input field with 'AutomationTest' on input >> nth=36
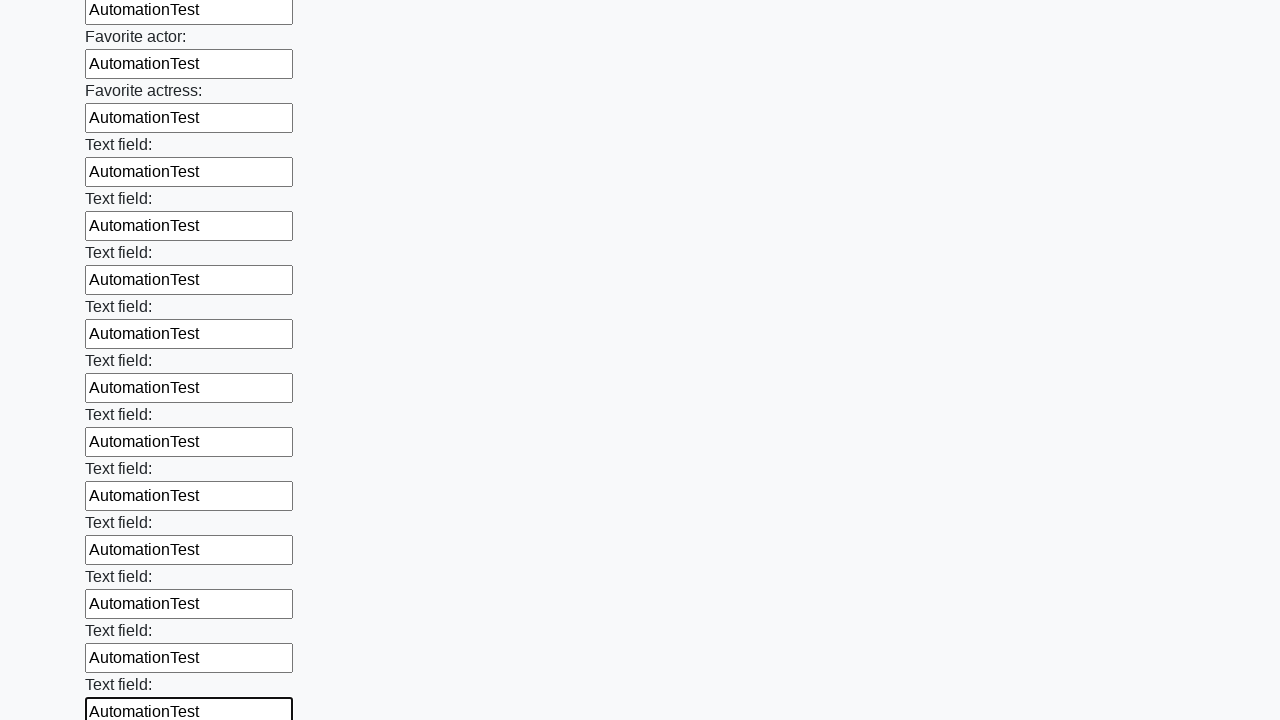

Filled input field with 'AutomationTest' on input >> nth=37
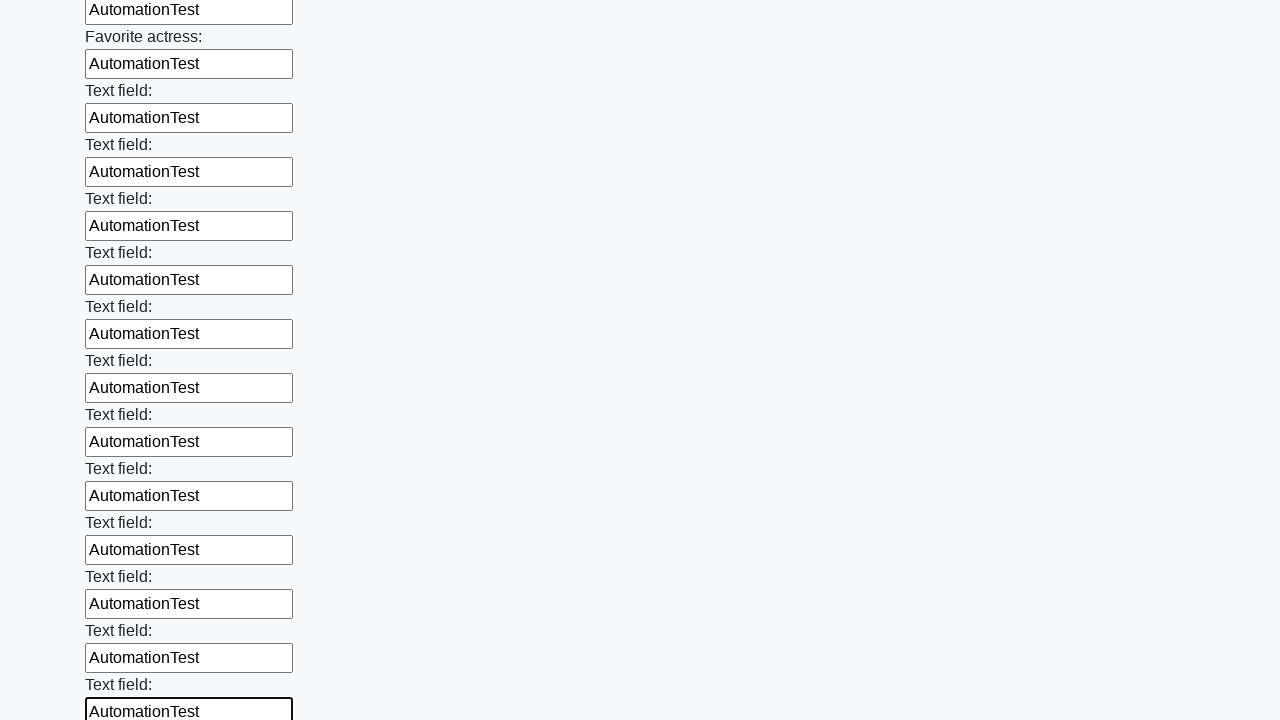

Filled input field with 'AutomationTest' on input >> nth=38
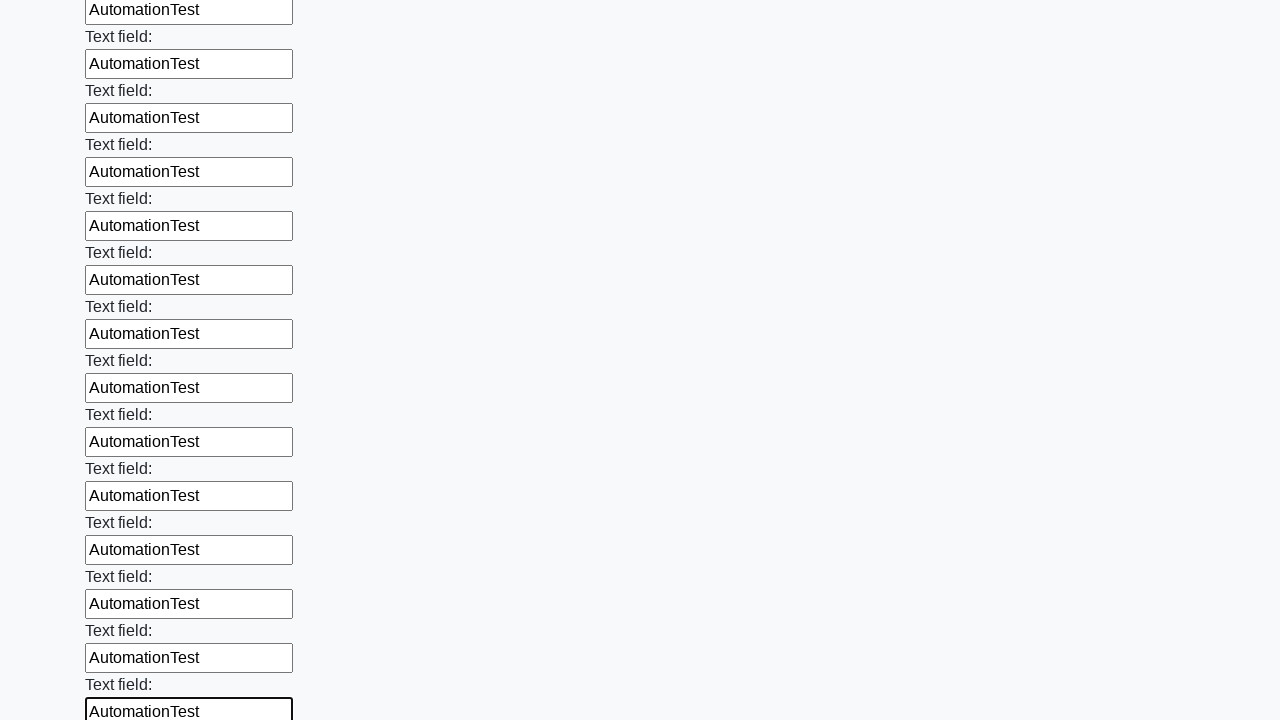

Filled input field with 'AutomationTest' on input >> nth=39
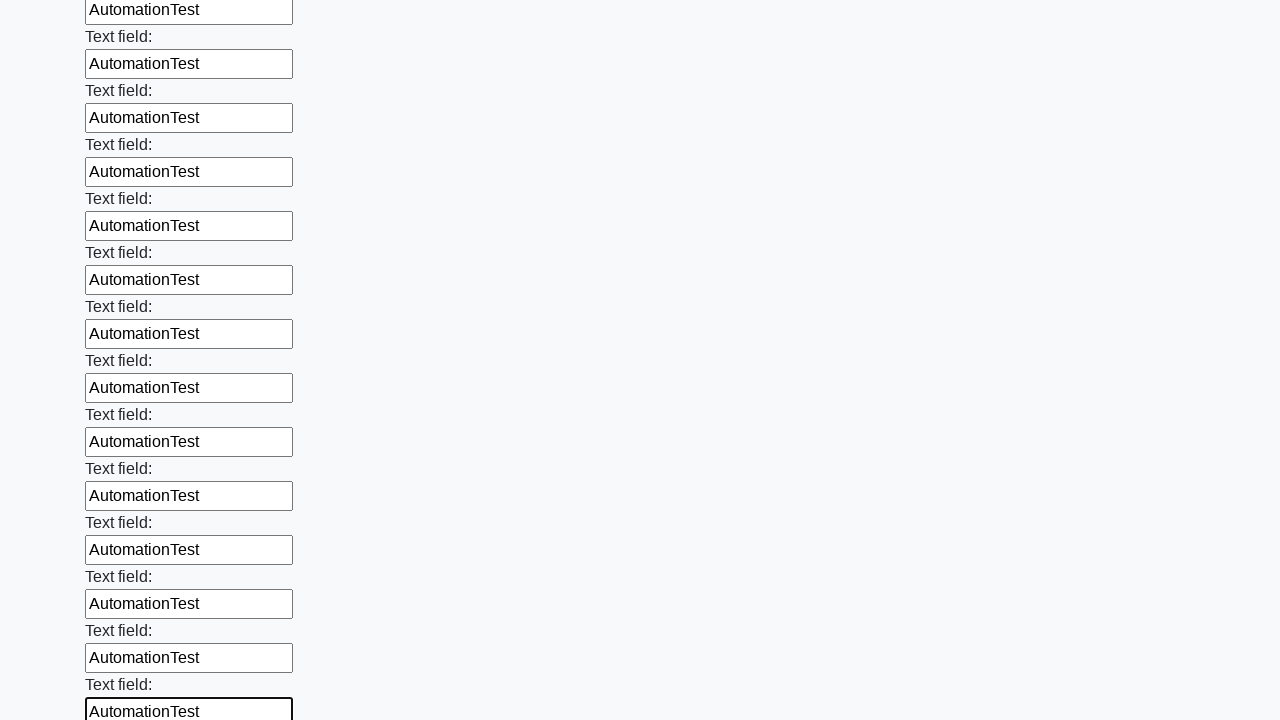

Filled input field with 'AutomationTest' on input >> nth=40
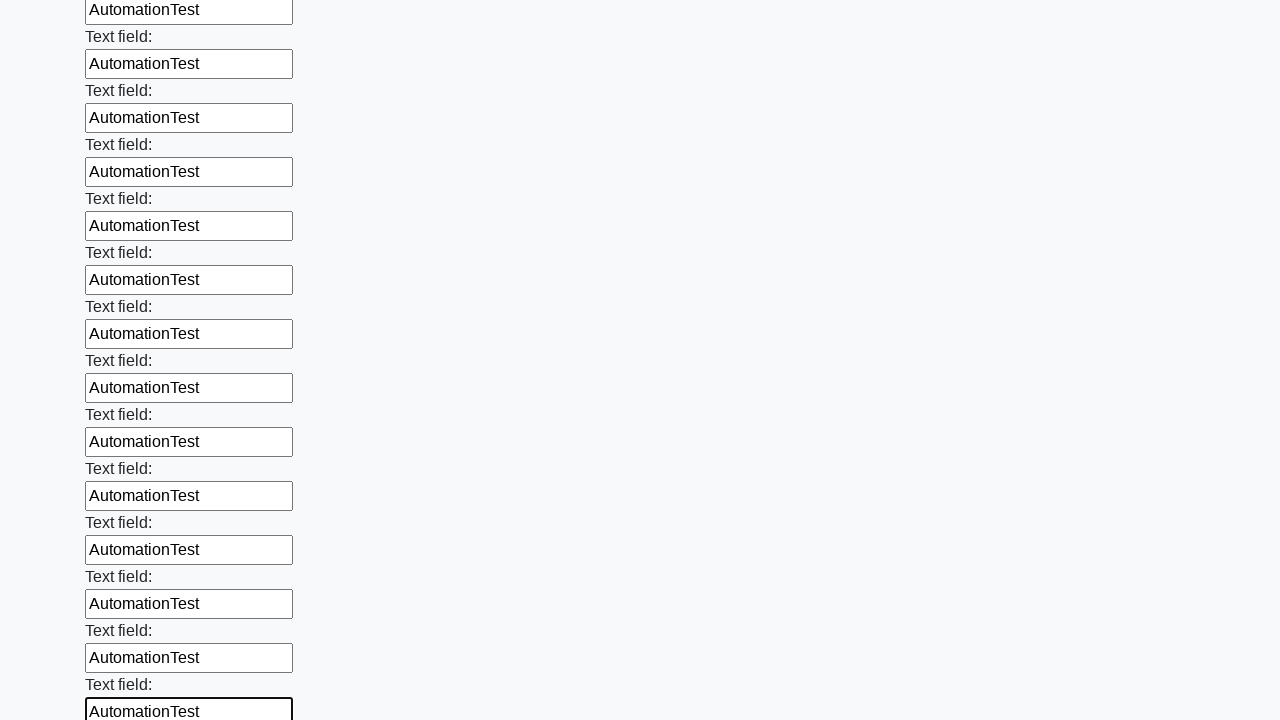

Filled input field with 'AutomationTest' on input >> nth=41
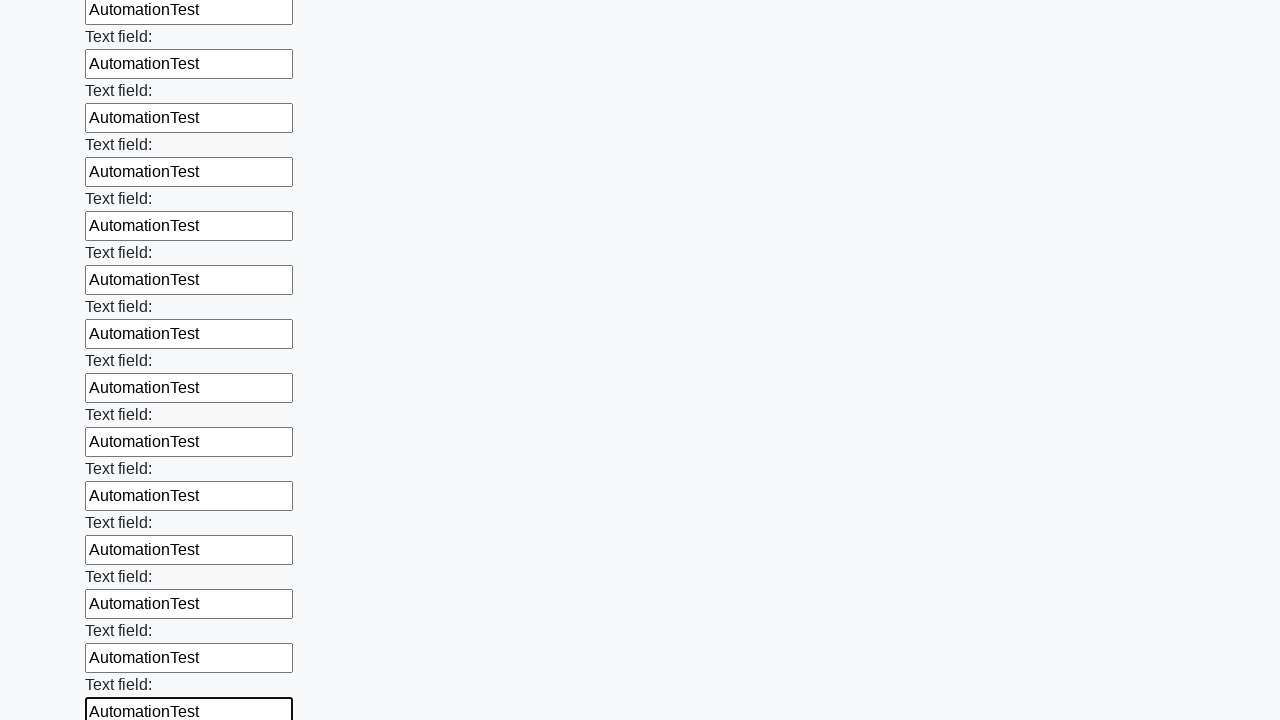

Filled input field with 'AutomationTest' on input >> nth=42
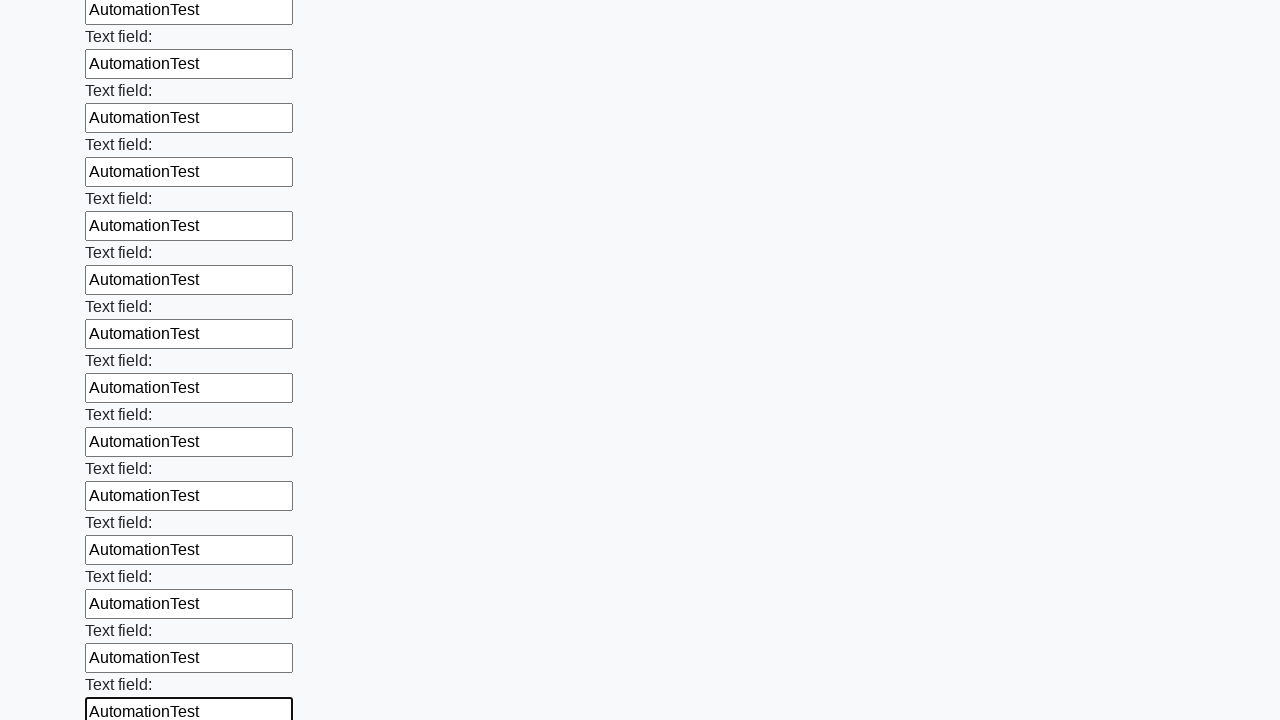

Filled input field with 'AutomationTest' on input >> nth=43
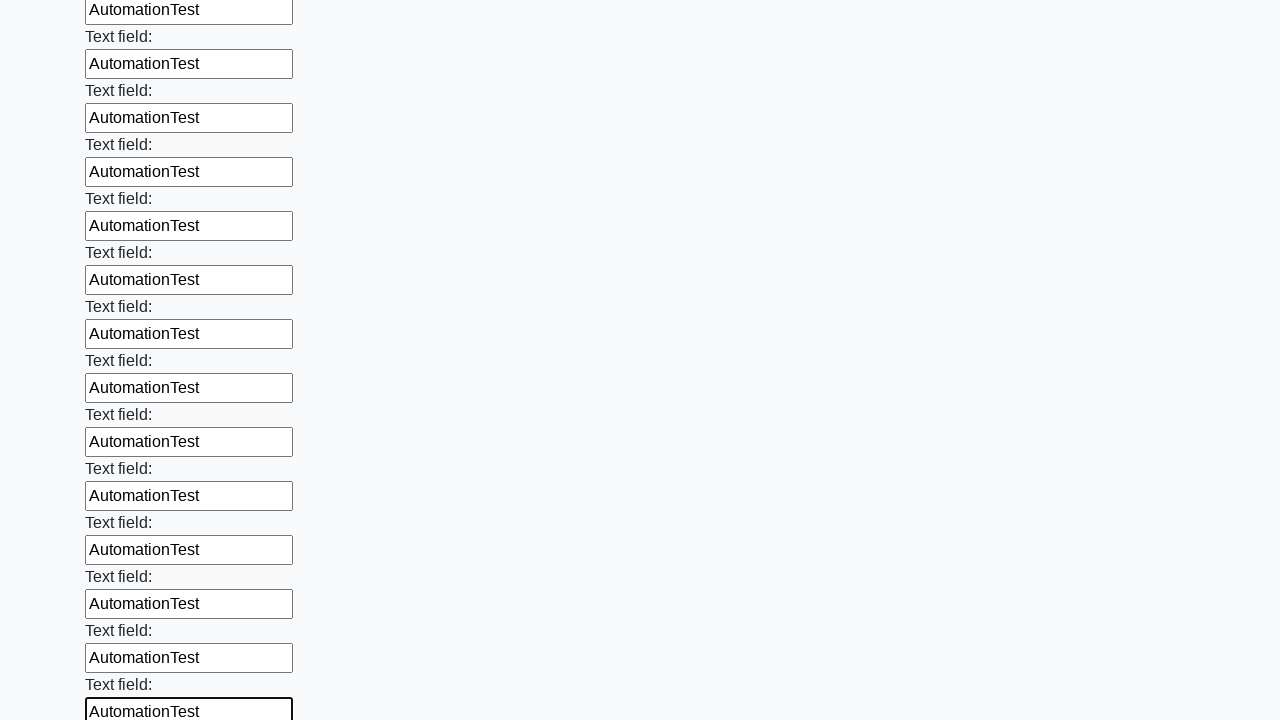

Filled input field with 'AutomationTest' on input >> nth=44
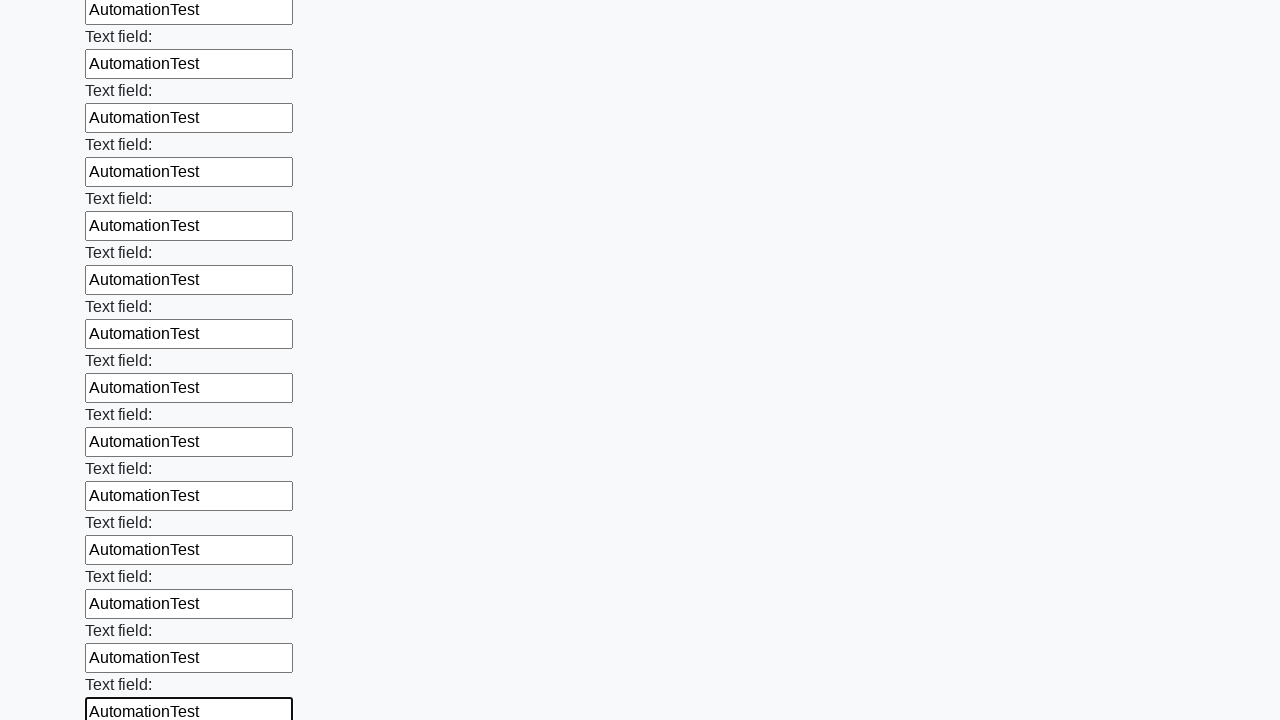

Filled input field with 'AutomationTest' on input >> nth=45
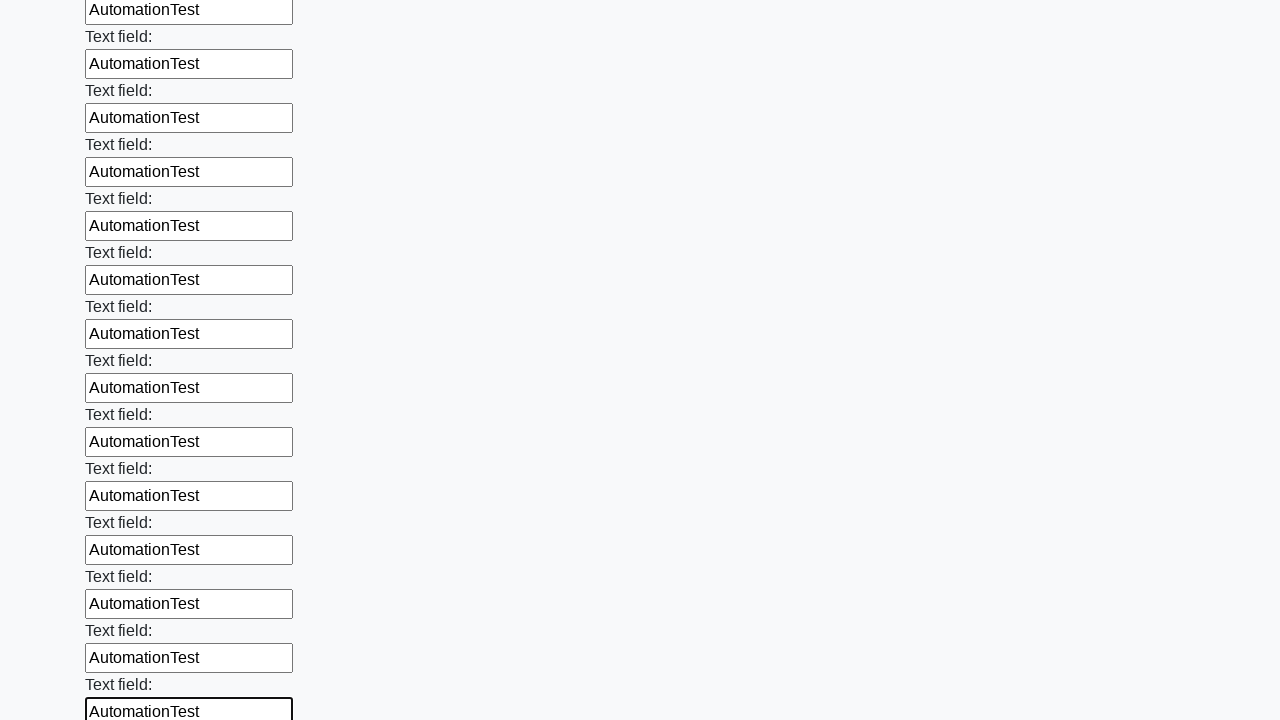

Filled input field with 'AutomationTest' on input >> nth=46
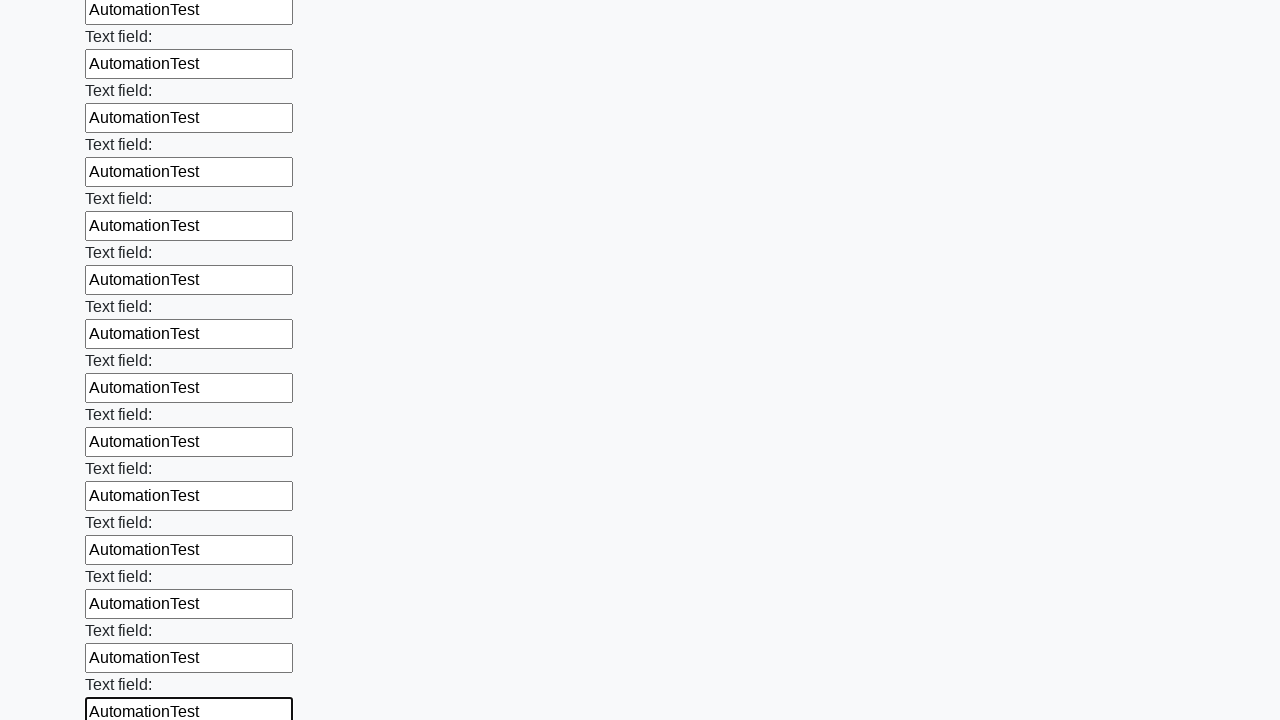

Filled input field with 'AutomationTest' on input >> nth=47
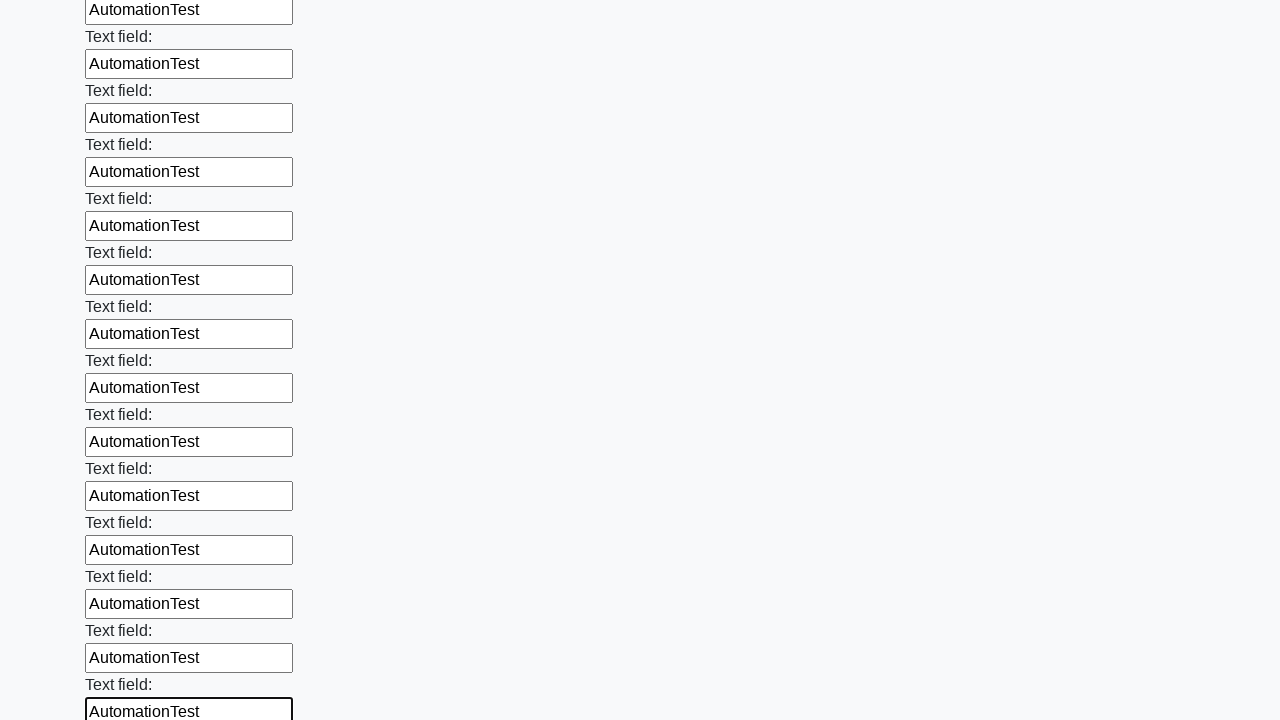

Filled input field with 'AutomationTest' on input >> nth=48
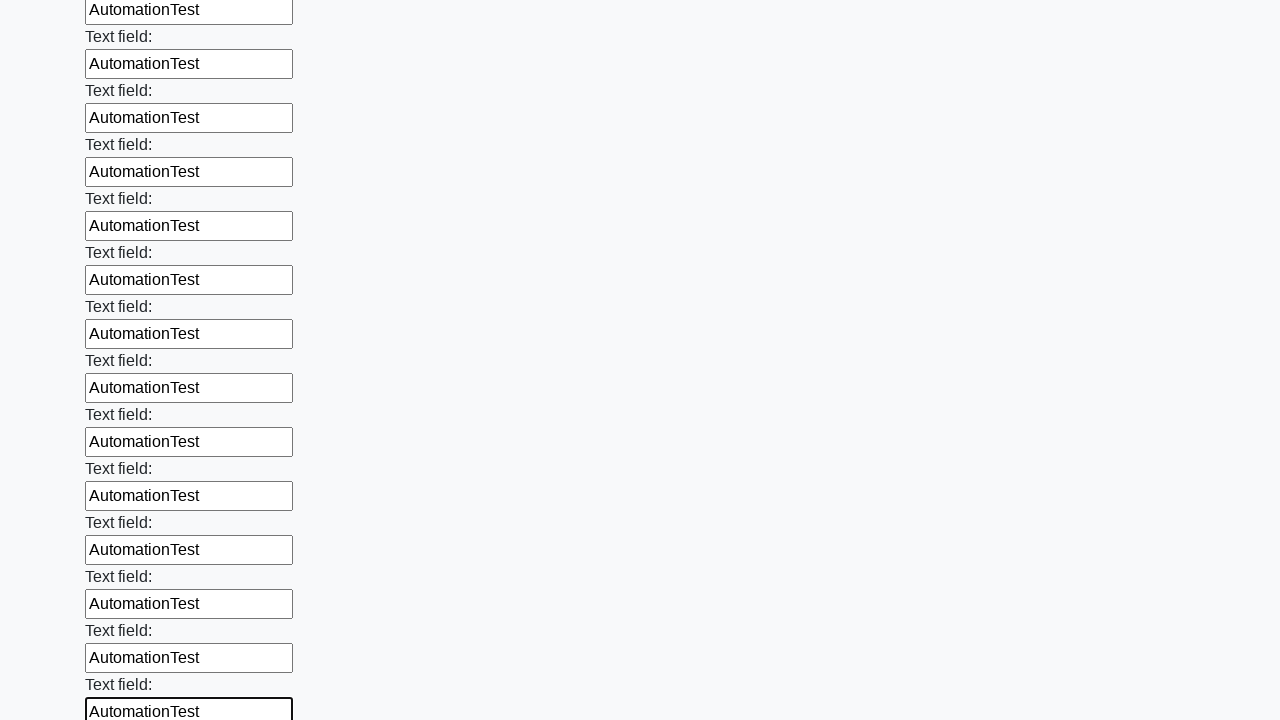

Filled input field with 'AutomationTest' on input >> nth=49
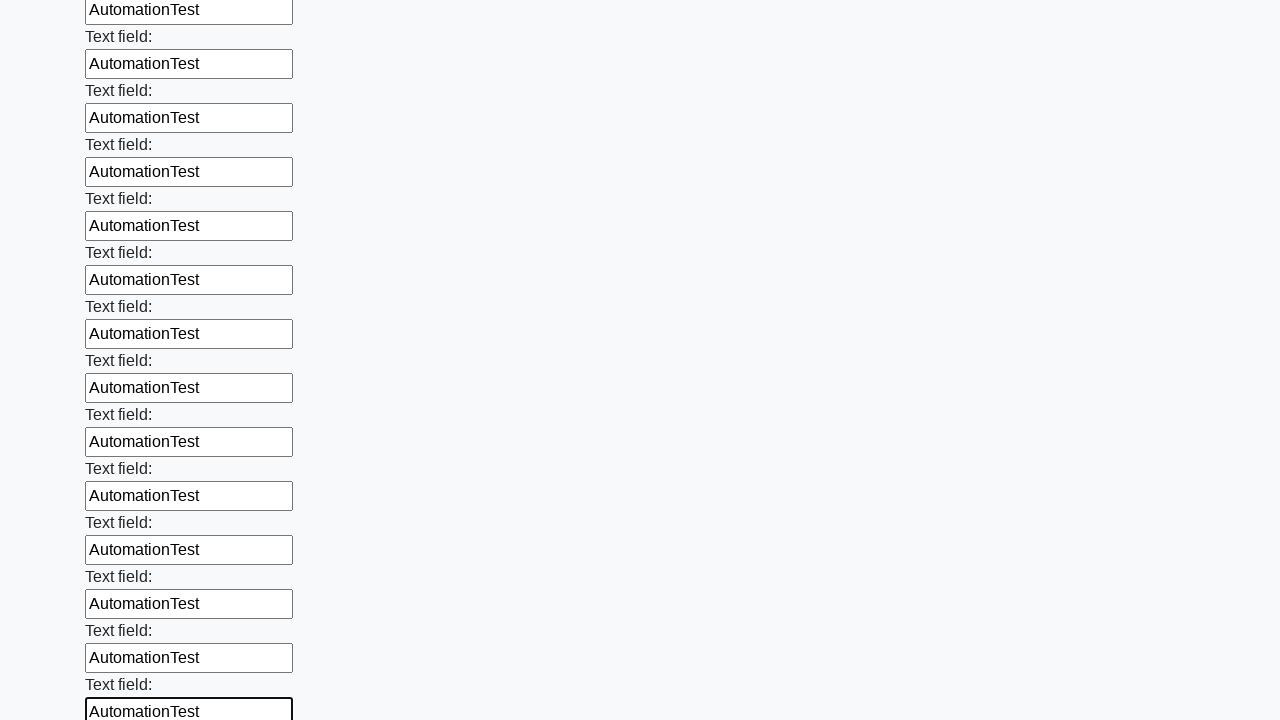

Filled input field with 'AutomationTest' on input >> nth=50
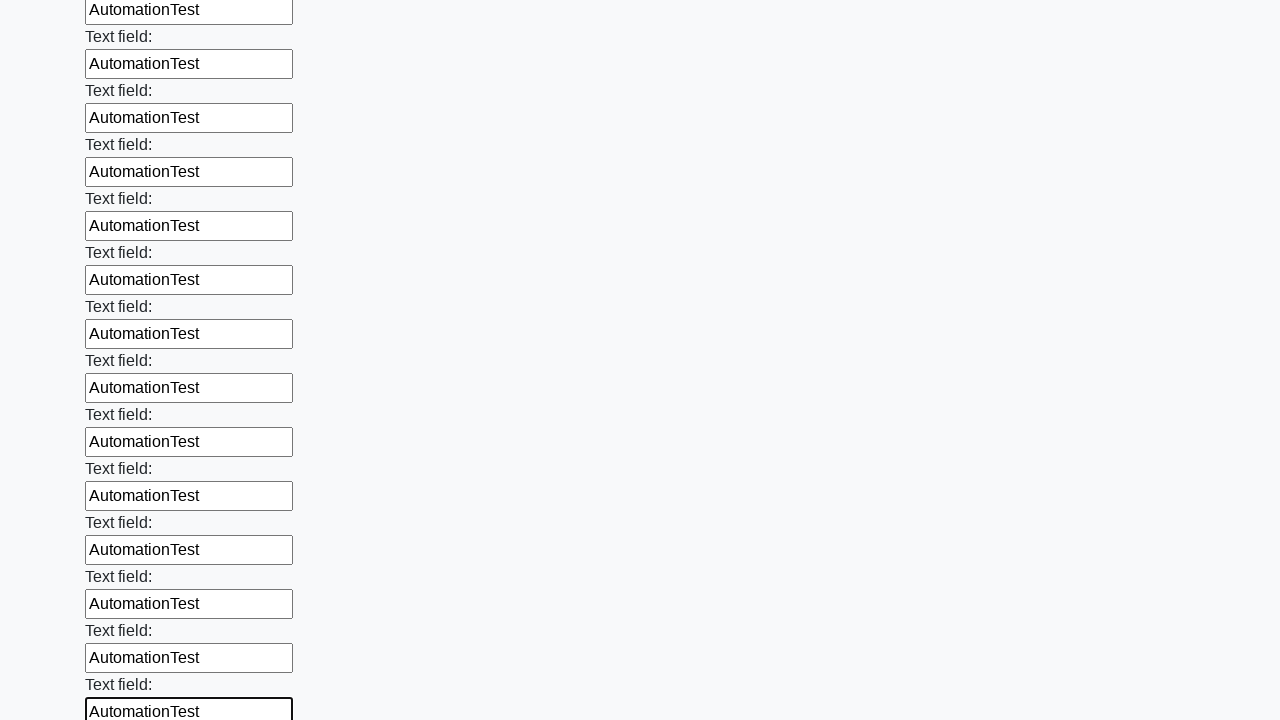

Filled input field with 'AutomationTest' on input >> nth=51
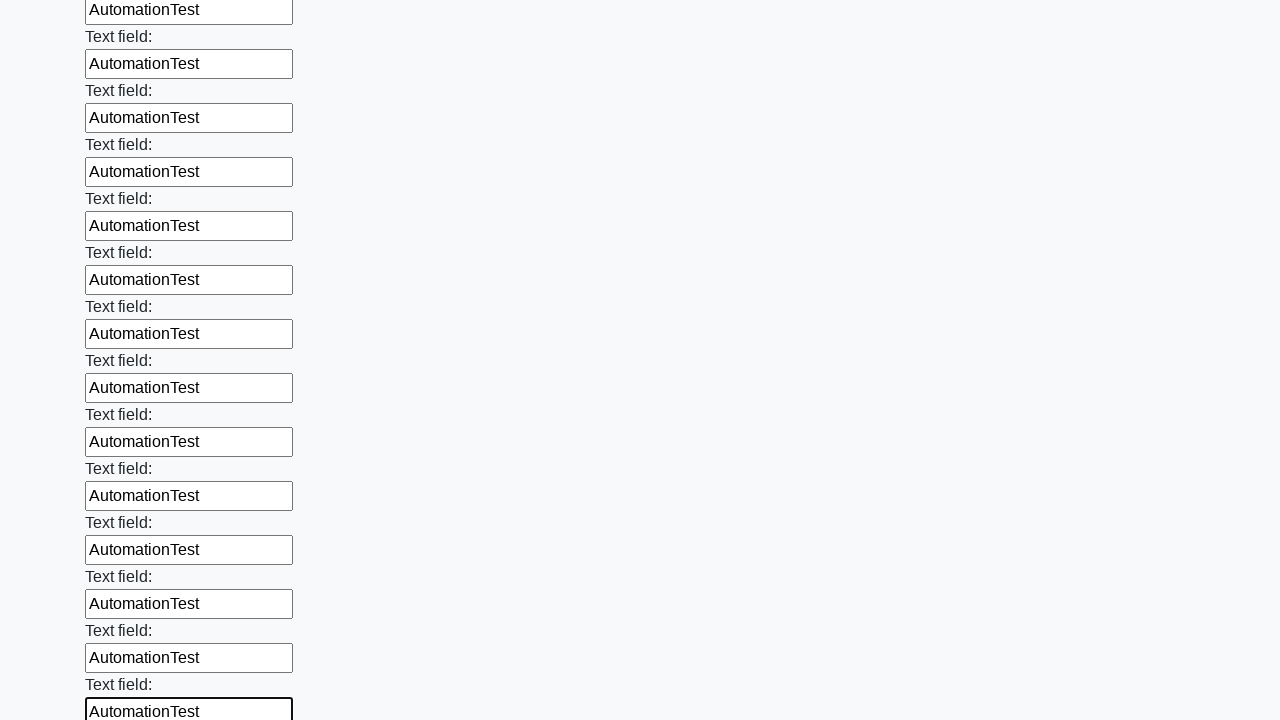

Filled input field with 'AutomationTest' on input >> nth=52
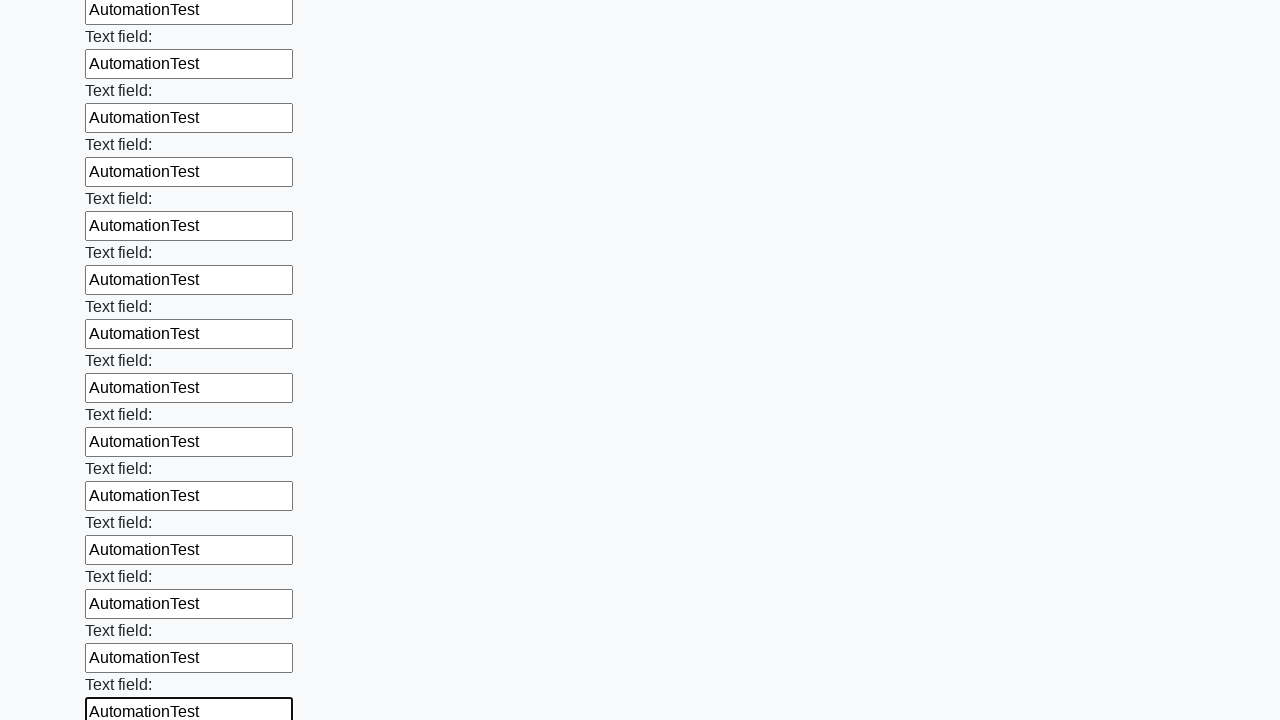

Filled input field with 'AutomationTest' on input >> nth=53
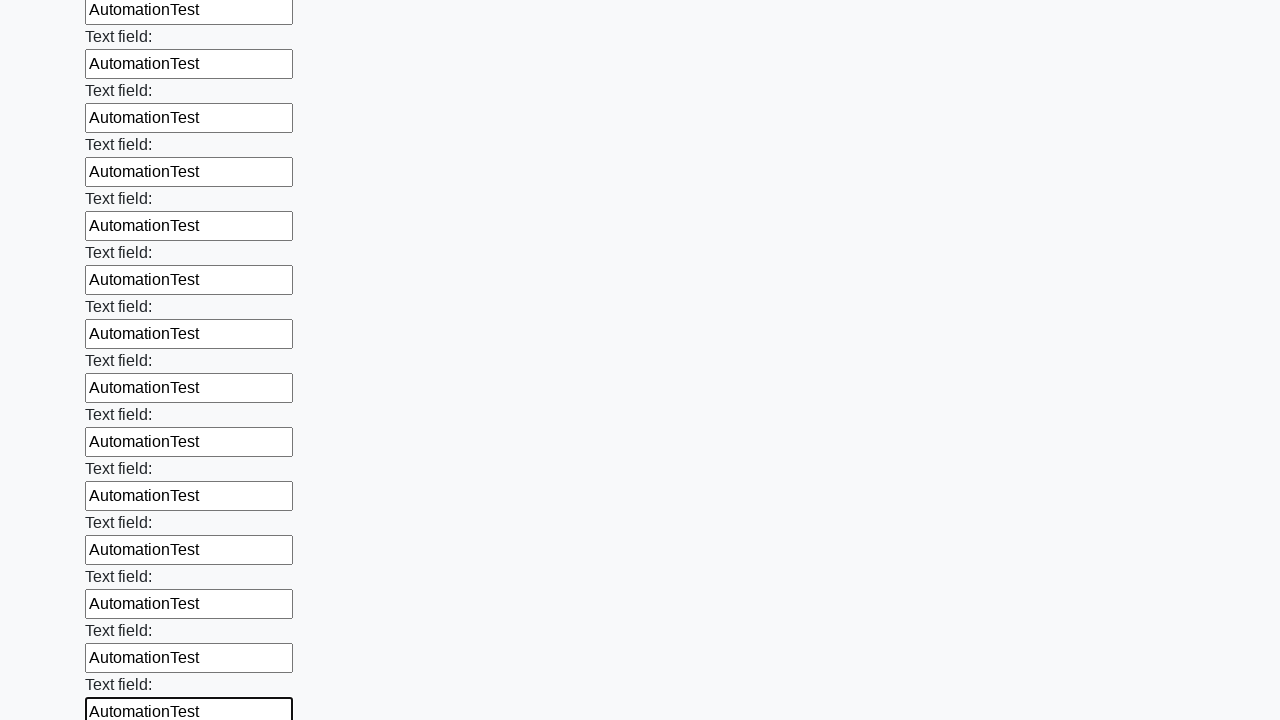

Filled input field with 'AutomationTest' on input >> nth=54
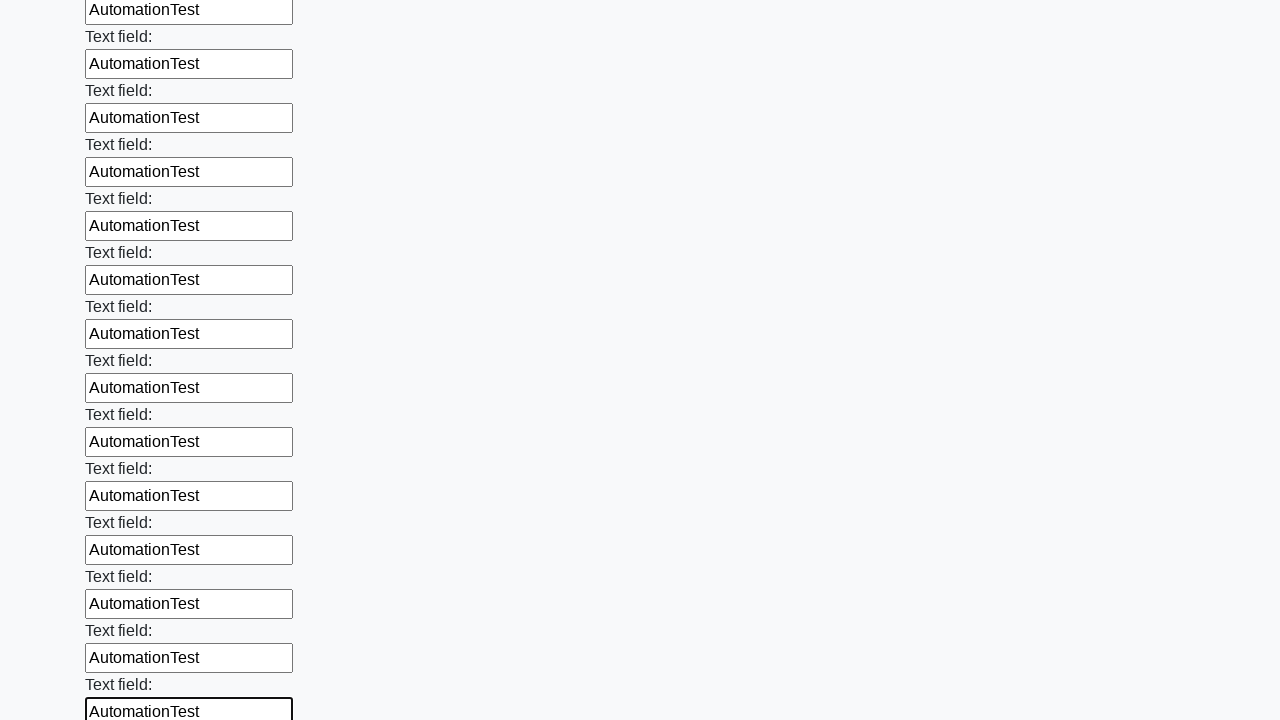

Filled input field with 'AutomationTest' on input >> nth=55
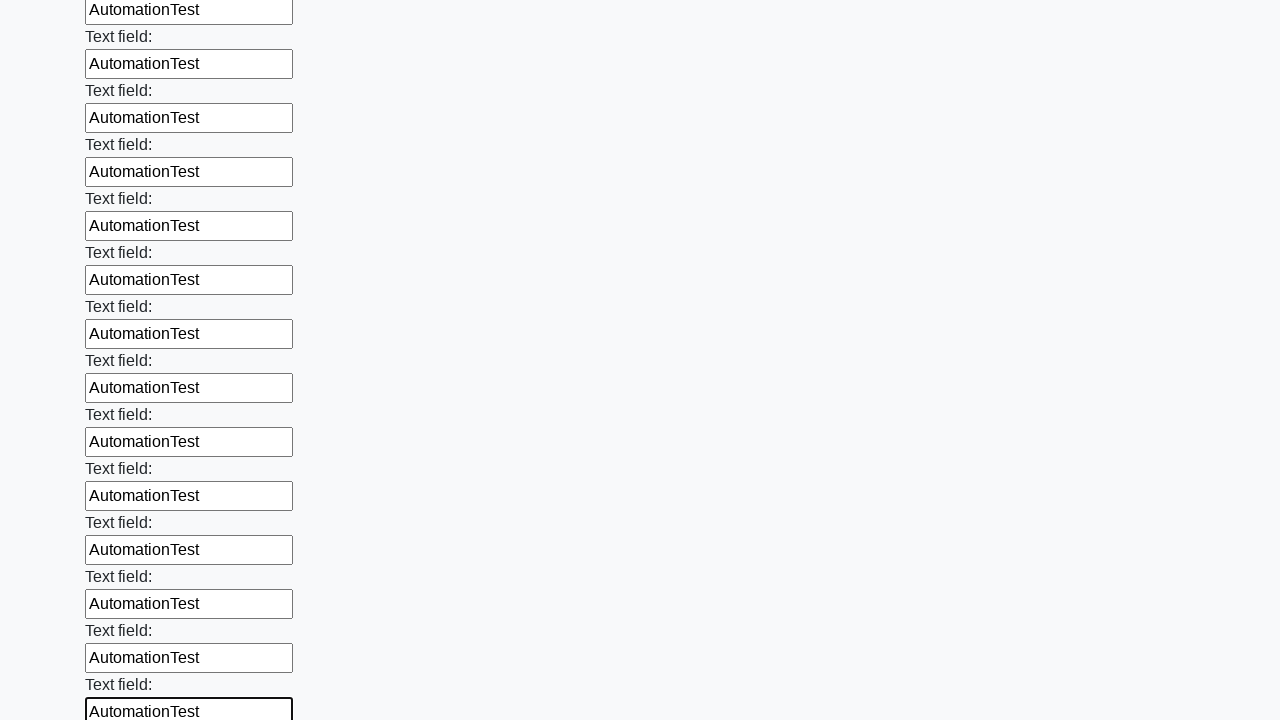

Filled input field with 'AutomationTest' on input >> nth=56
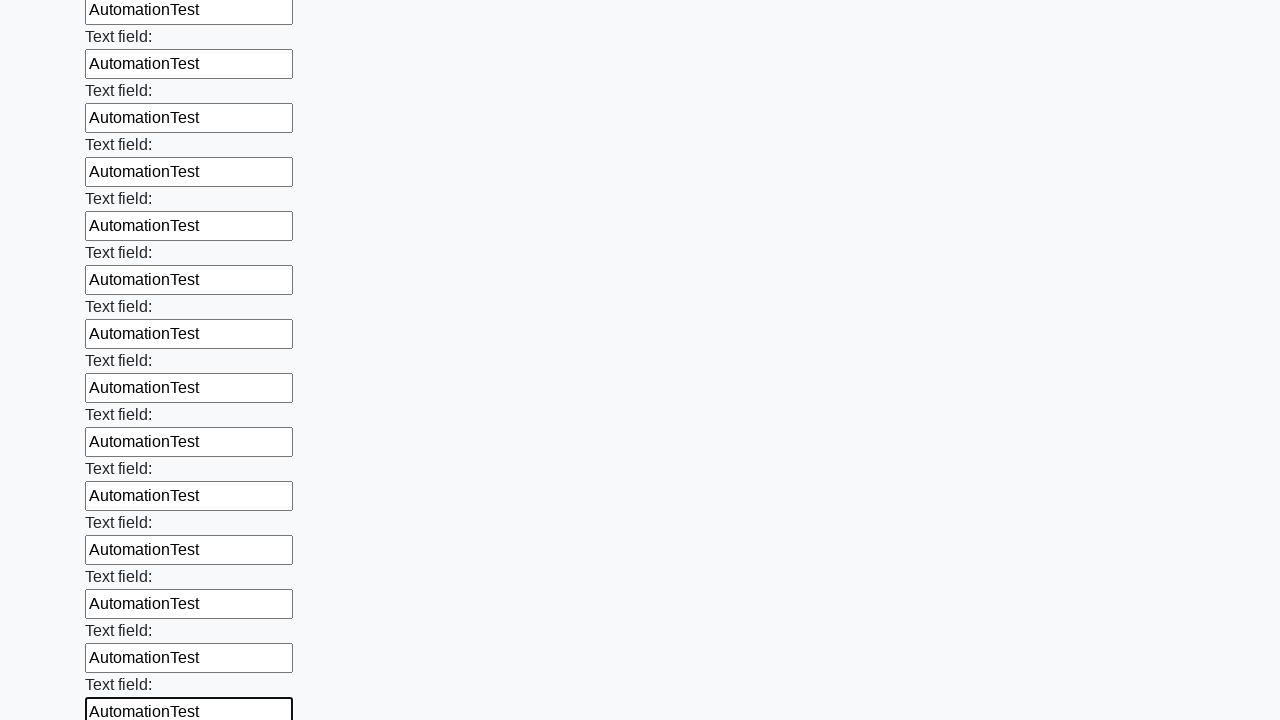

Filled input field with 'AutomationTest' on input >> nth=57
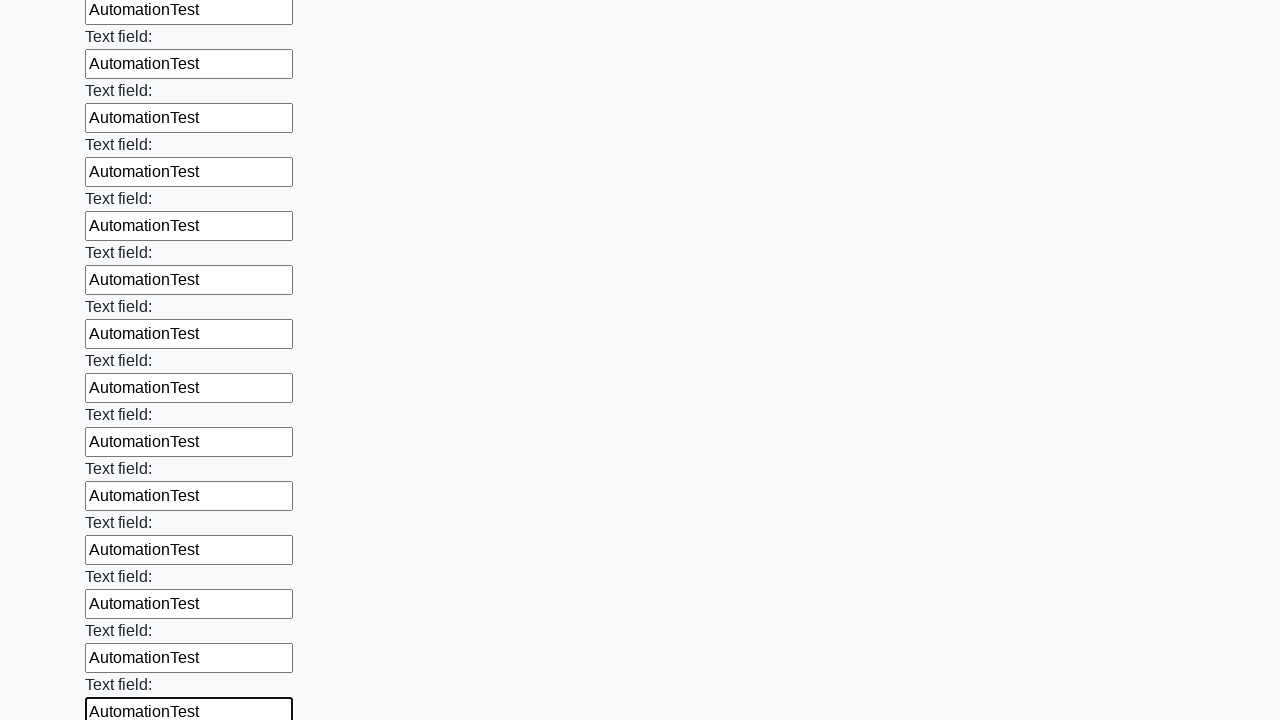

Filled input field with 'AutomationTest' on input >> nth=58
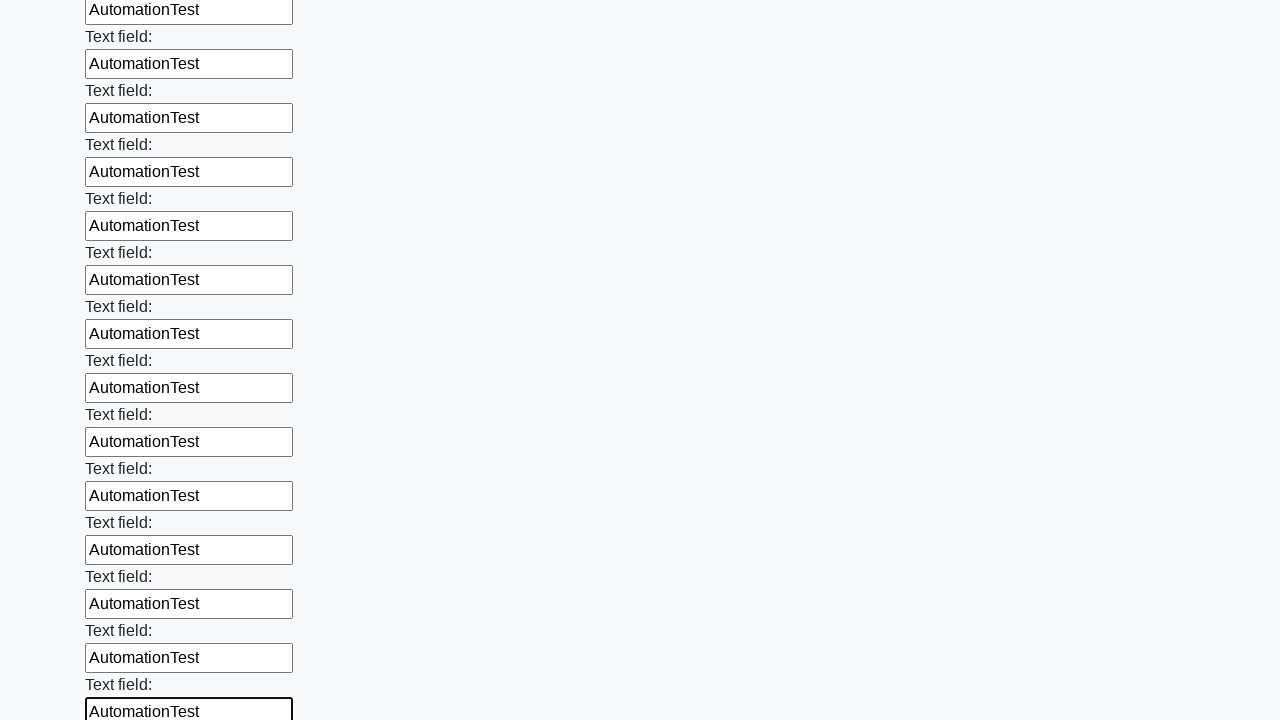

Filled input field with 'AutomationTest' on input >> nth=59
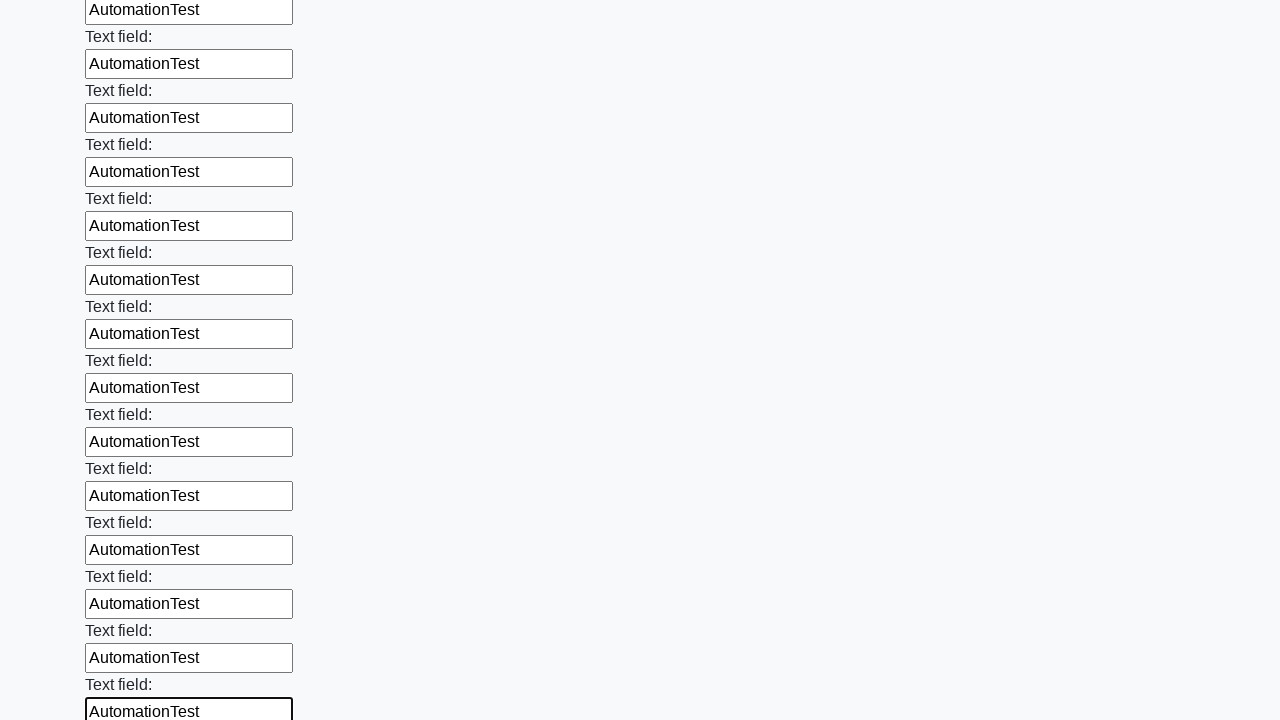

Filled input field with 'AutomationTest' on input >> nth=60
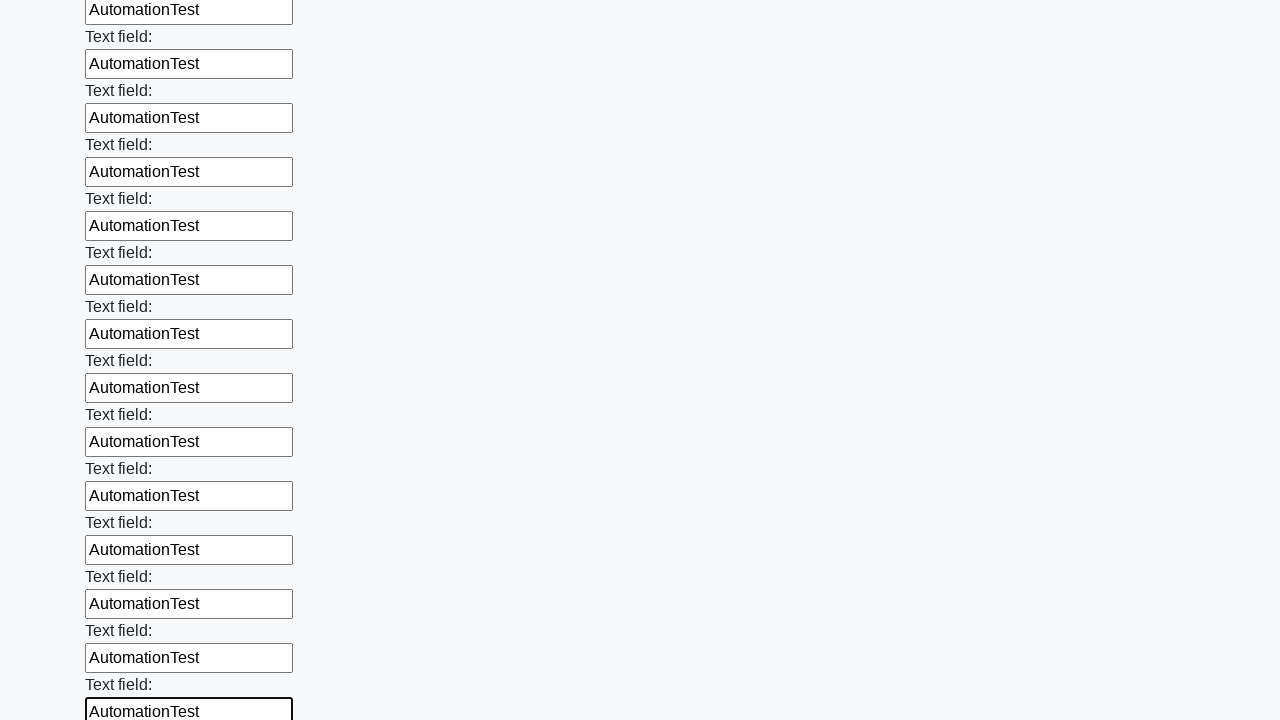

Filled input field with 'AutomationTest' on input >> nth=61
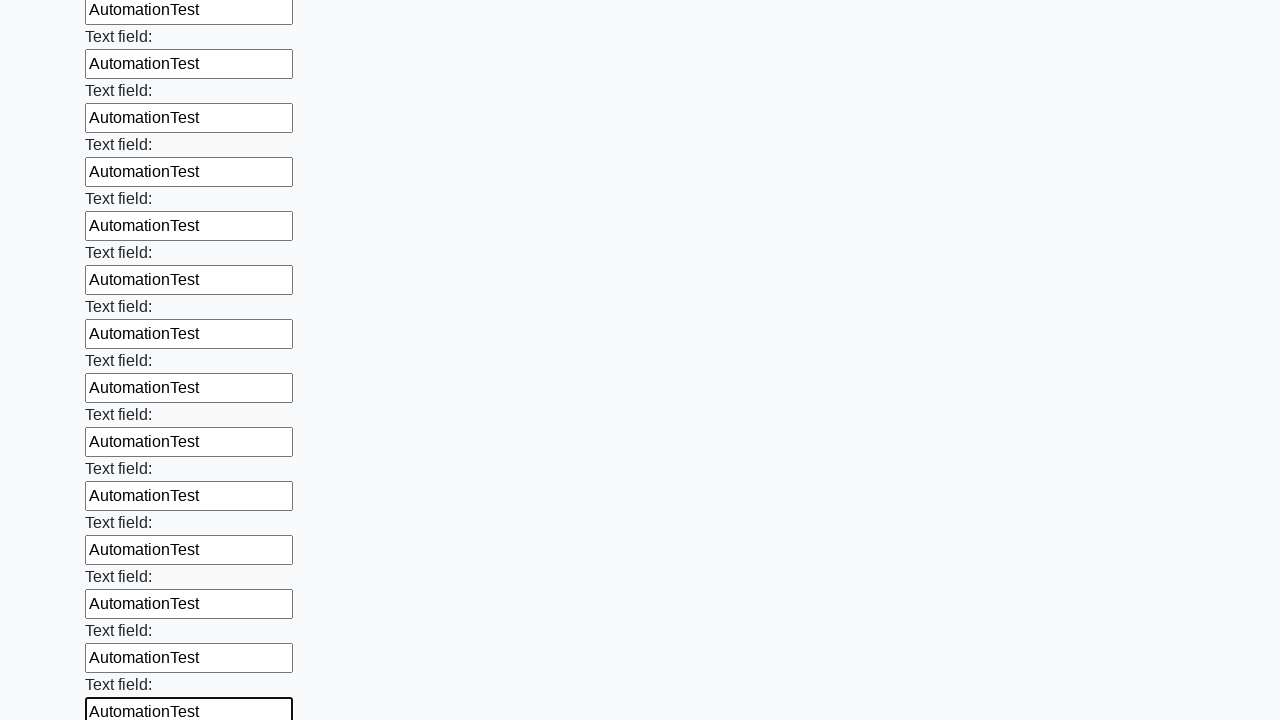

Filled input field with 'AutomationTest' on input >> nth=62
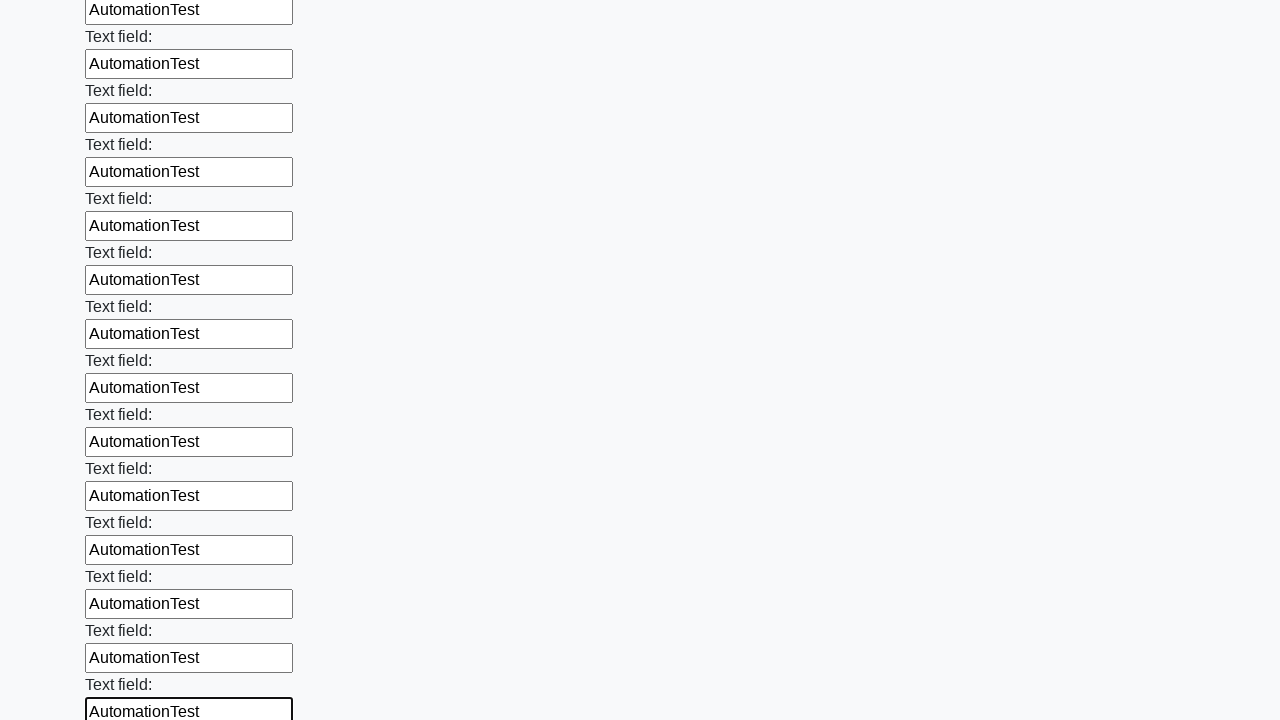

Filled input field with 'AutomationTest' on input >> nth=63
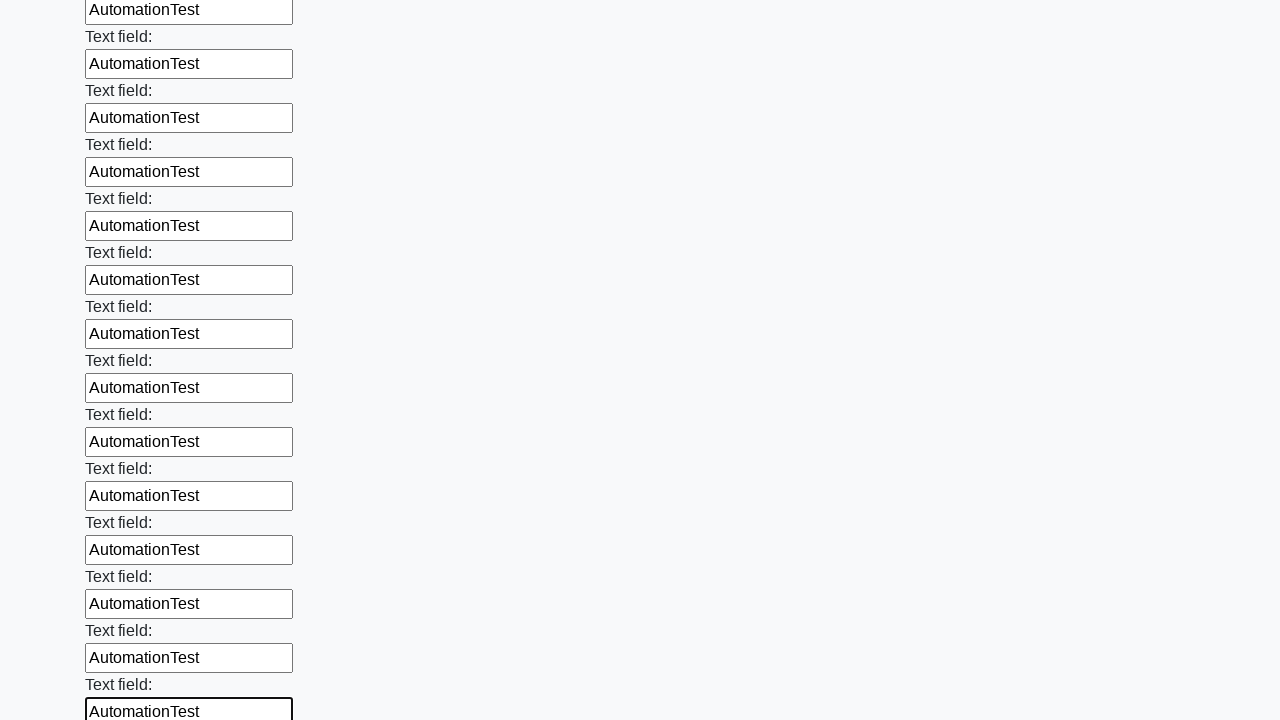

Filled input field with 'AutomationTest' on input >> nth=64
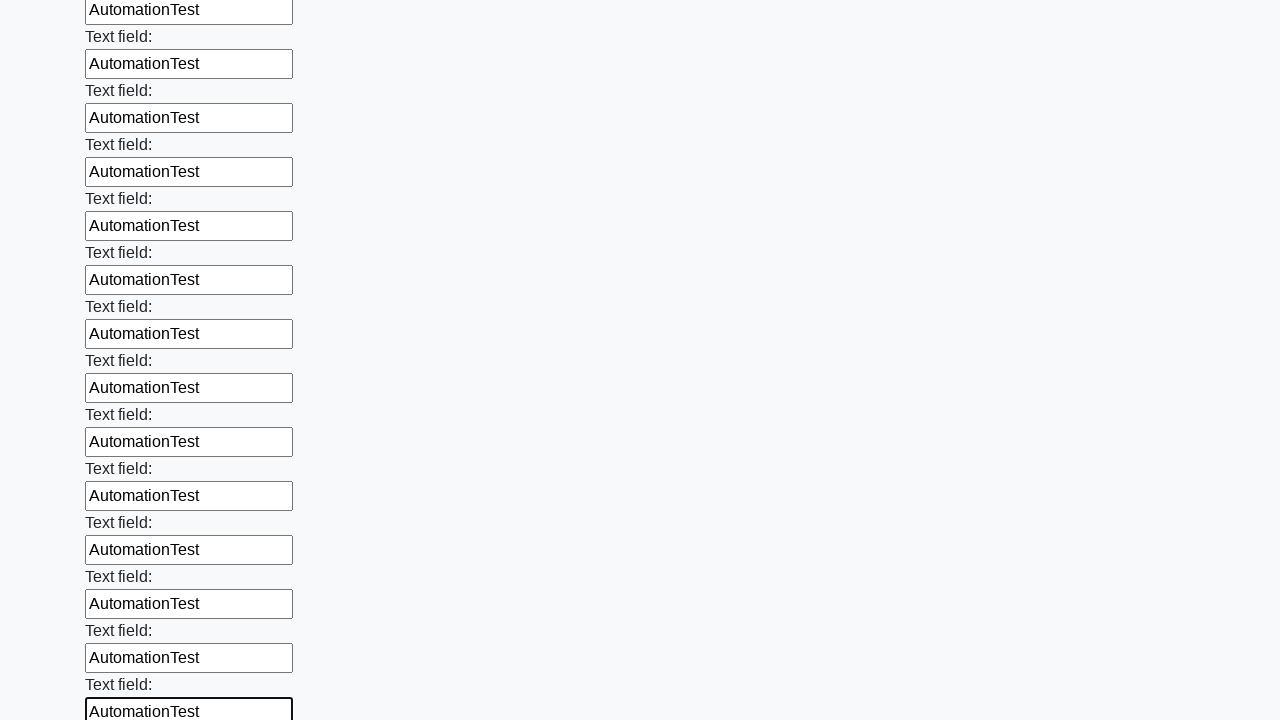

Filled input field with 'AutomationTest' on input >> nth=65
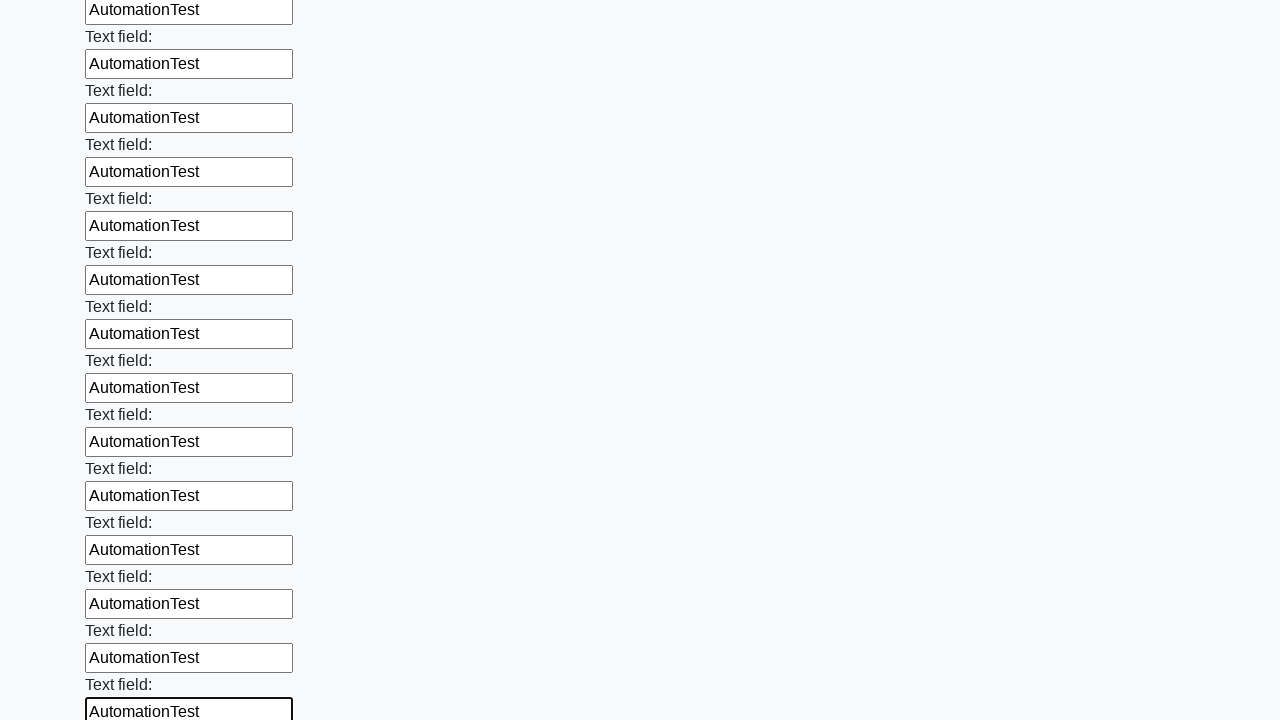

Filled input field with 'AutomationTest' on input >> nth=66
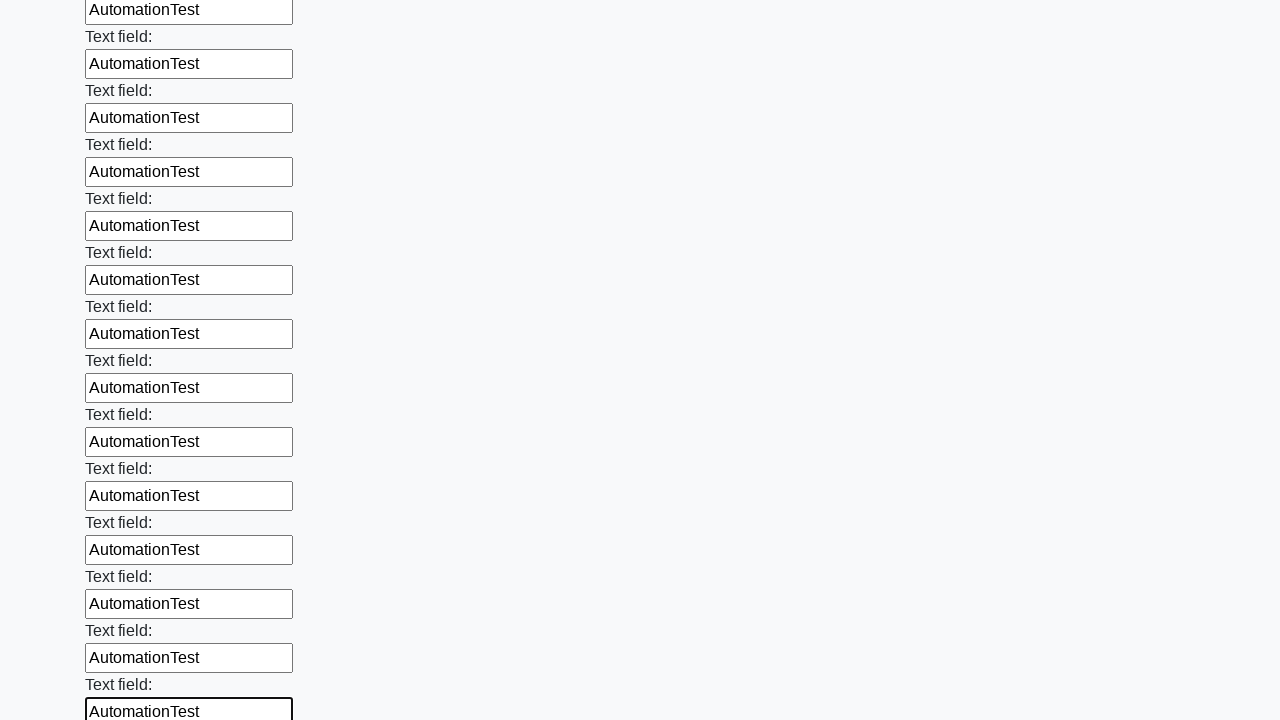

Filled input field with 'AutomationTest' on input >> nth=67
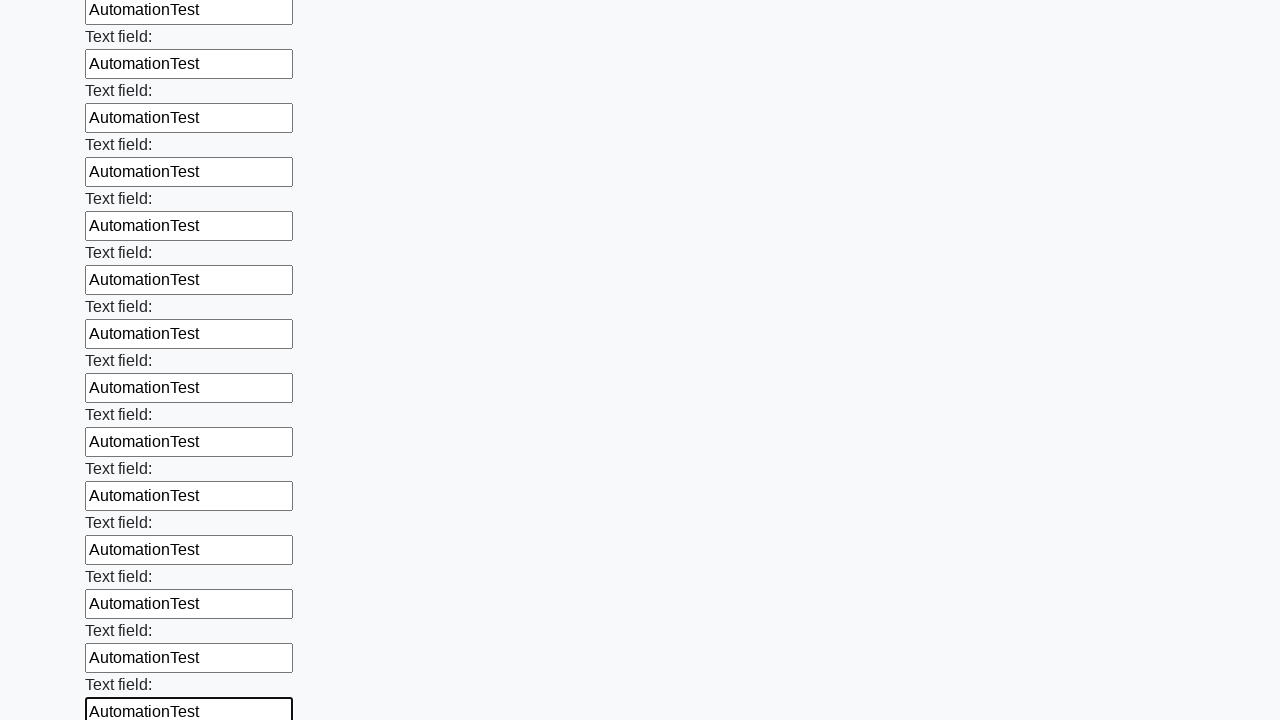

Filled input field with 'AutomationTest' on input >> nth=68
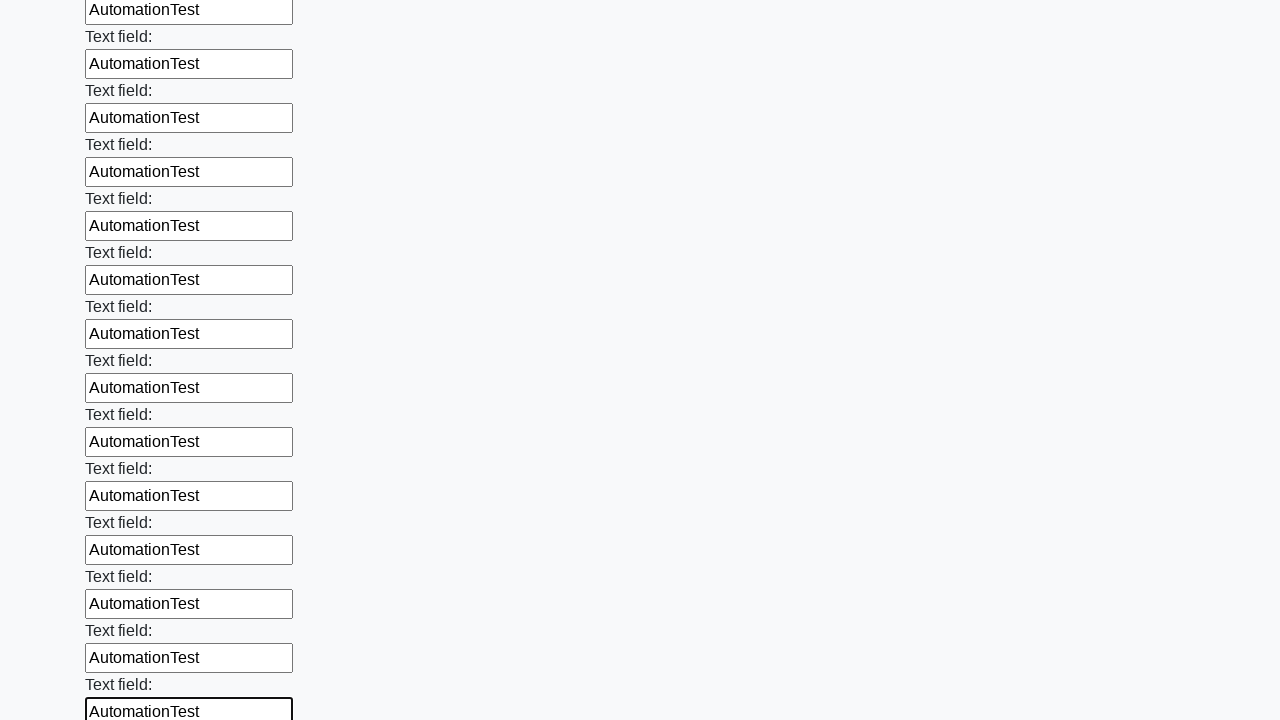

Filled input field with 'AutomationTest' on input >> nth=69
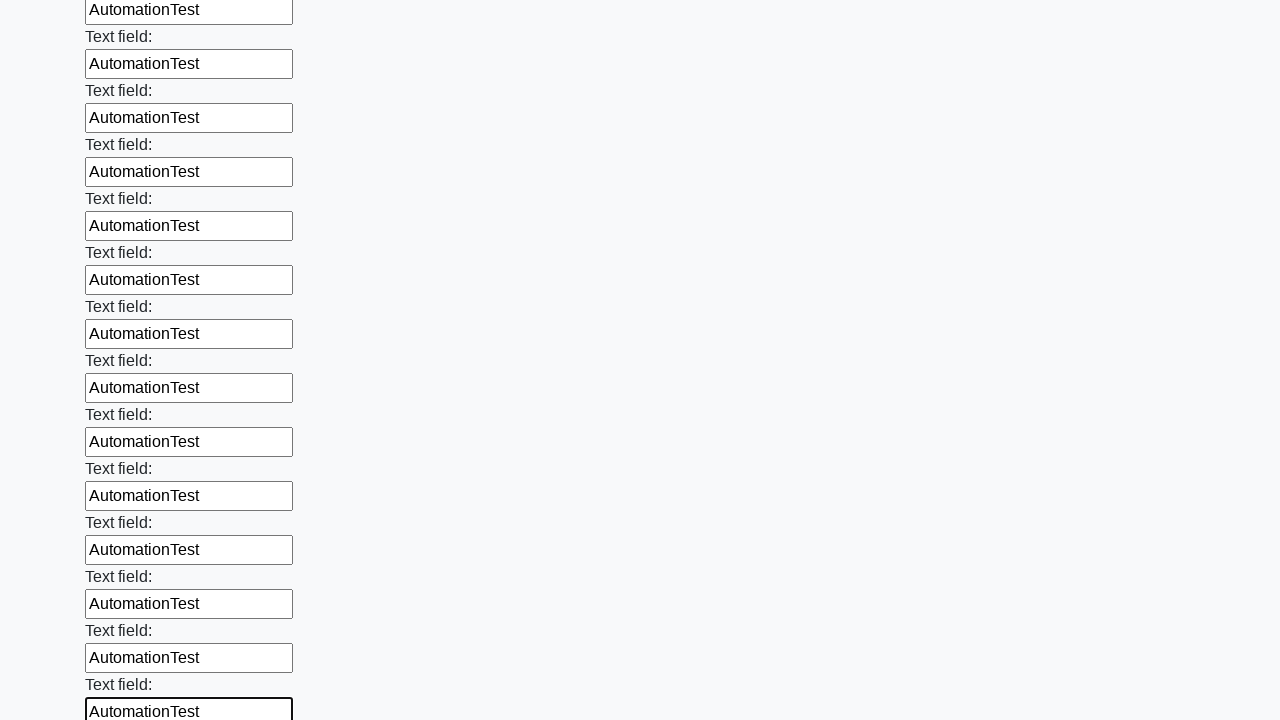

Filled input field with 'AutomationTest' on input >> nth=70
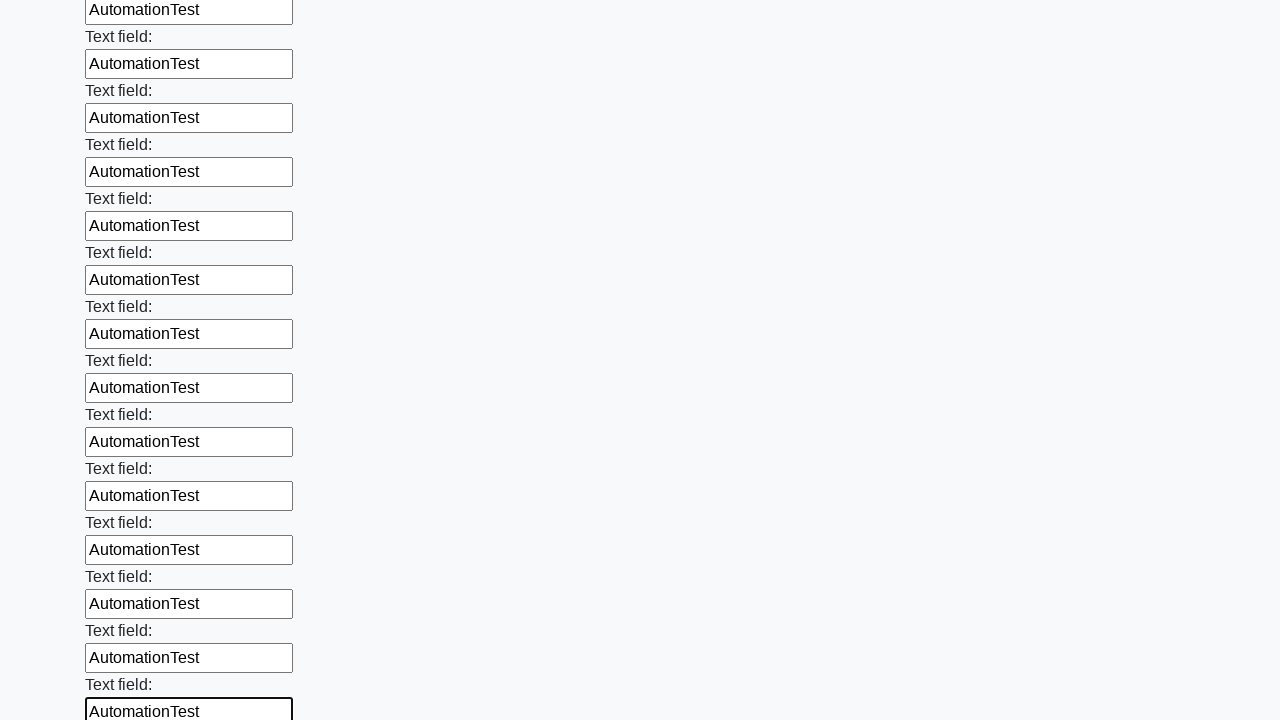

Filled input field with 'AutomationTest' on input >> nth=71
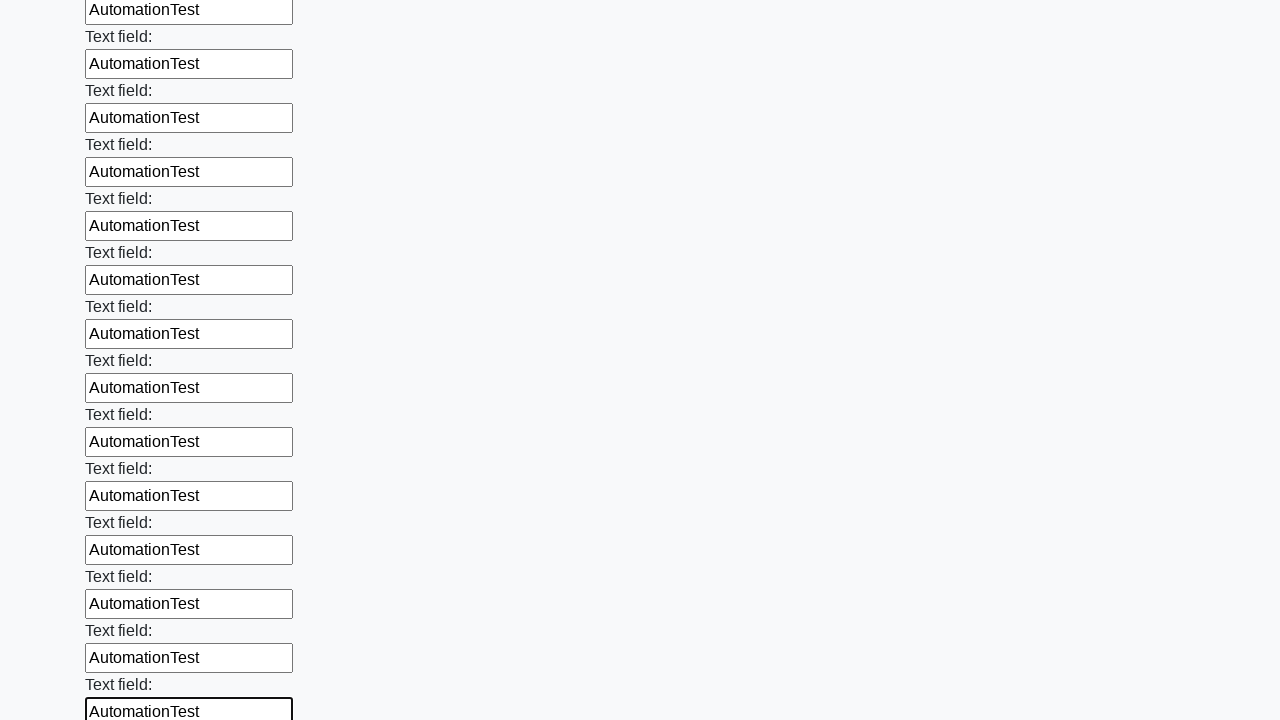

Filled input field with 'AutomationTest' on input >> nth=72
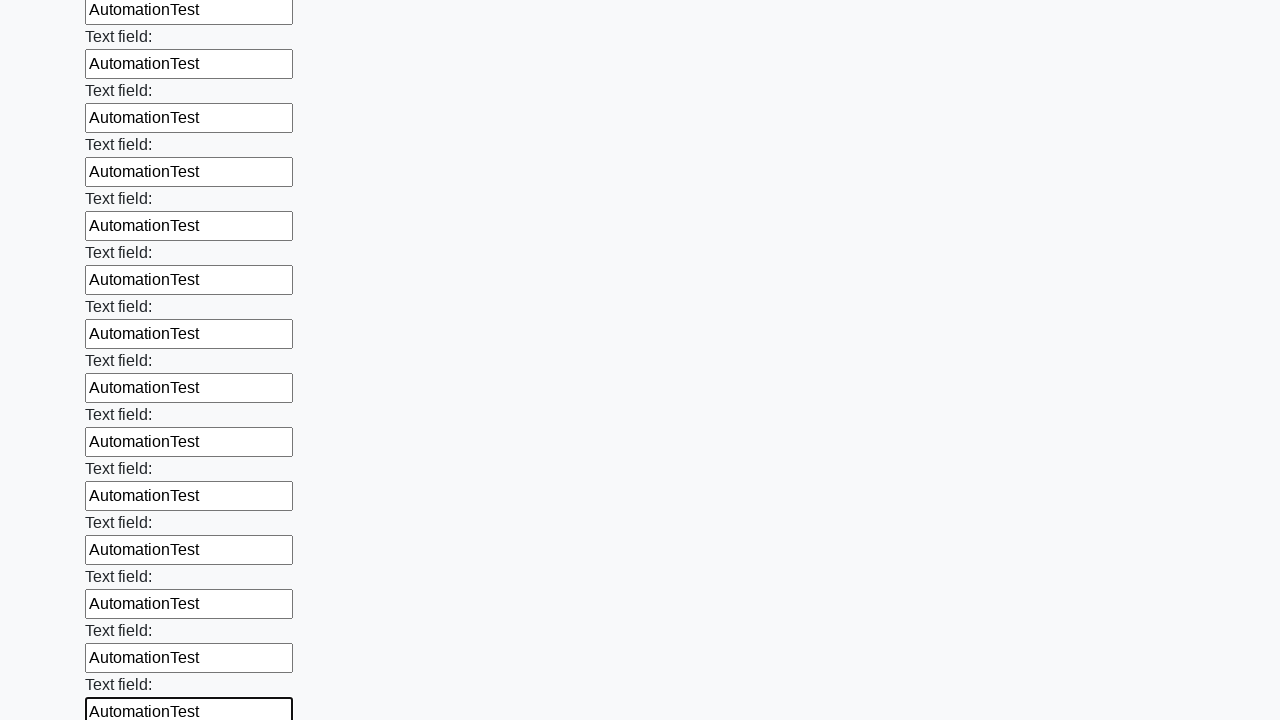

Filled input field with 'AutomationTest' on input >> nth=73
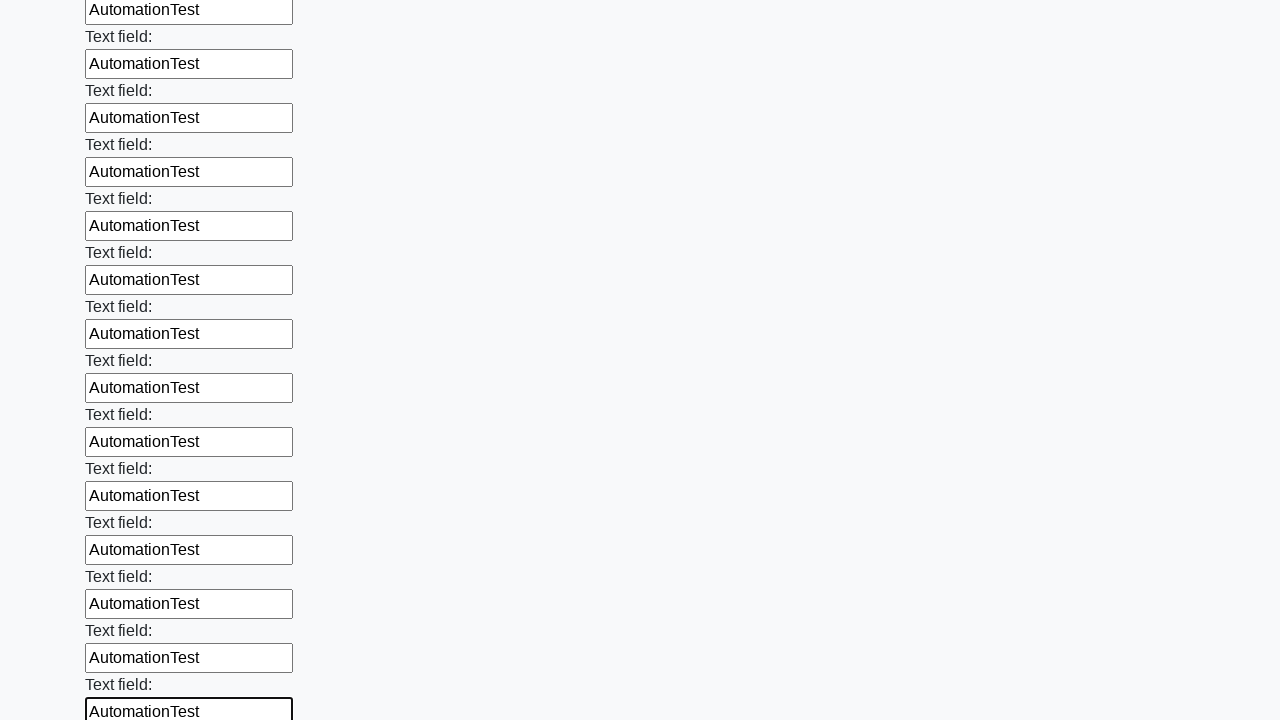

Filled input field with 'AutomationTest' on input >> nth=74
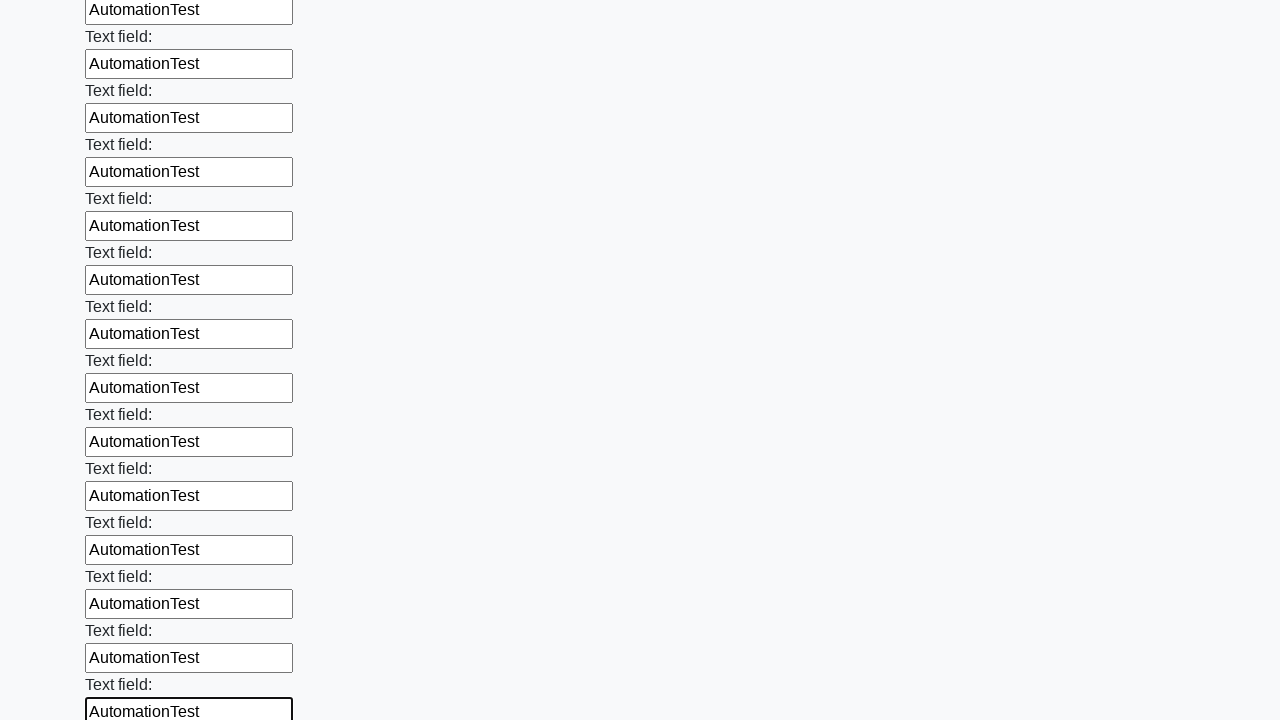

Filled input field with 'AutomationTest' on input >> nth=75
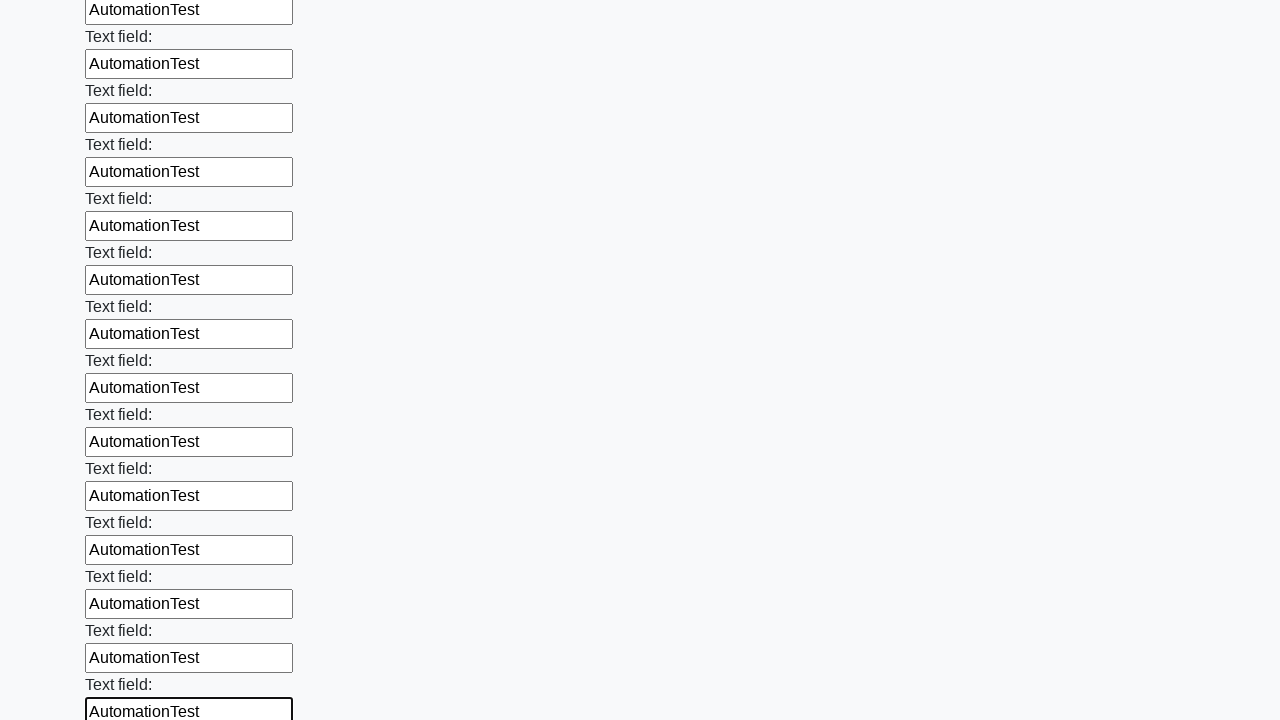

Filled input field with 'AutomationTest' on input >> nth=76
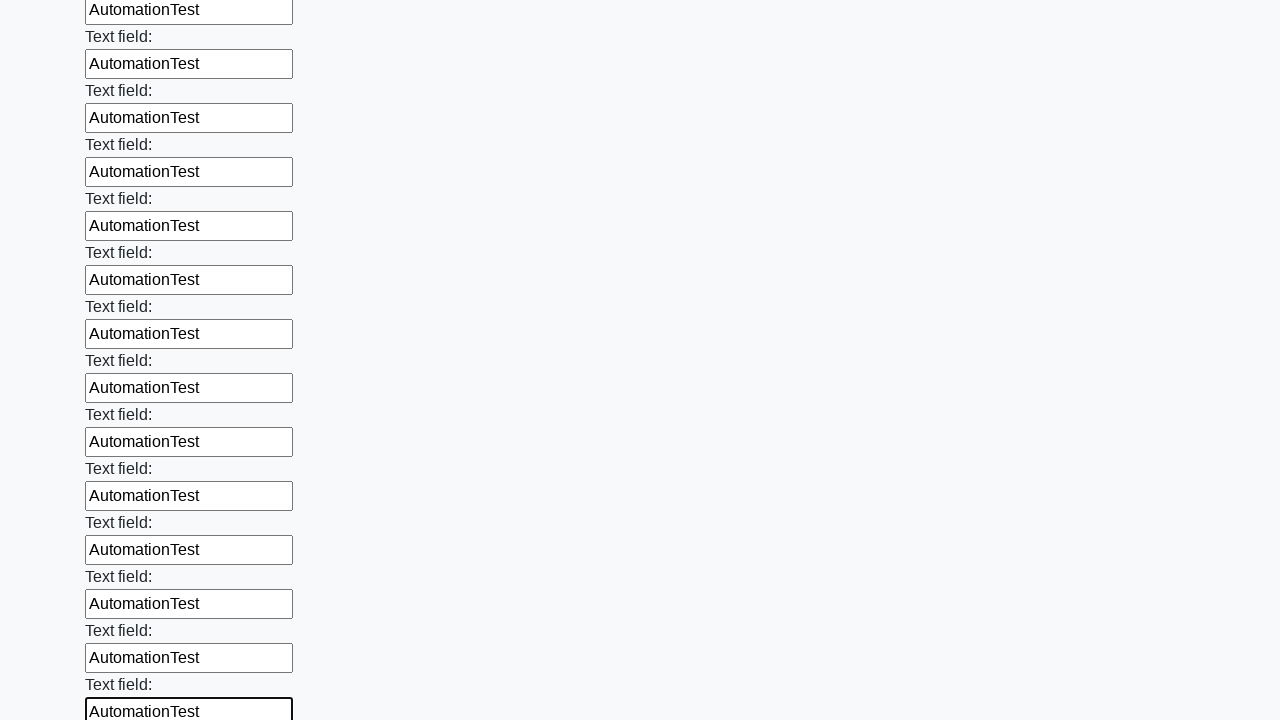

Filled input field with 'AutomationTest' on input >> nth=77
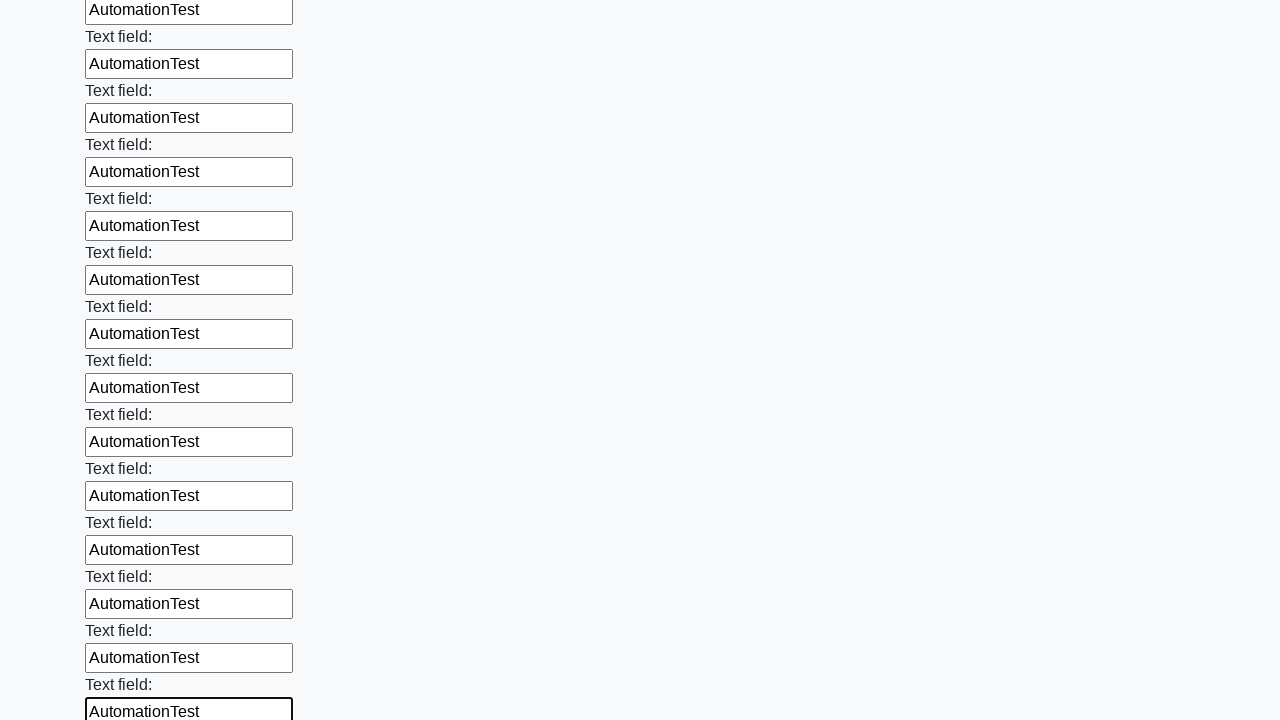

Filled input field with 'AutomationTest' on input >> nth=78
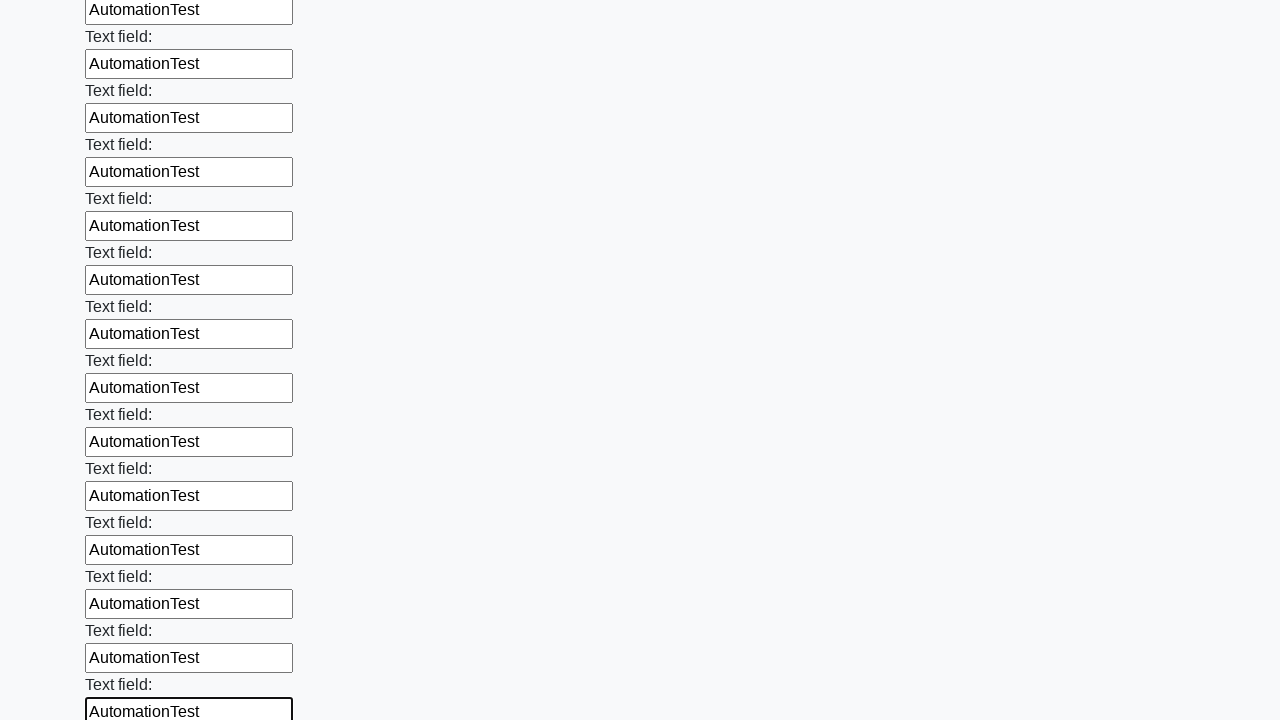

Filled input field with 'AutomationTest' on input >> nth=79
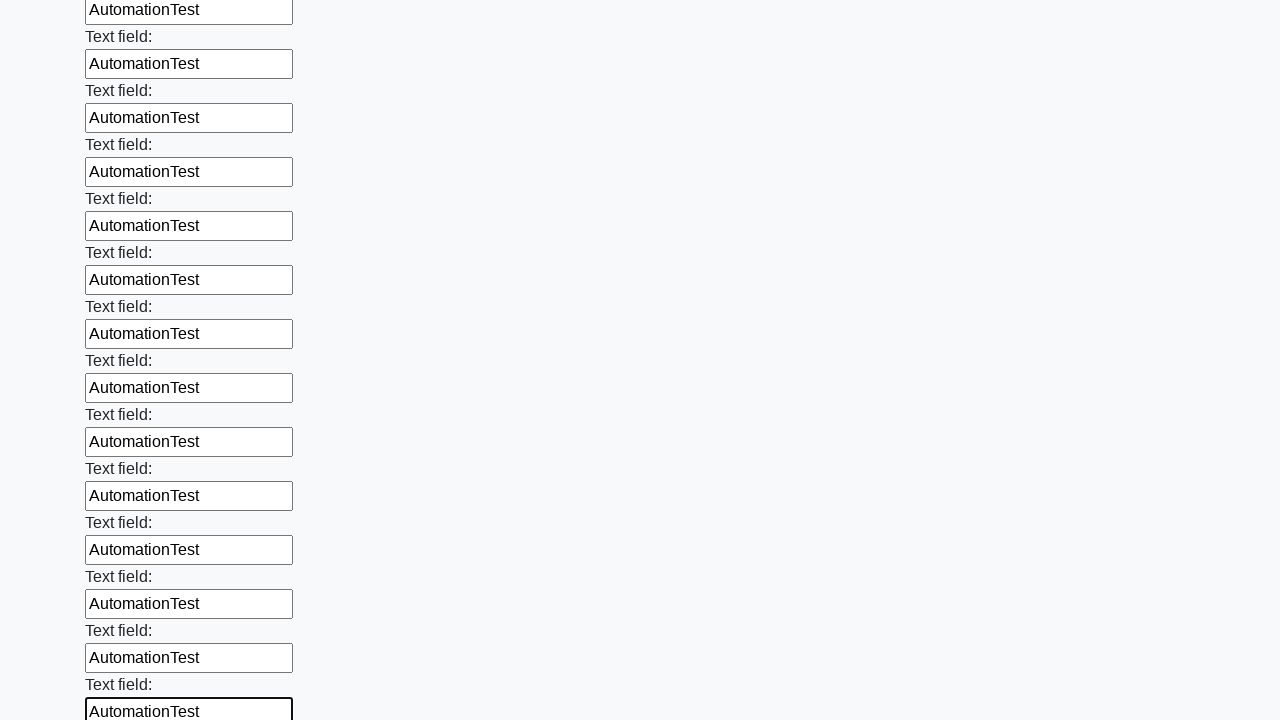

Filled input field with 'AutomationTest' on input >> nth=80
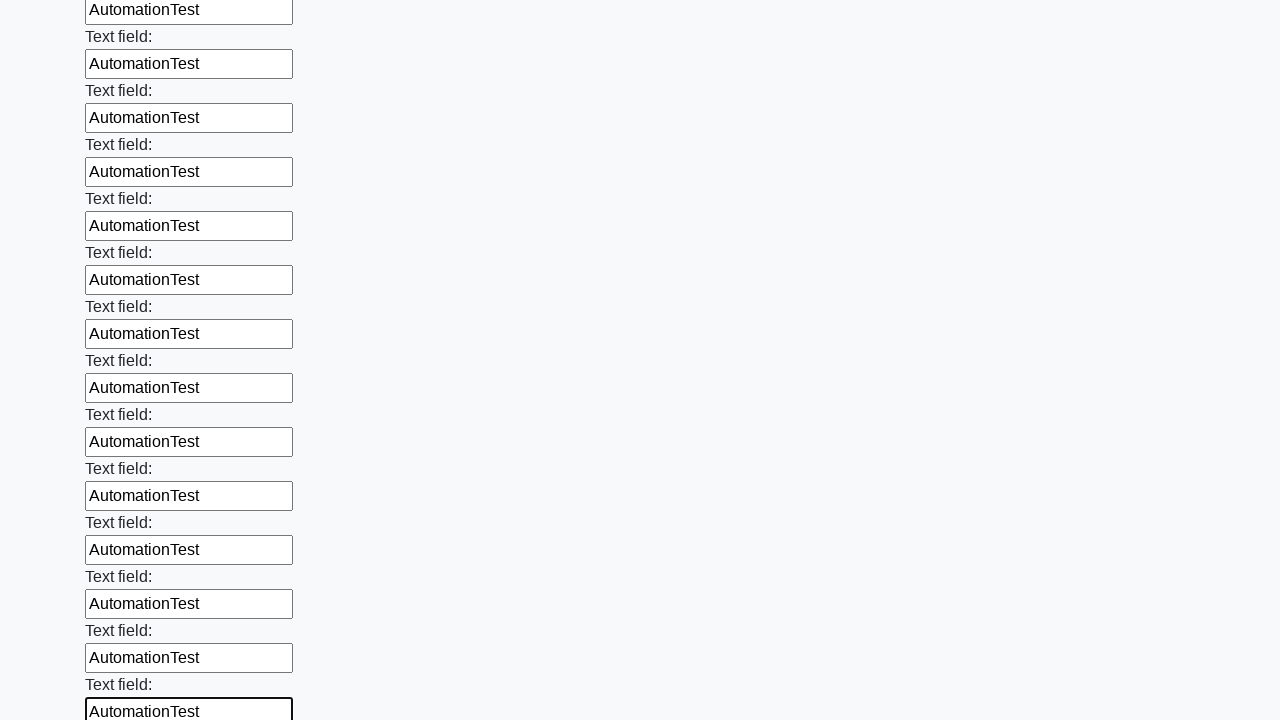

Filled input field with 'AutomationTest' on input >> nth=81
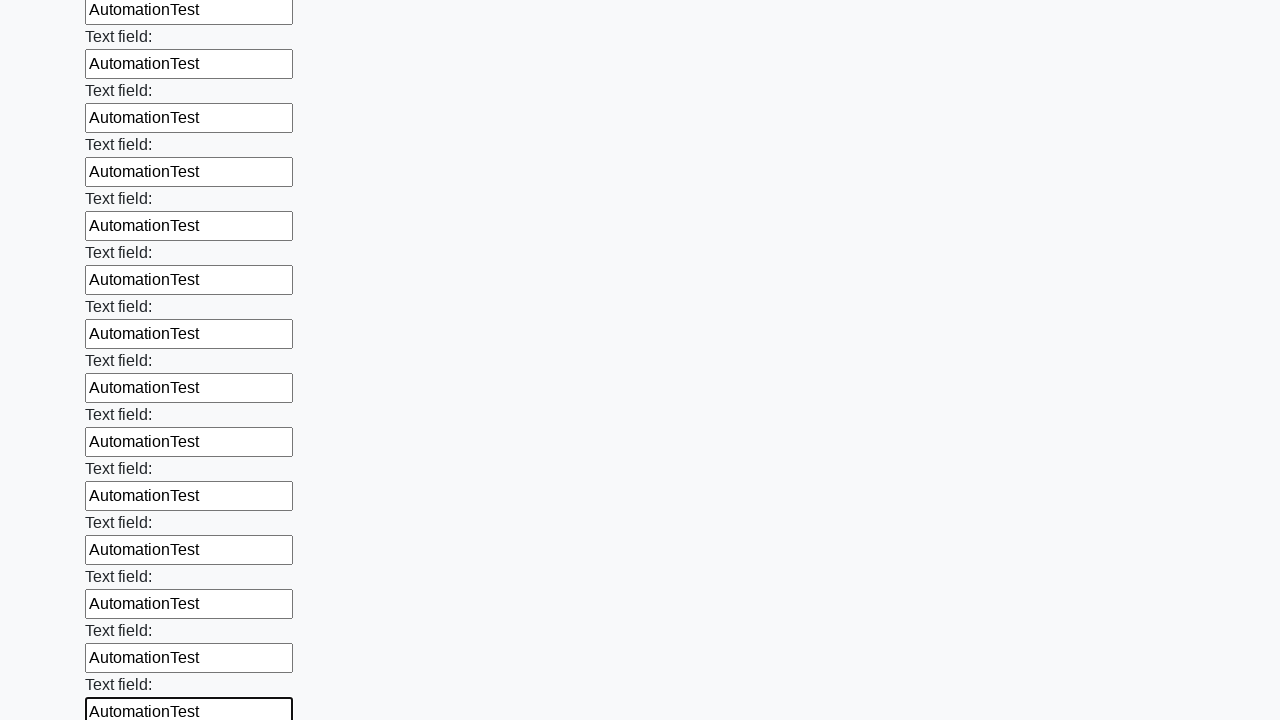

Filled input field with 'AutomationTest' on input >> nth=82
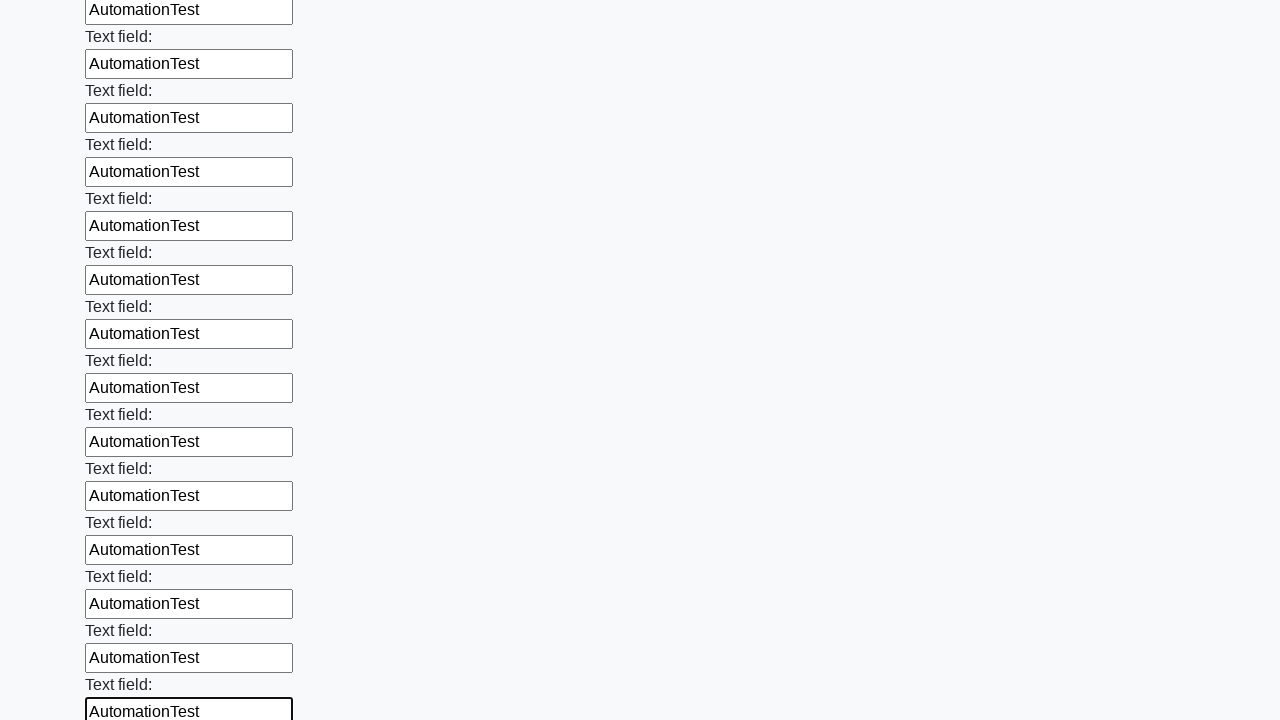

Filled input field with 'AutomationTest' on input >> nth=83
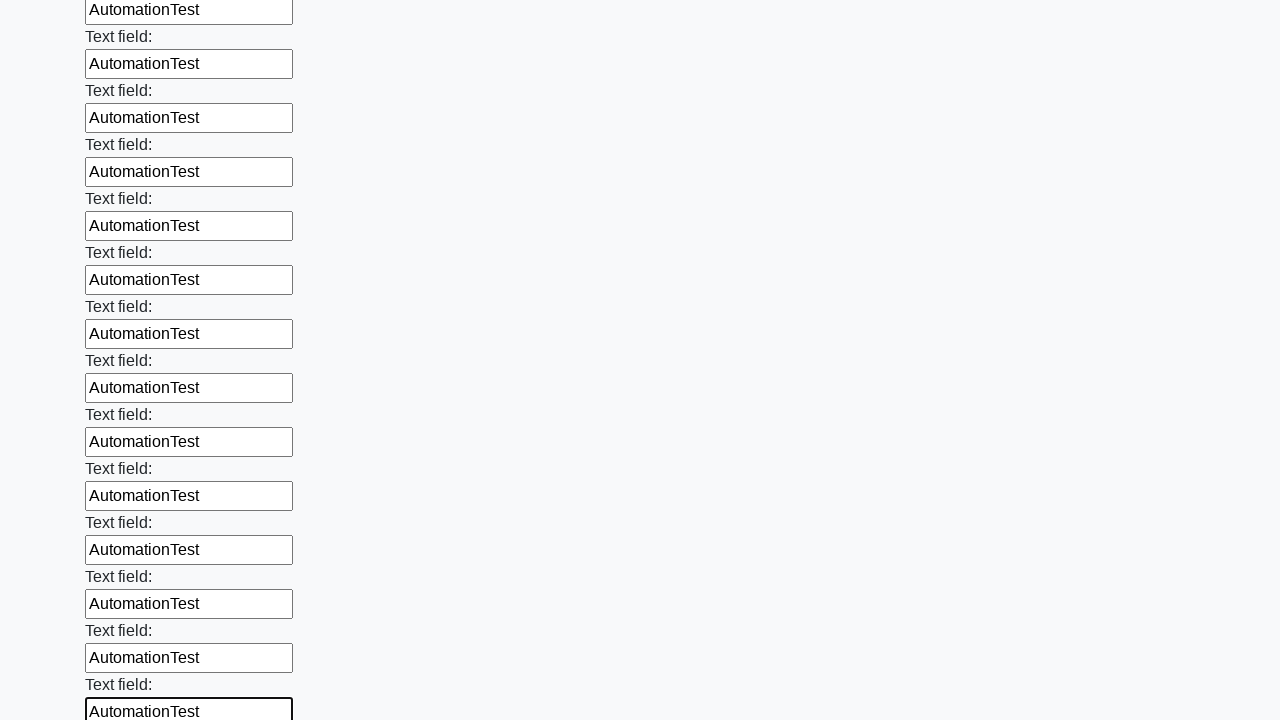

Filled input field with 'AutomationTest' on input >> nth=84
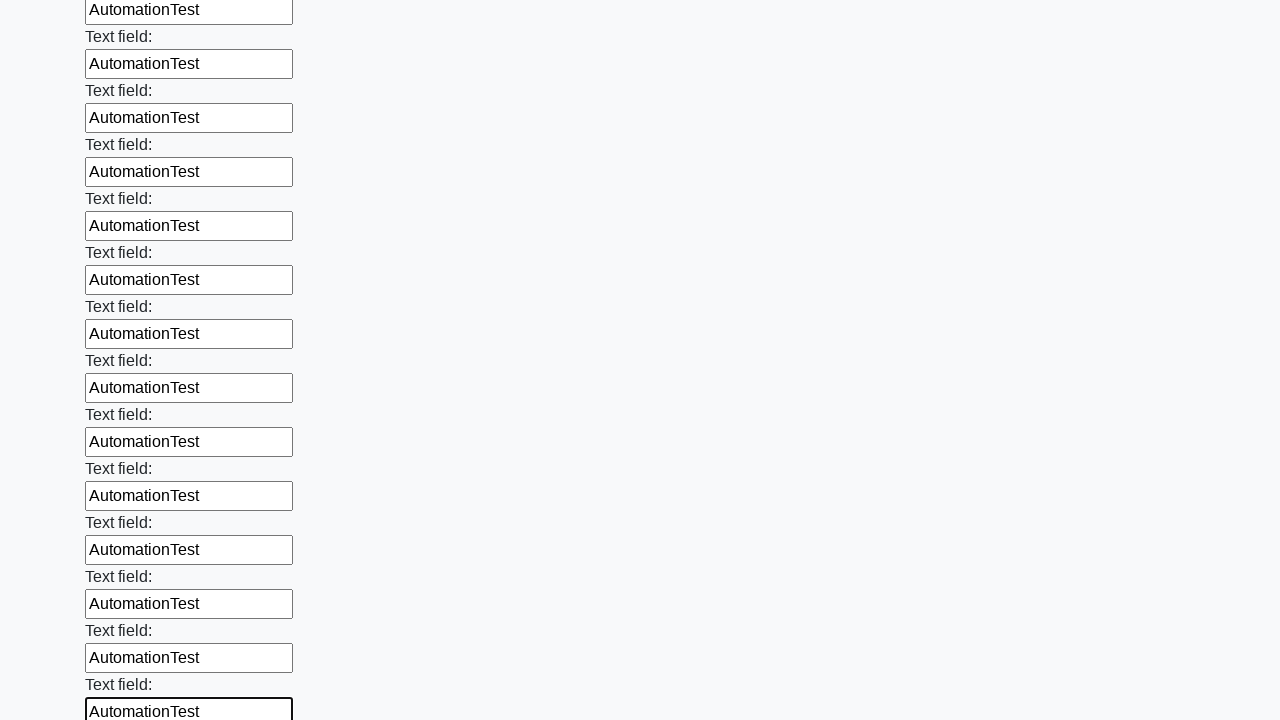

Filled input field with 'AutomationTest' on input >> nth=85
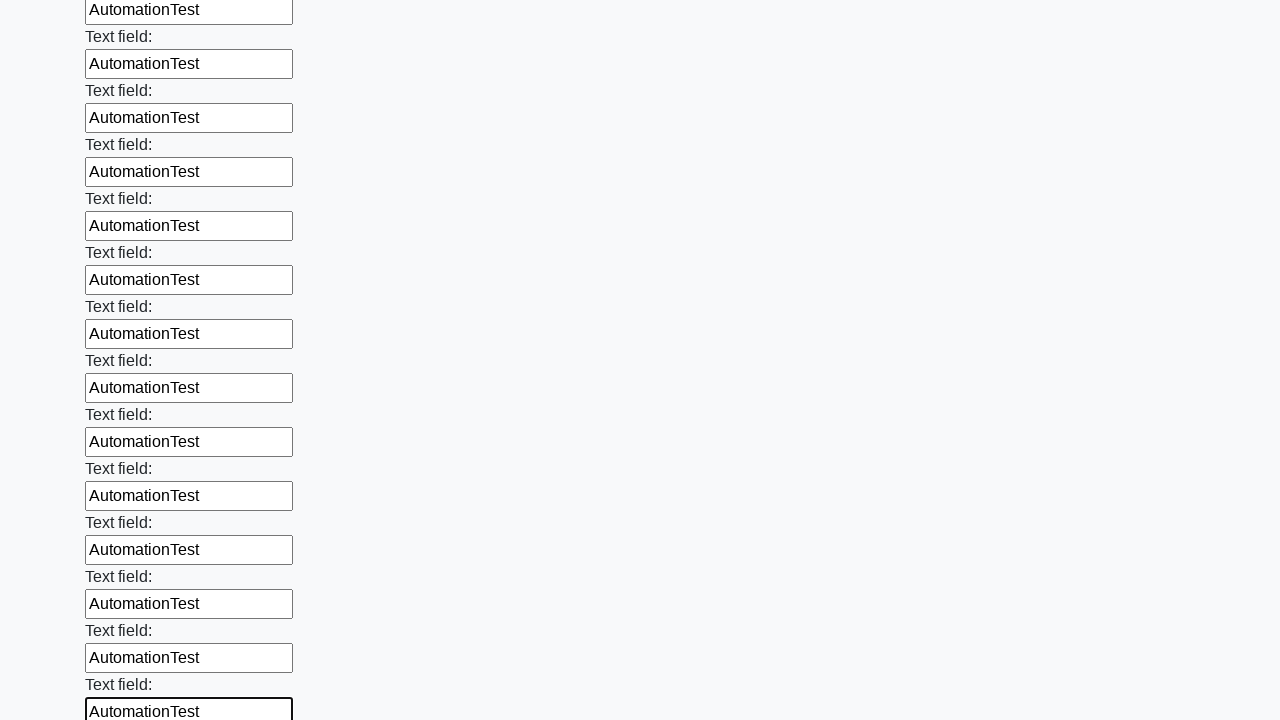

Filled input field with 'AutomationTest' on input >> nth=86
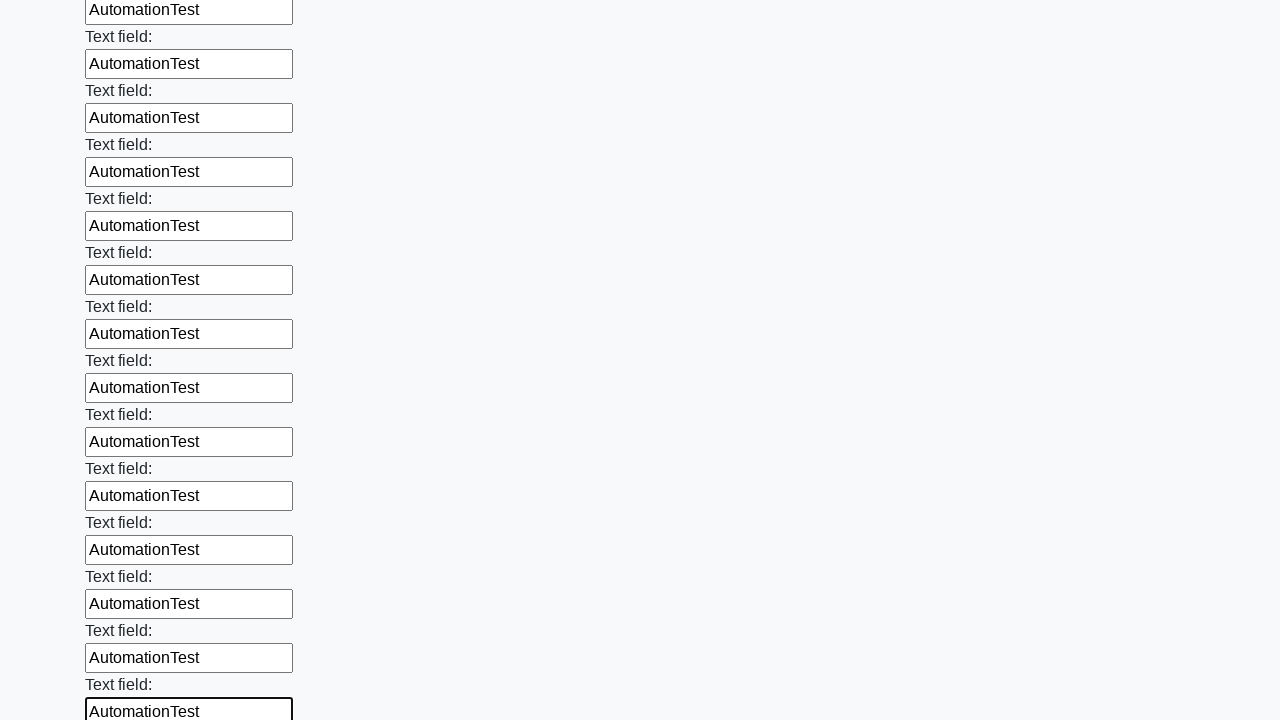

Filled input field with 'AutomationTest' on input >> nth=87
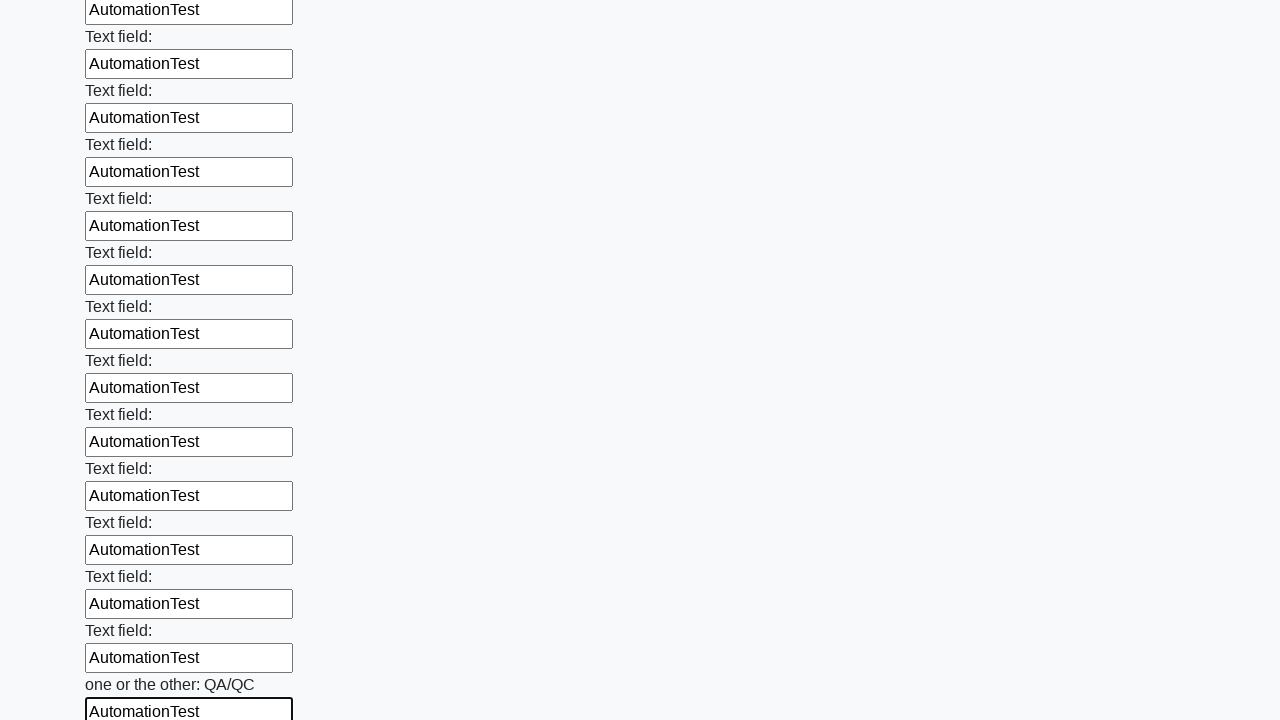

Filled input field with 'AutomationTest' on input >> nth=88
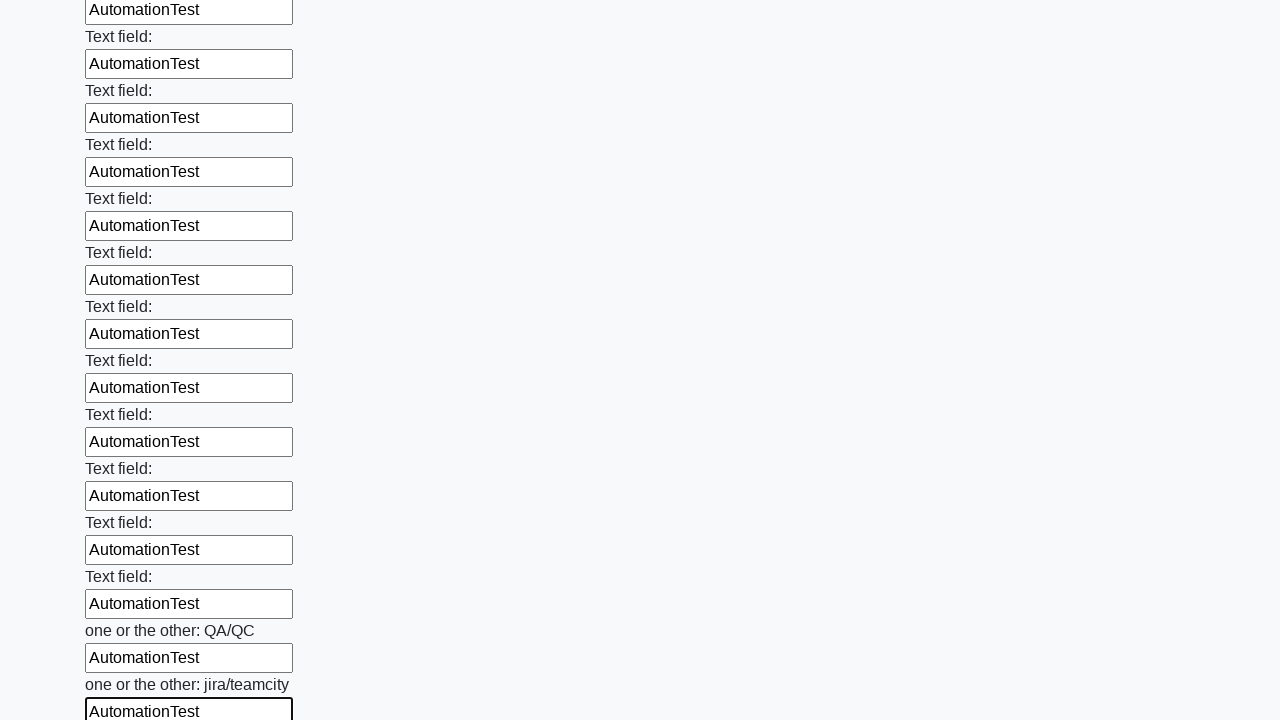

Filled input field with 'AutomationTest' on input >> nth=89
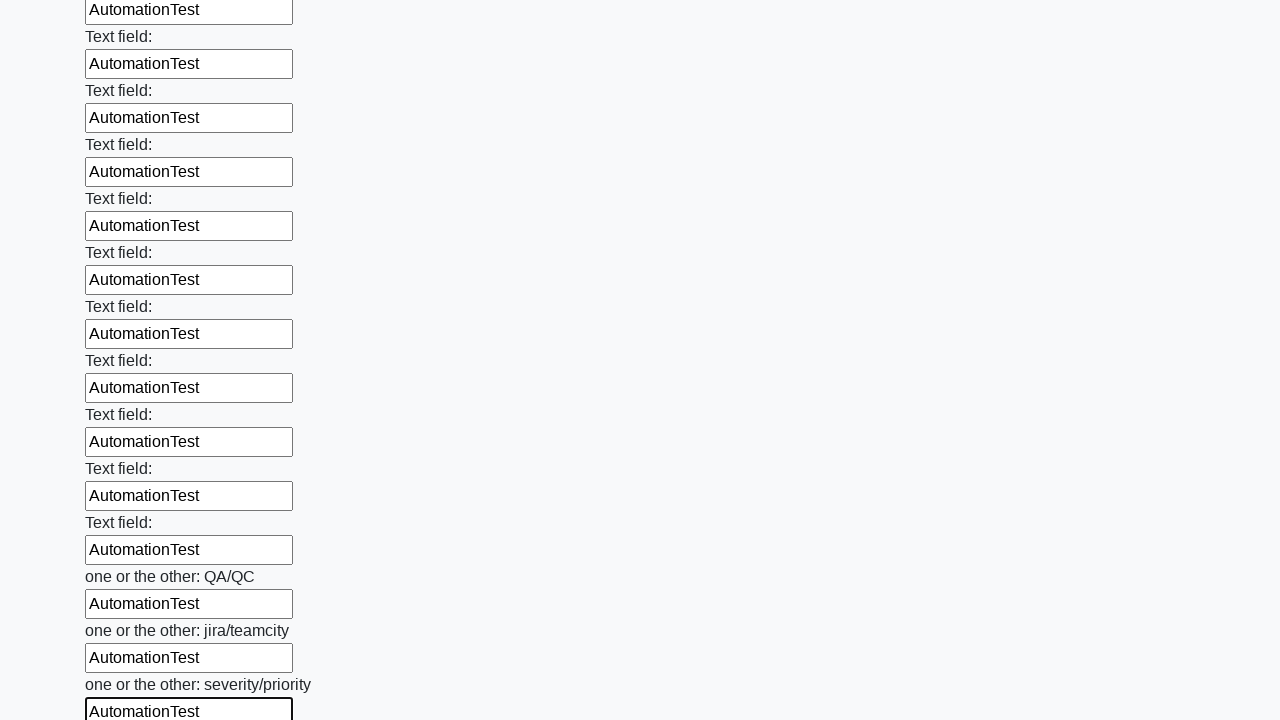

Filled input field with 'AutomationTest' on input >> nth=90
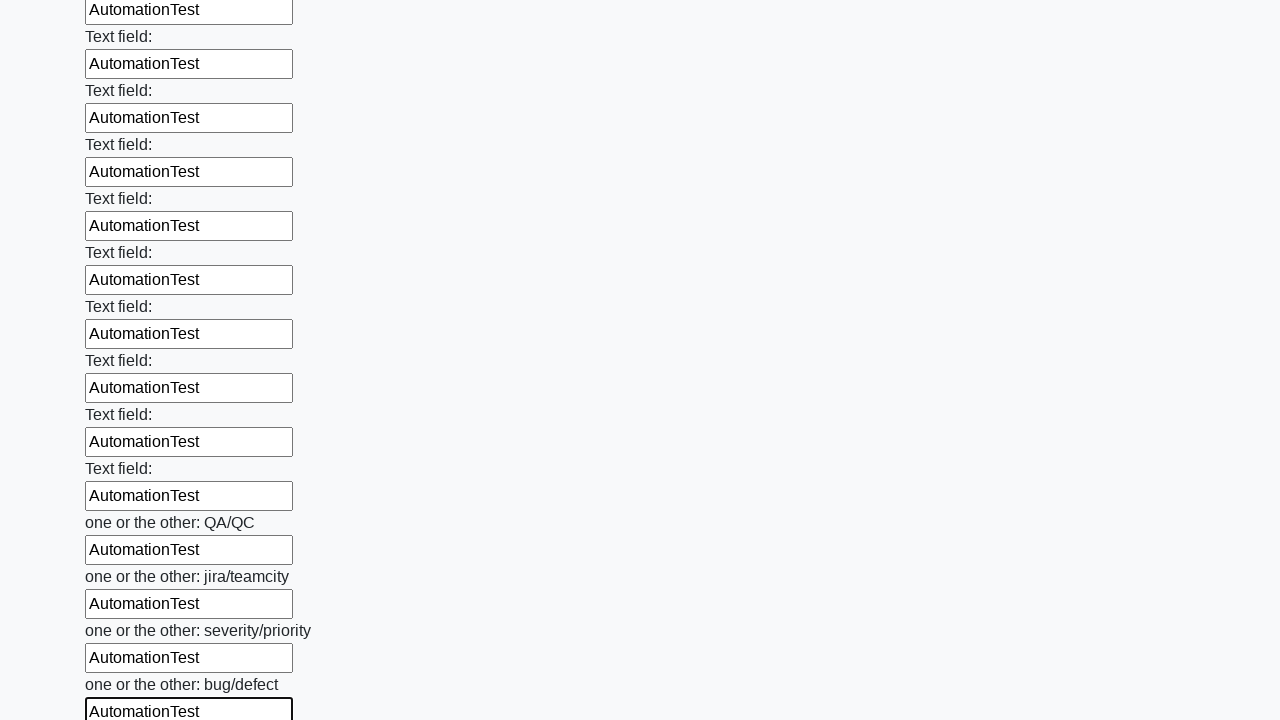

Filled input field with 'AutomationTest' on input >> nth=91
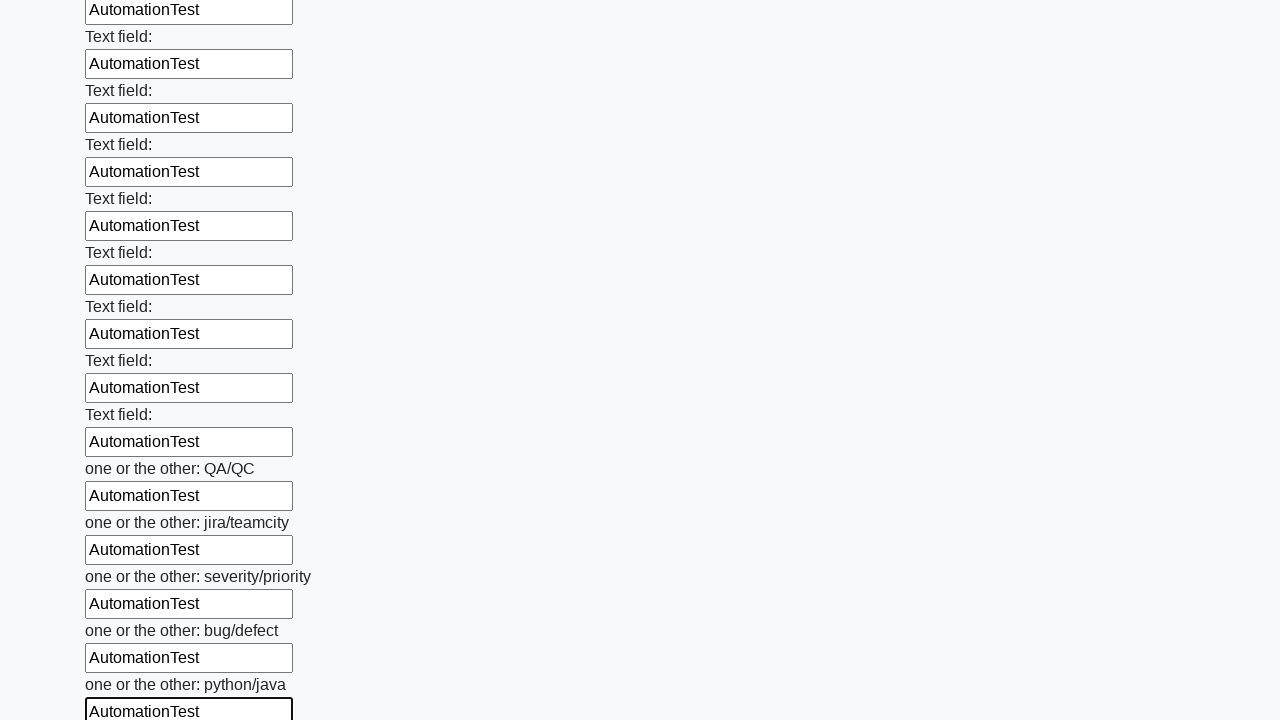

Filled input field with 'AutomationTest' on input >> nth=92
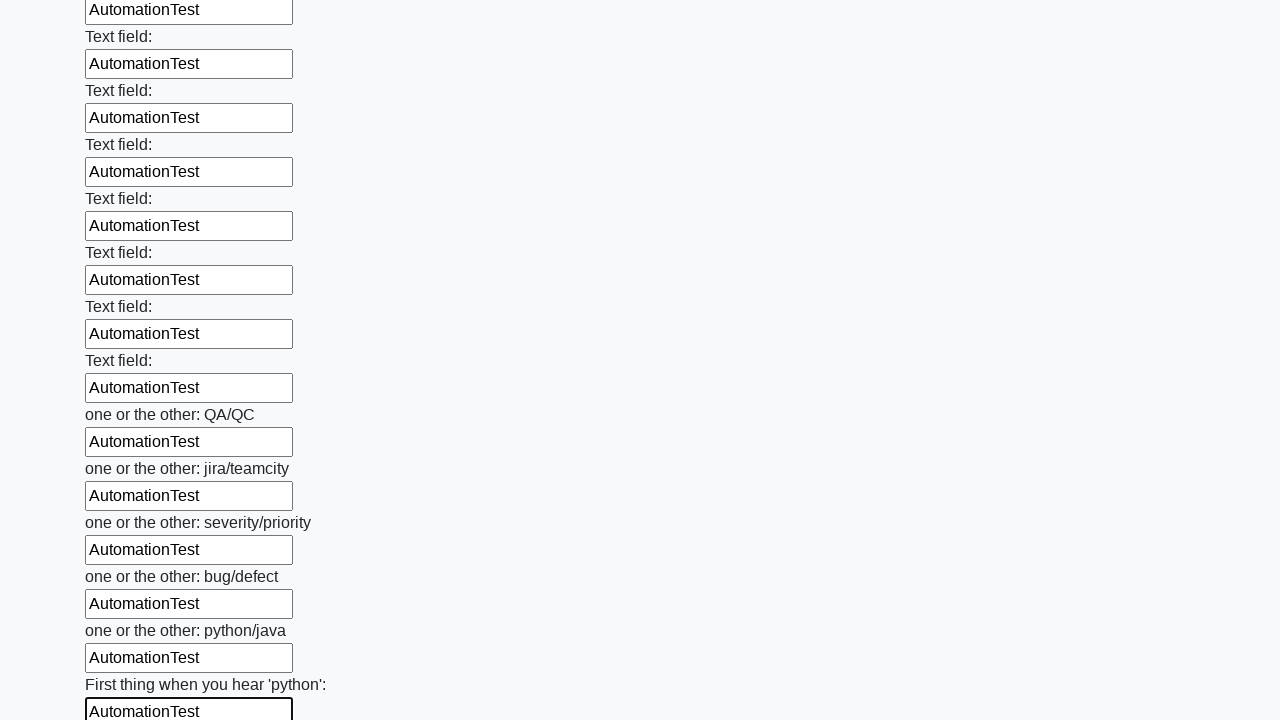

Filled input field with 'AutomationTest' on input >> nth=93
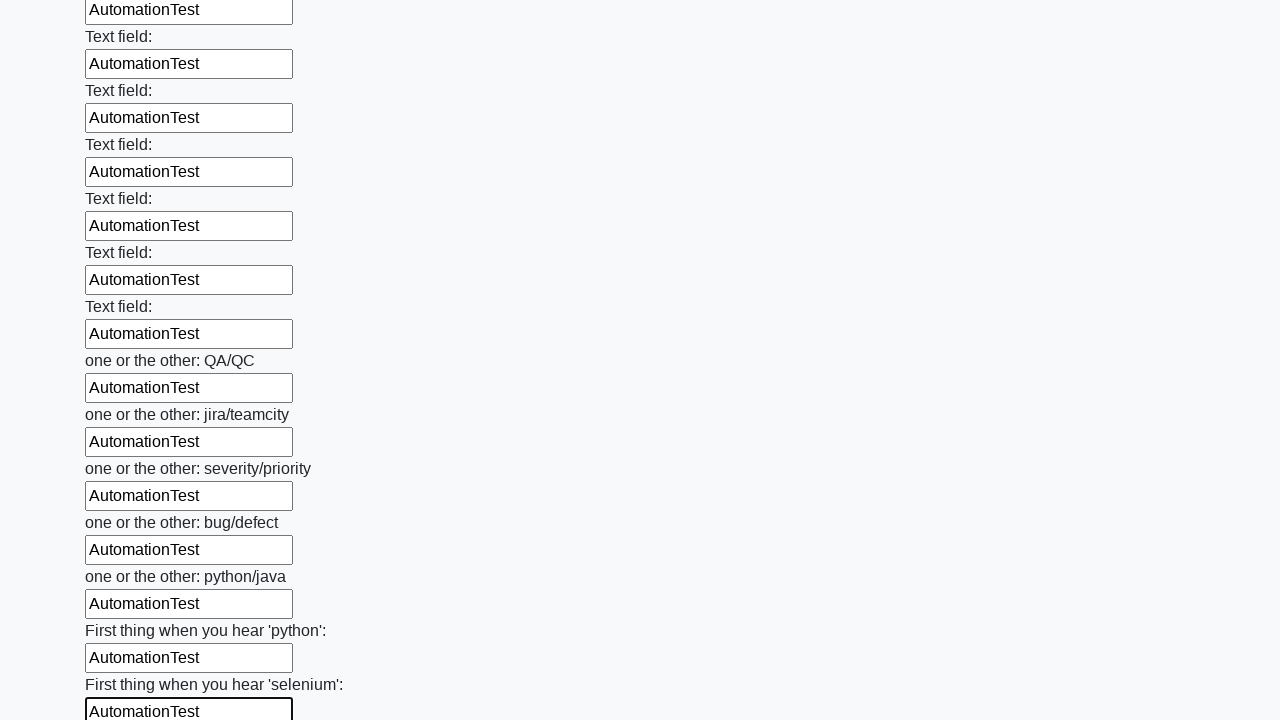

Filled input field with 'AutomationTest' on input >> nth=94
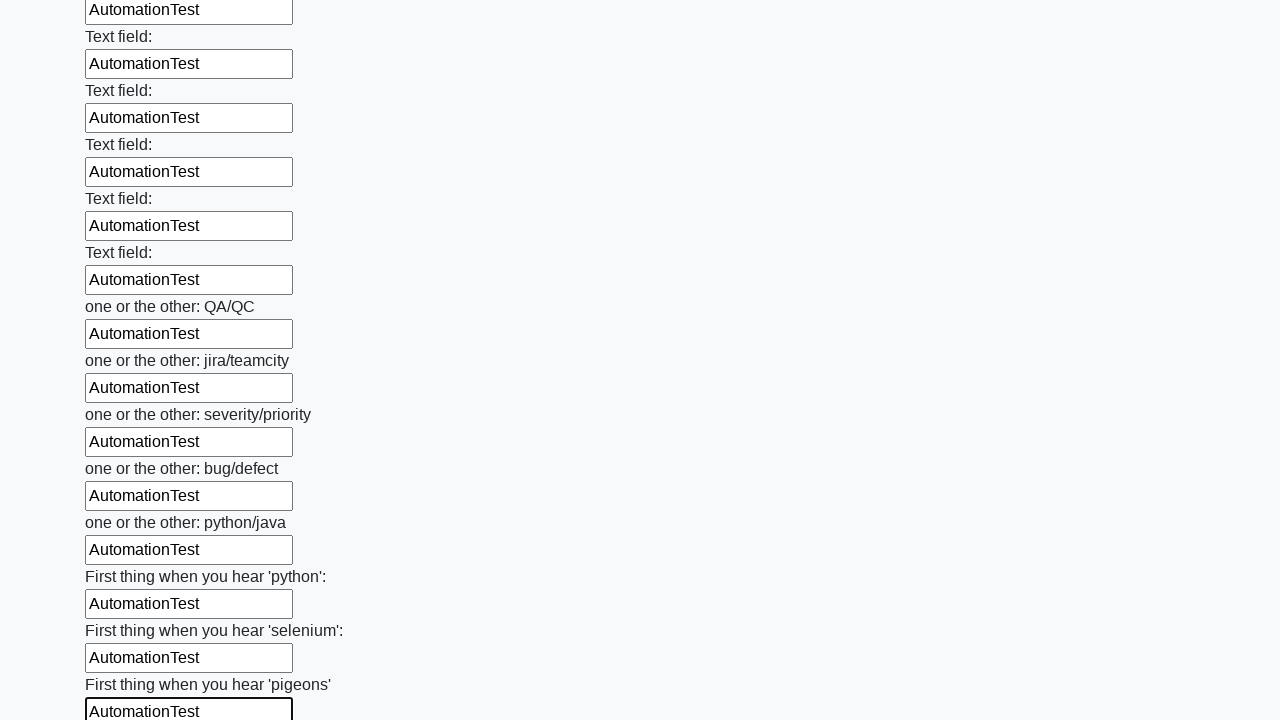

Filled input field with 'AutomationTest' on input >> nth=95
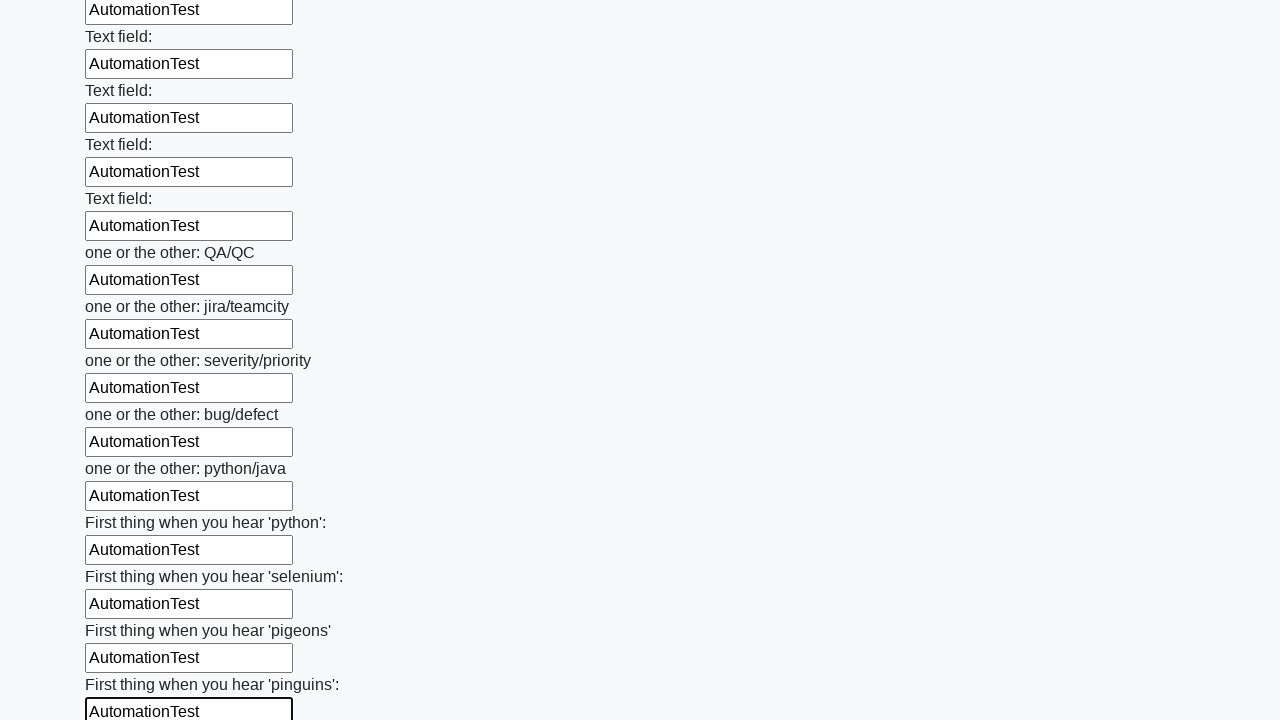

Filled input field with 'AutomationTest' on input >> nth=96
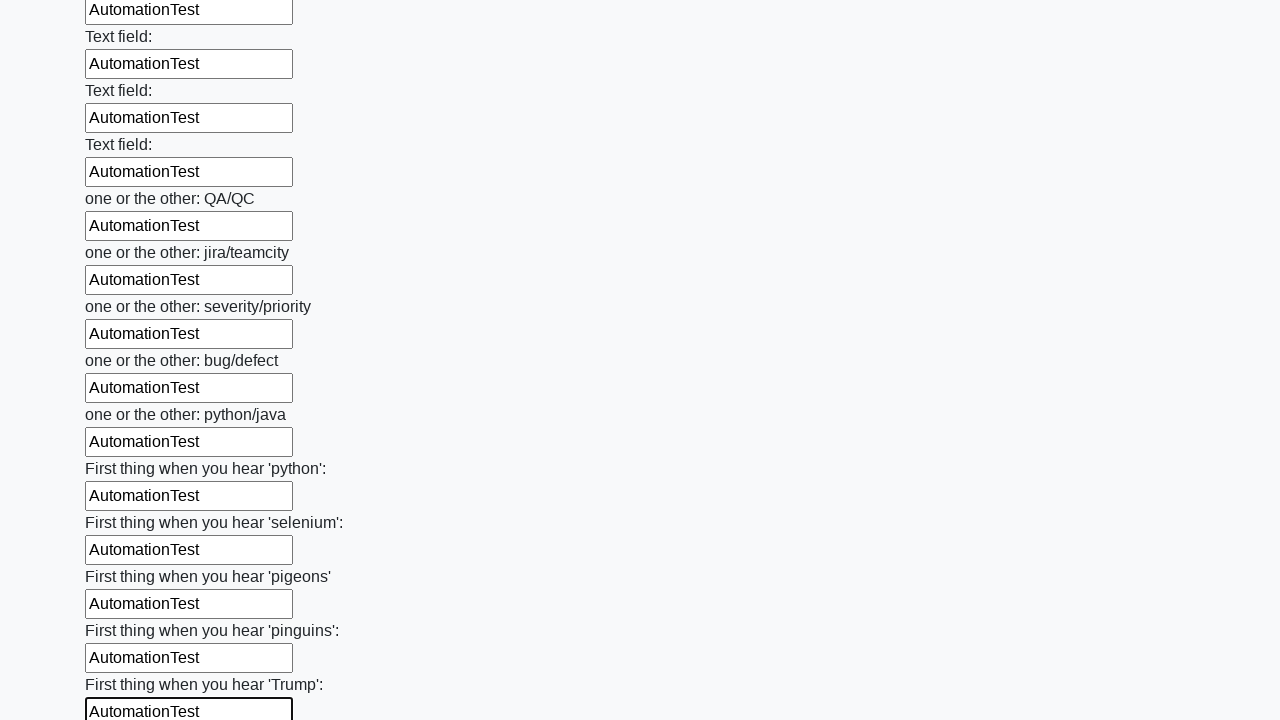

Filled input field with 'AutomationTest' on input >> nth=97
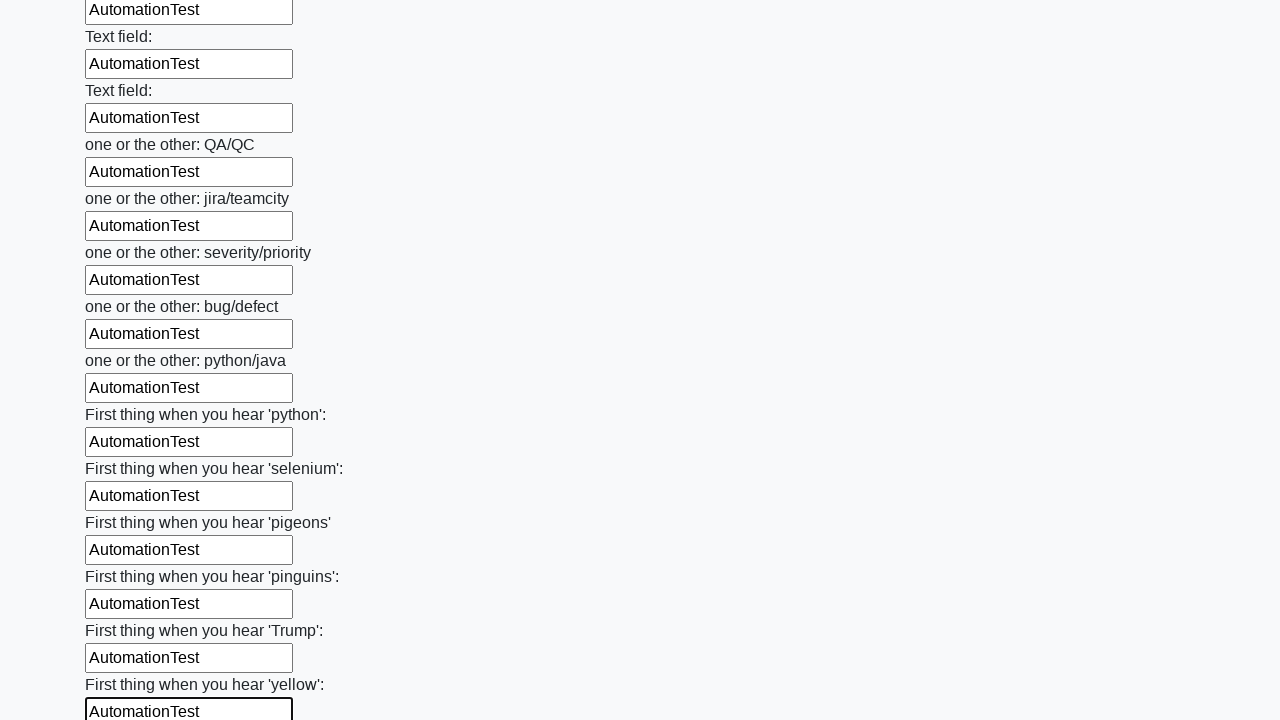

Filled input field with 'AutomationTest' on input >> nth=98
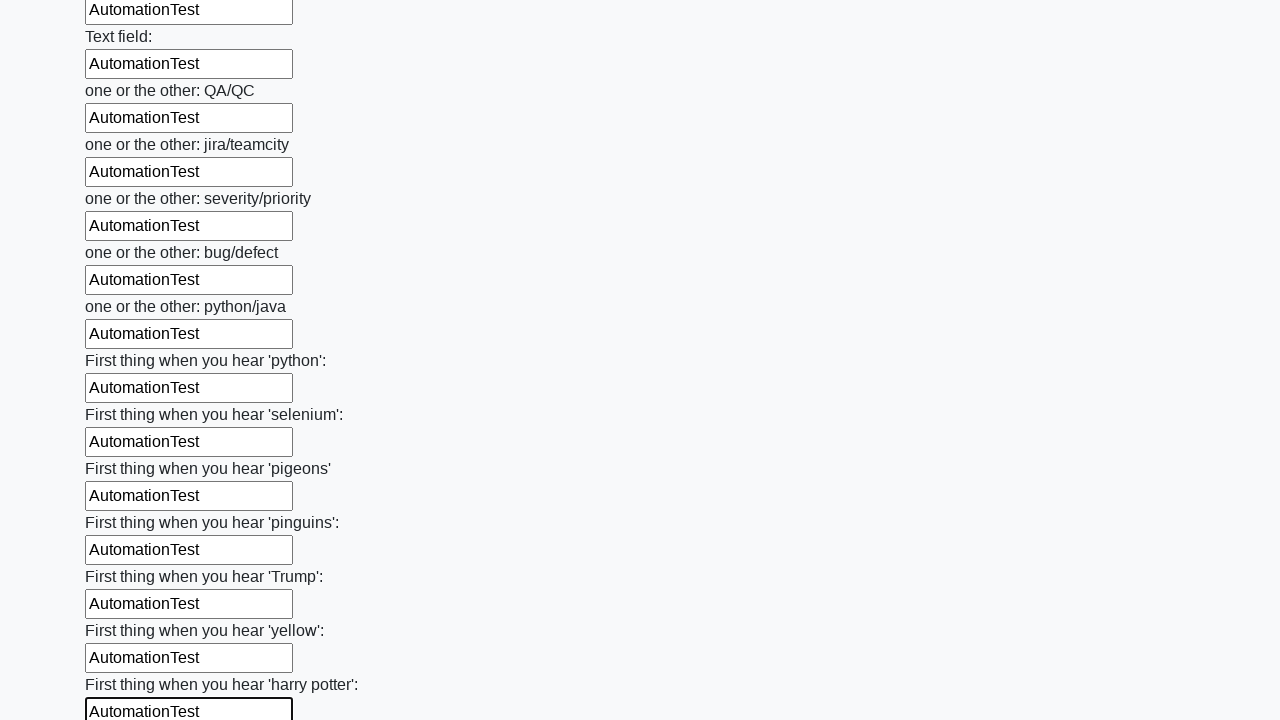

Filled input field with 'AutomationTest' on input >> nth=99
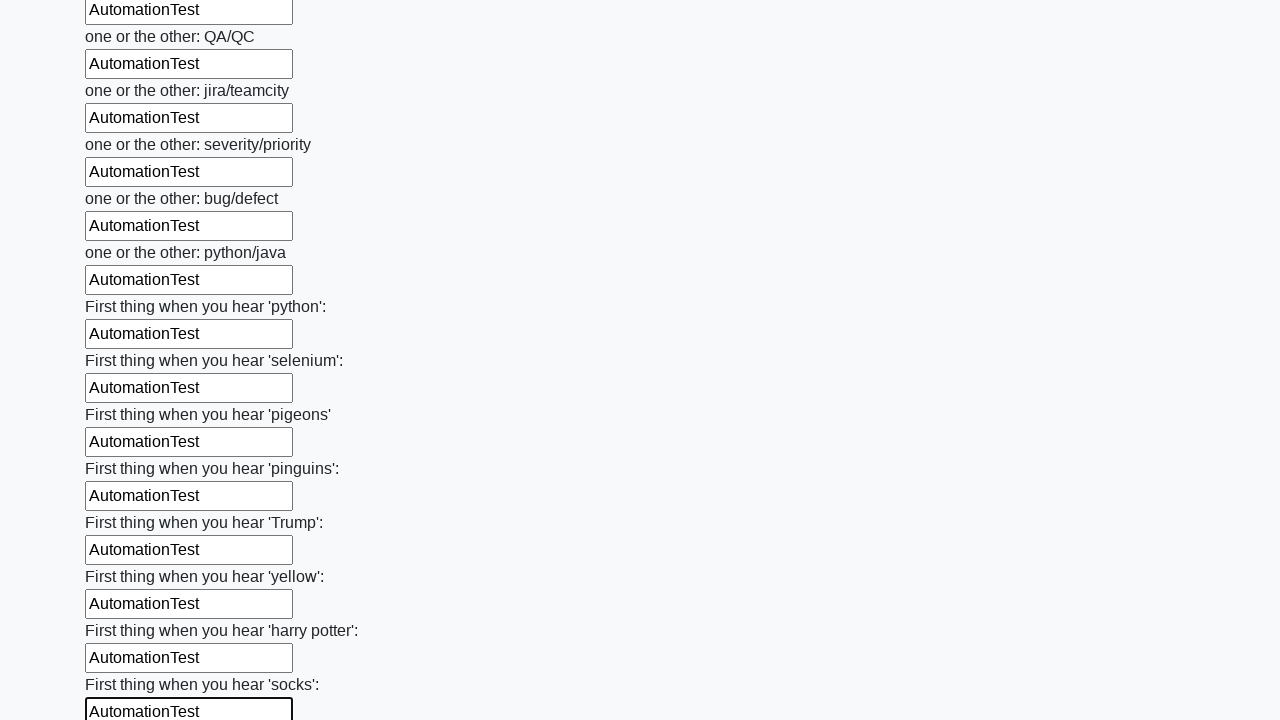

Clicked the submit button to submit the form at (123, 611) on button.btn
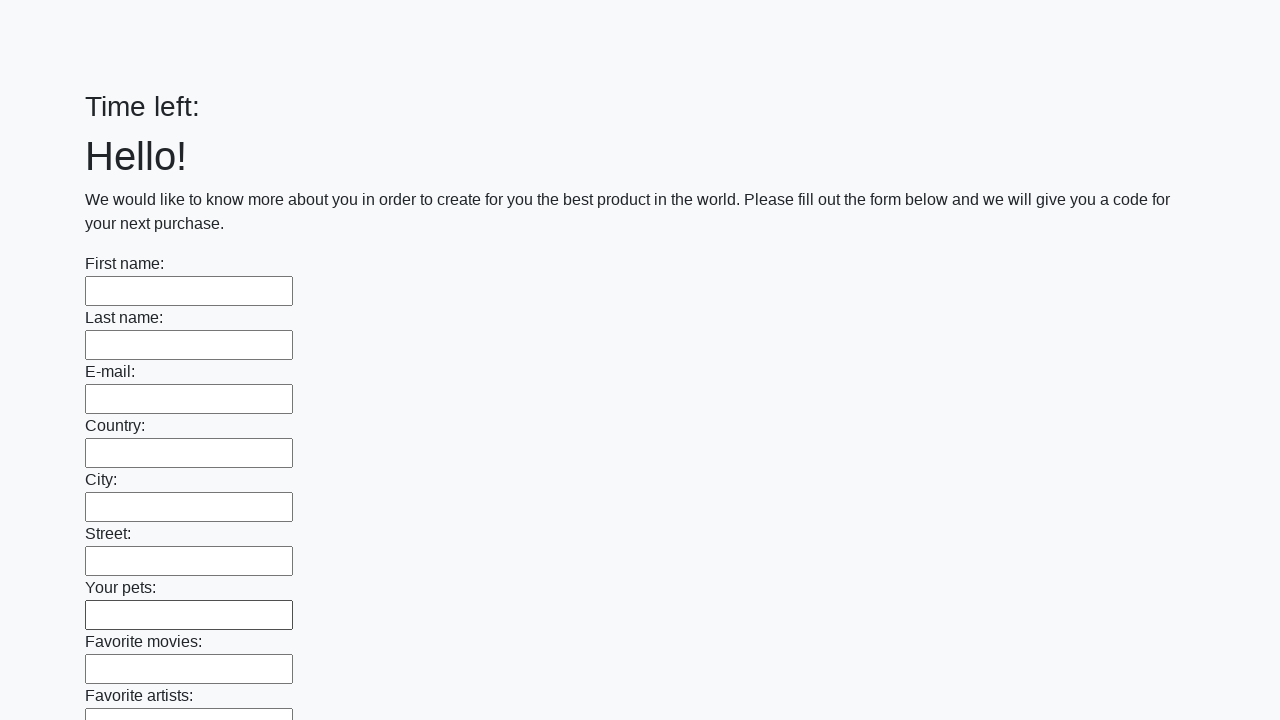

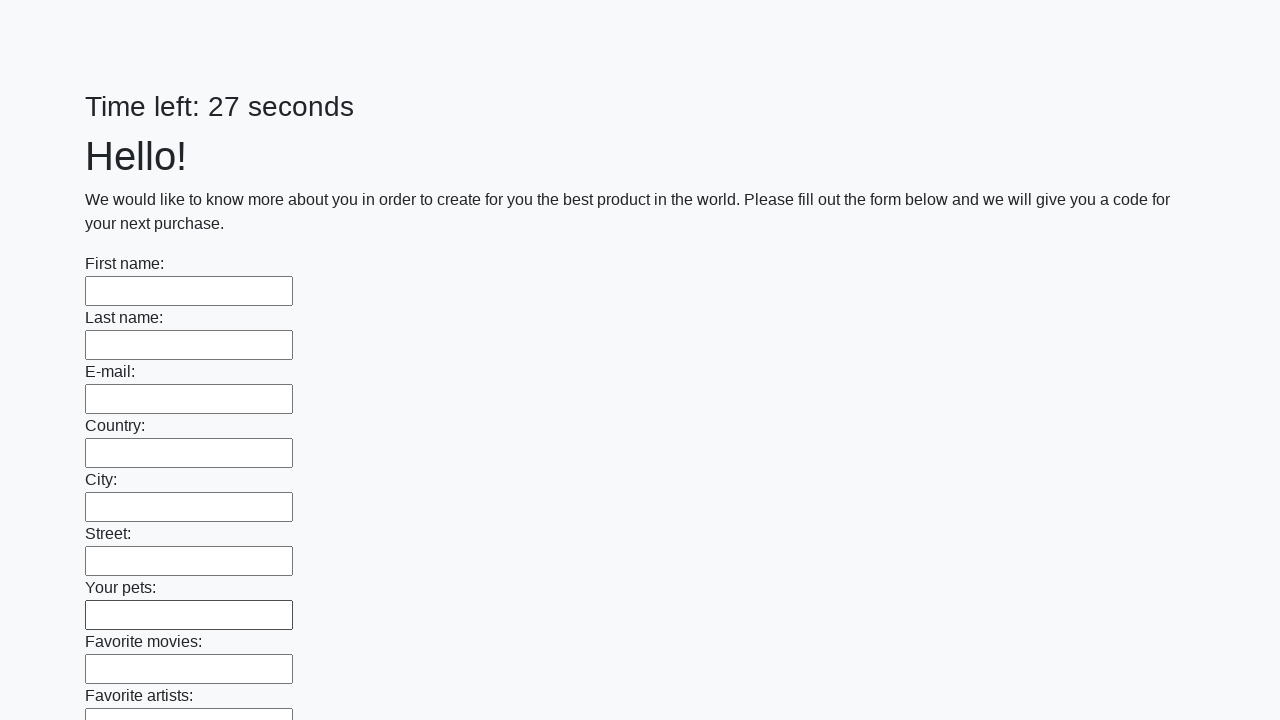